Tests the Group A filter functionality by clicking the Group A link and verifying that only Group A companies are displayed in the table

Starting URL: https://money.rediff.com/gainers/bsc/daily/gro

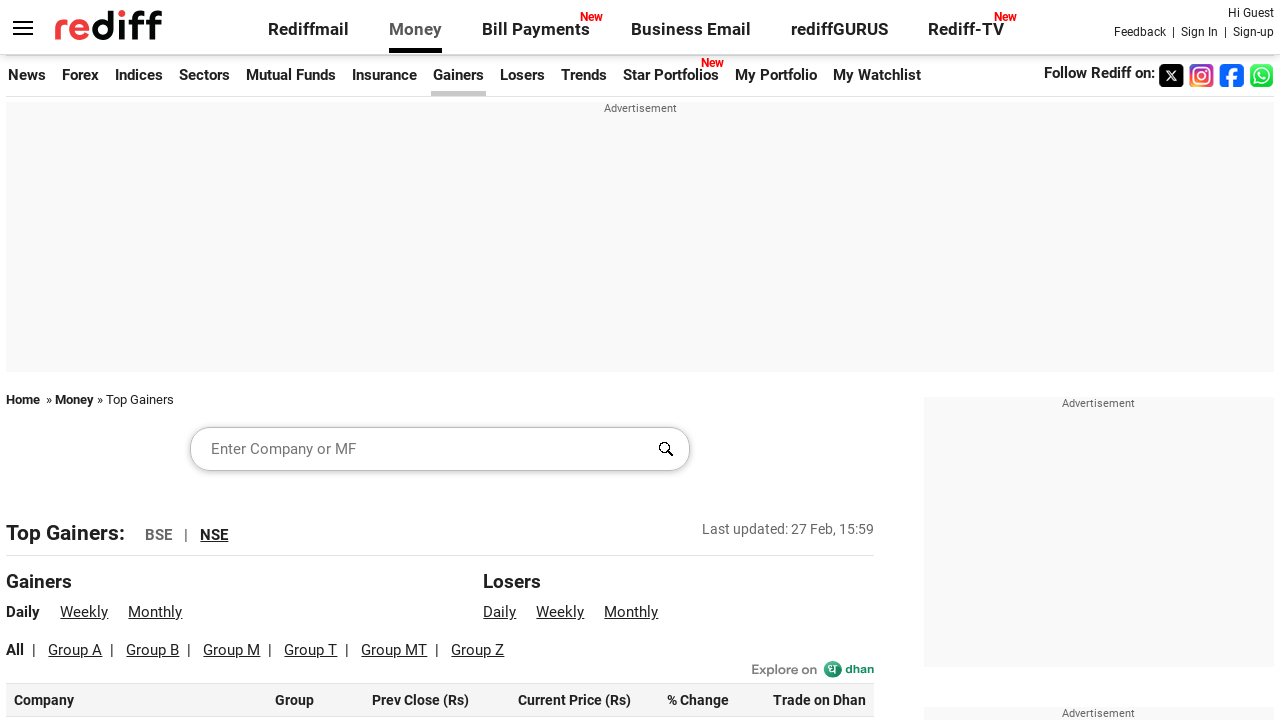

Clicked on 'Group A' link to filter companies at (75, 650) on xpath=//a[contains(text(),'Group A')]
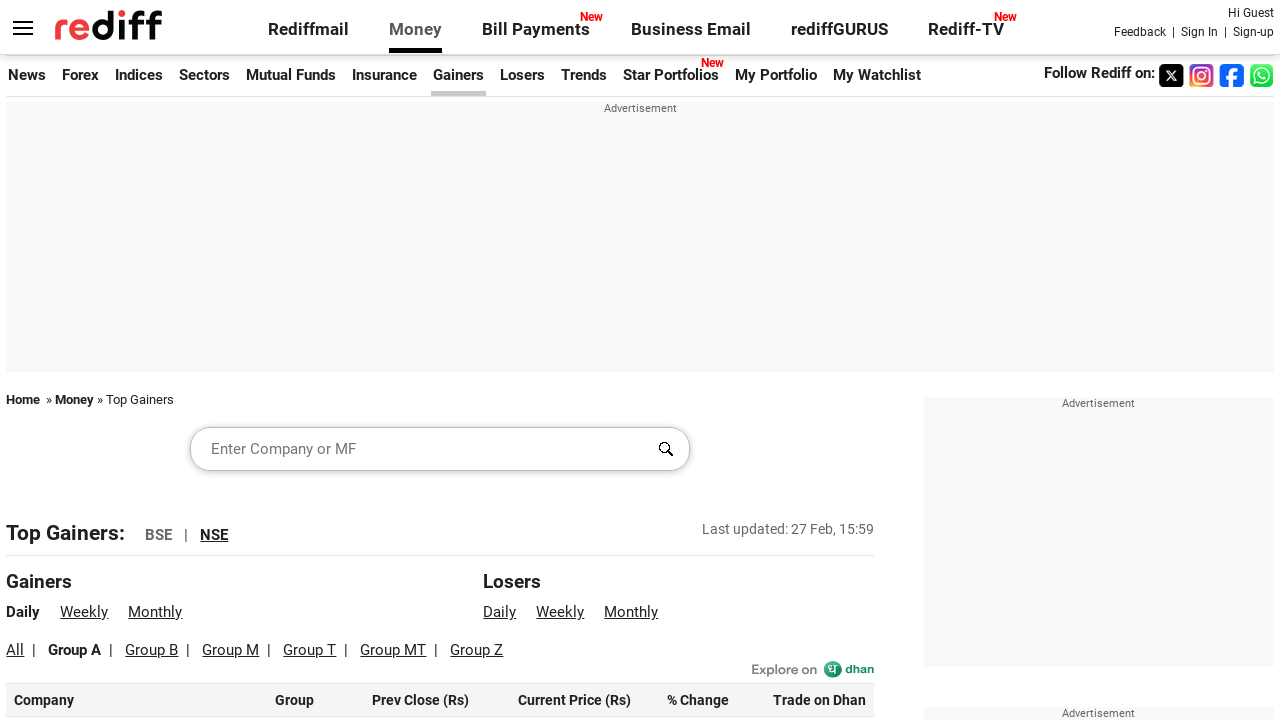

Verified Group A heading is displayed
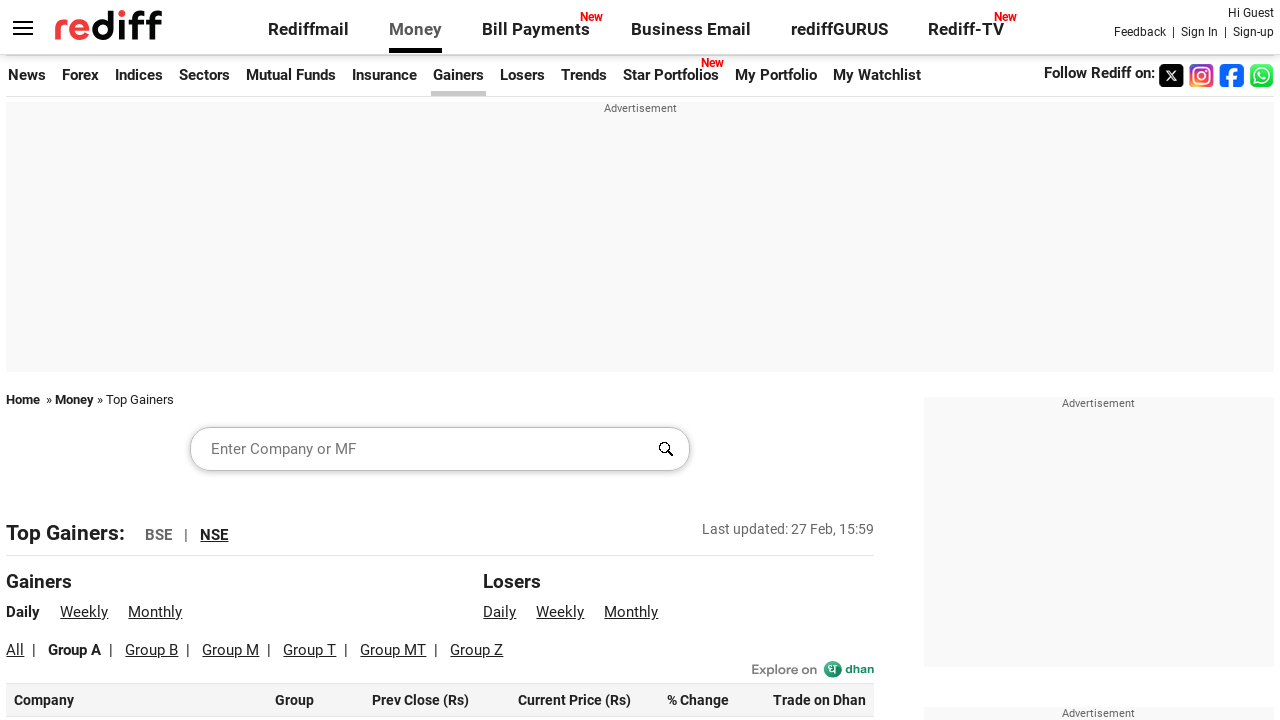

Retrieved 100 rows from the data table
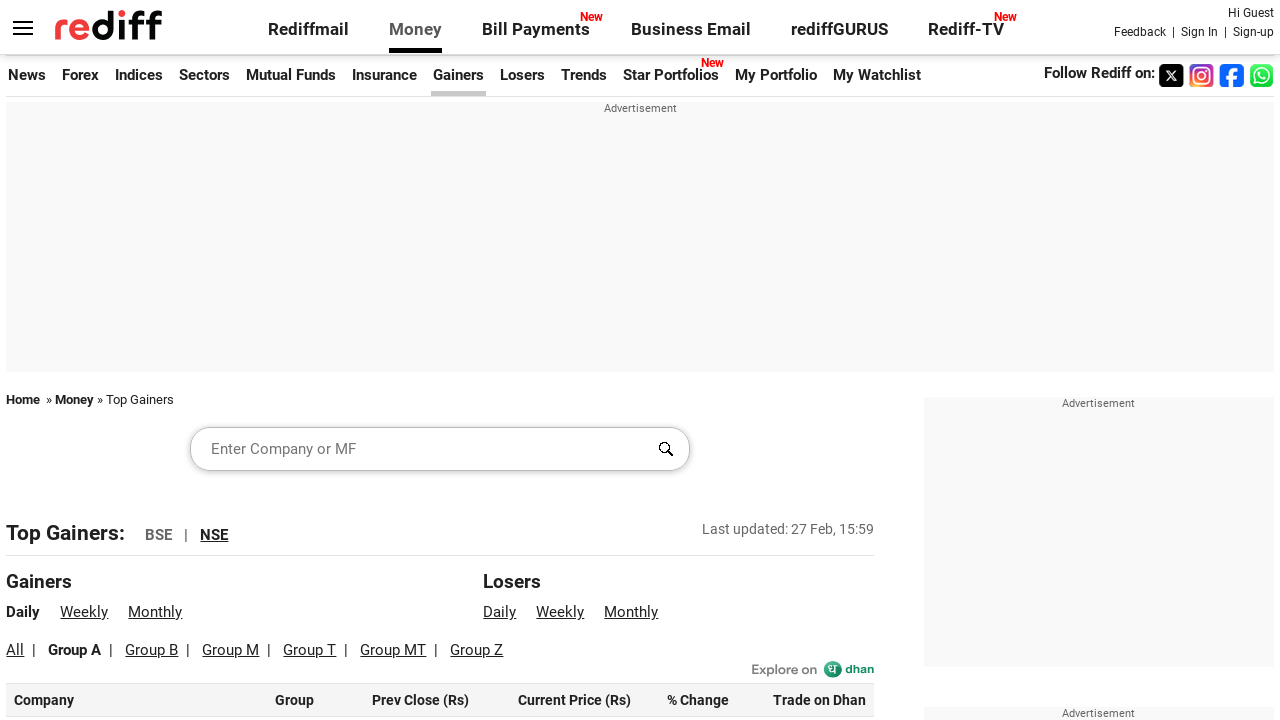

Verified row 1 belongs to Group A
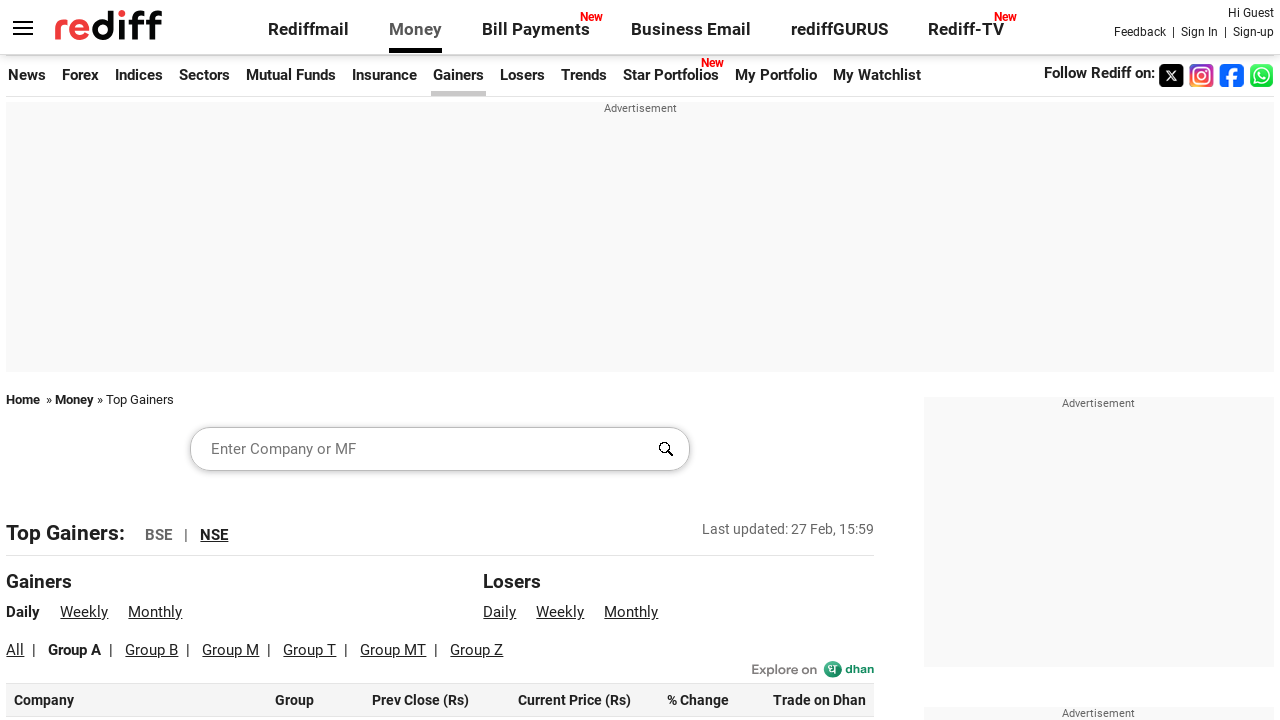

Verified row 2 belongs to Group A
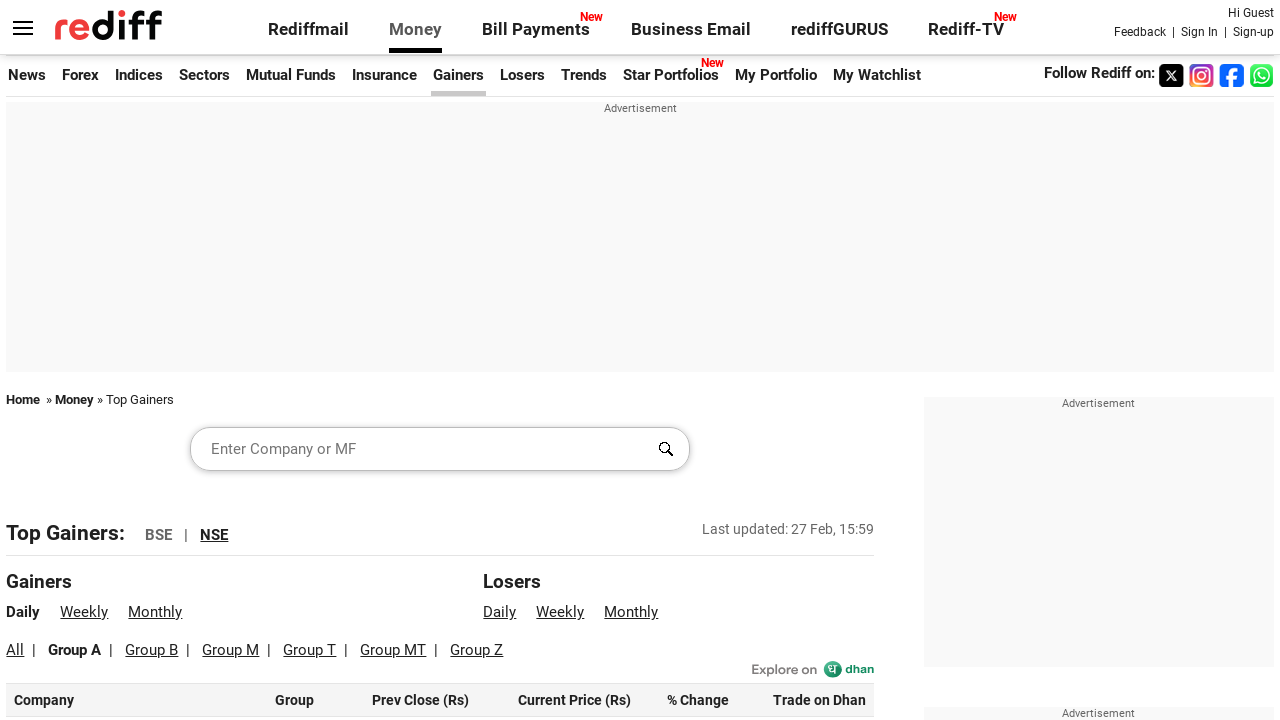

Verified row 3 belongs to Group A
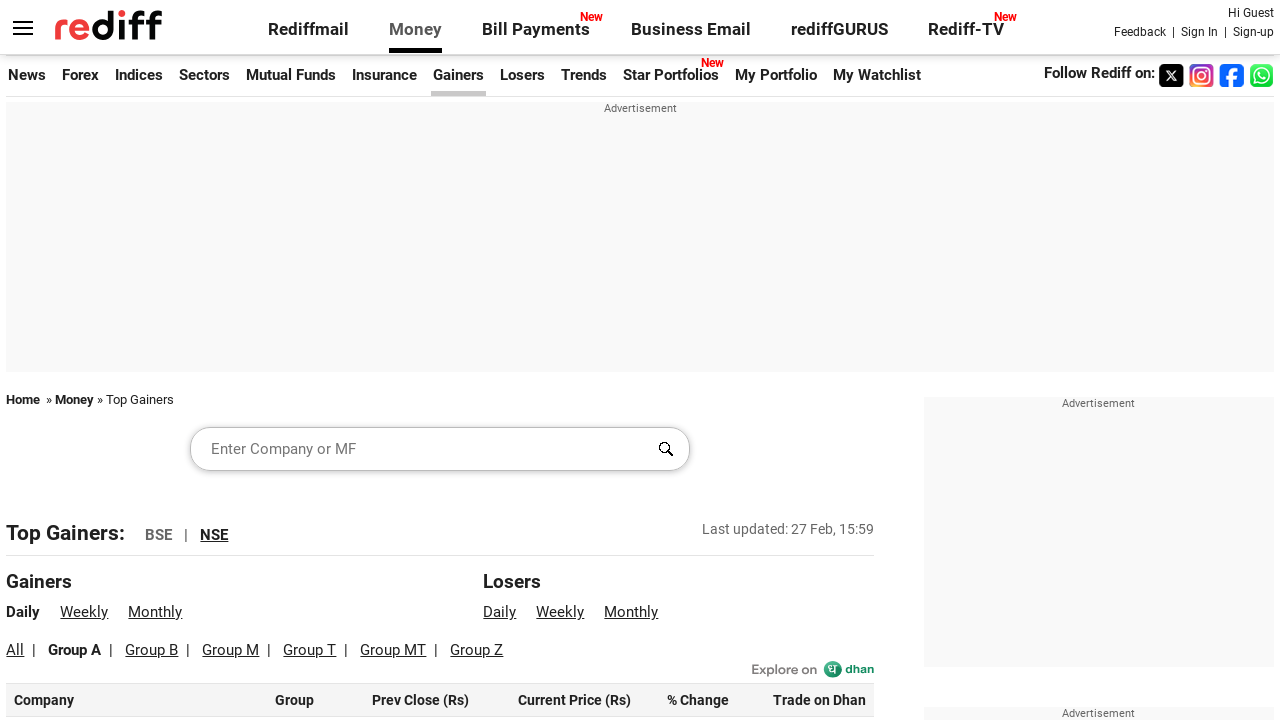

Verified row 4 belongs to Group A
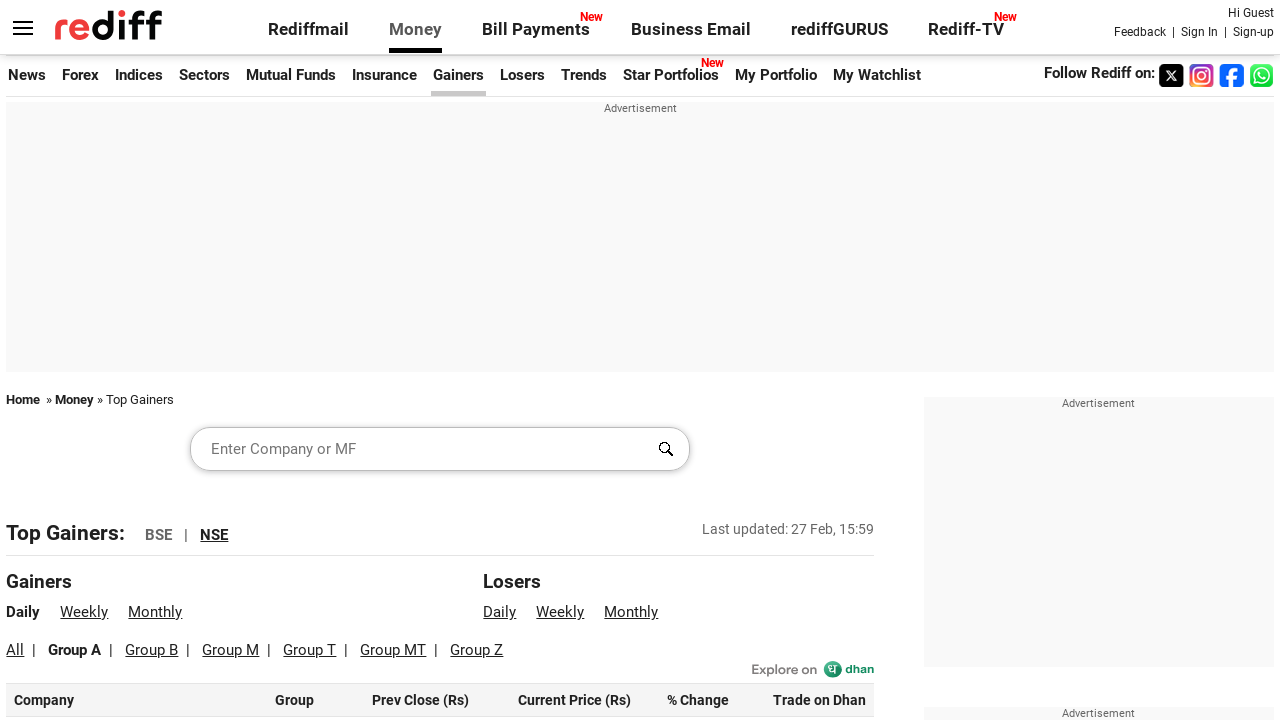

Verified row 5 belongs to Group A
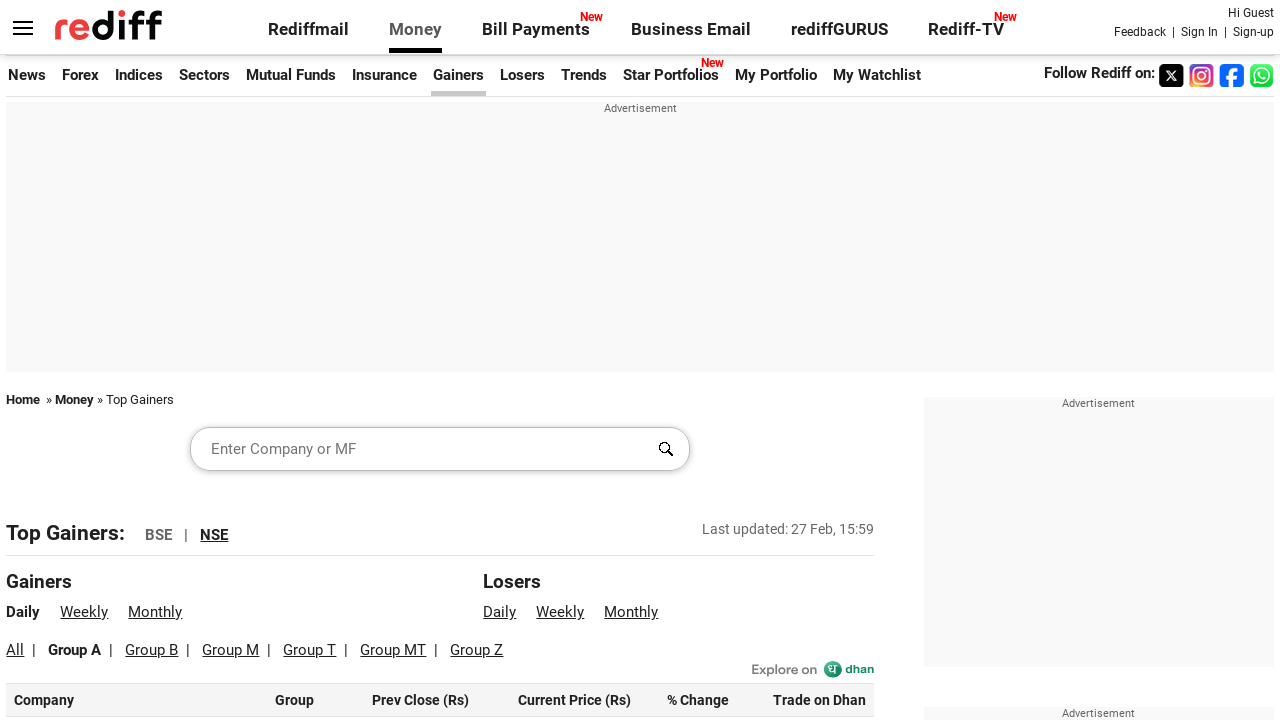

Verified row 6 belongs to Group A
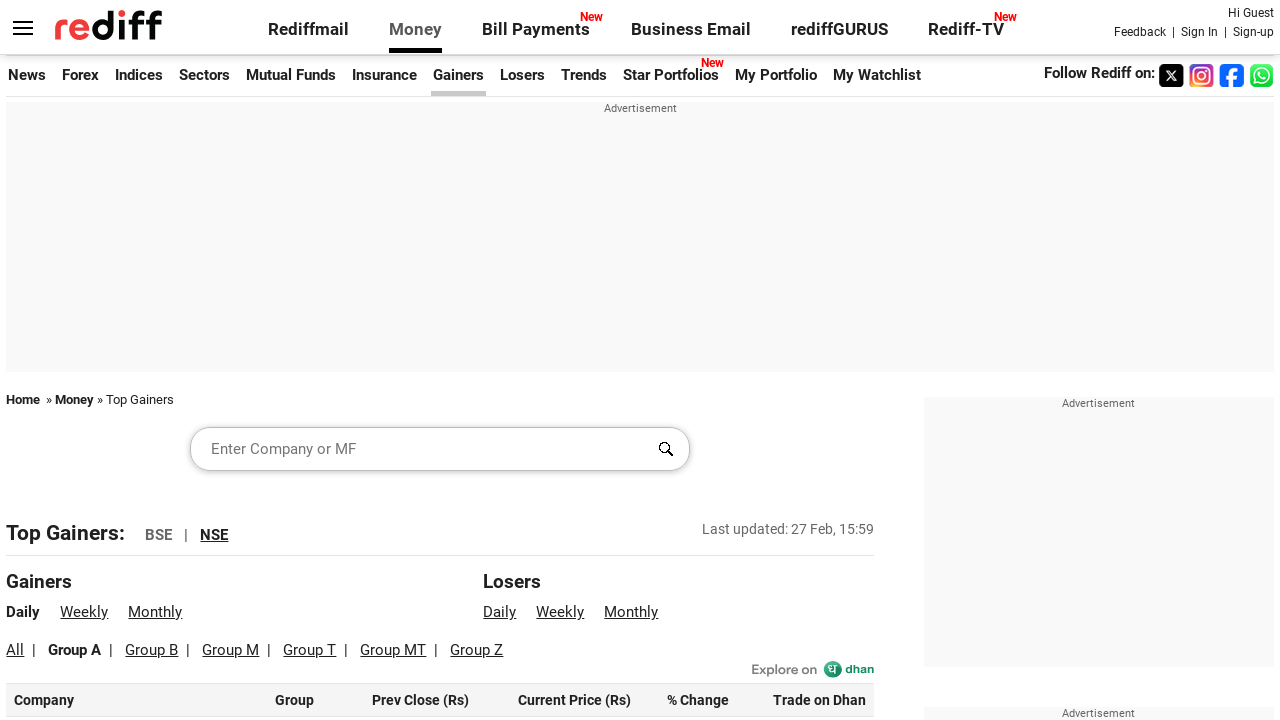

Verified row 7 belongs to Group A
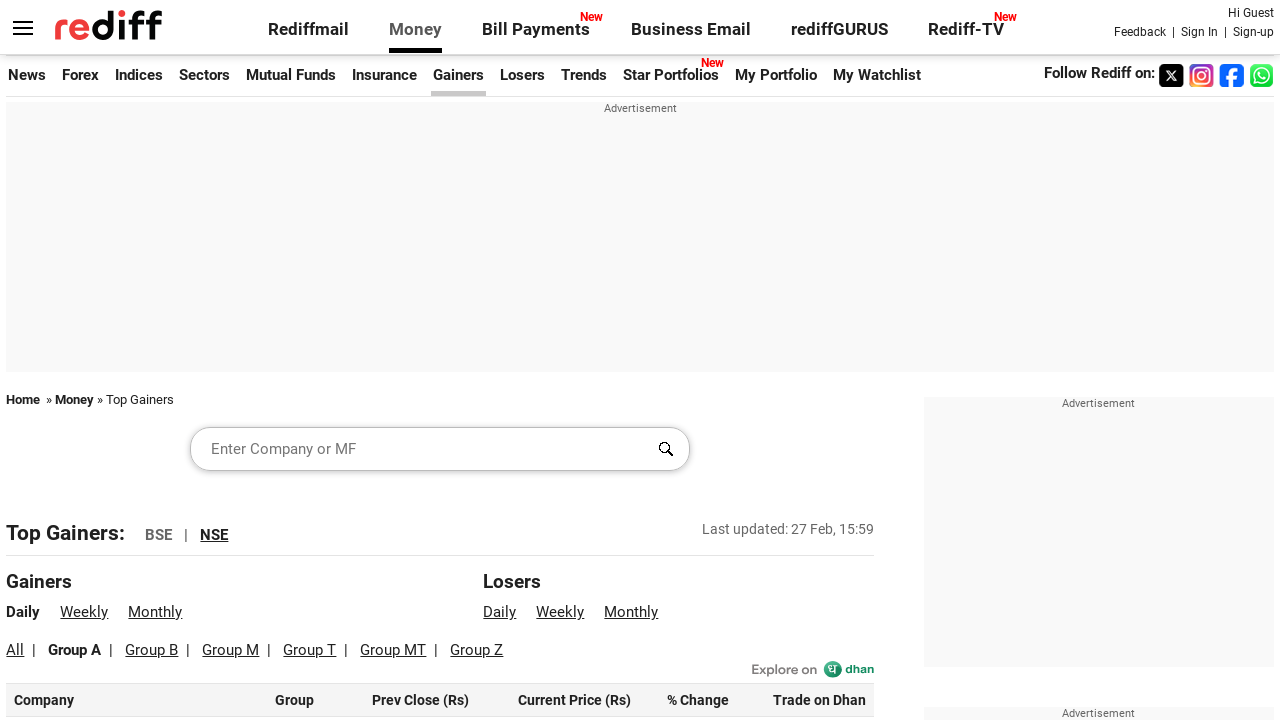

Verified row 8 belongs to Group A
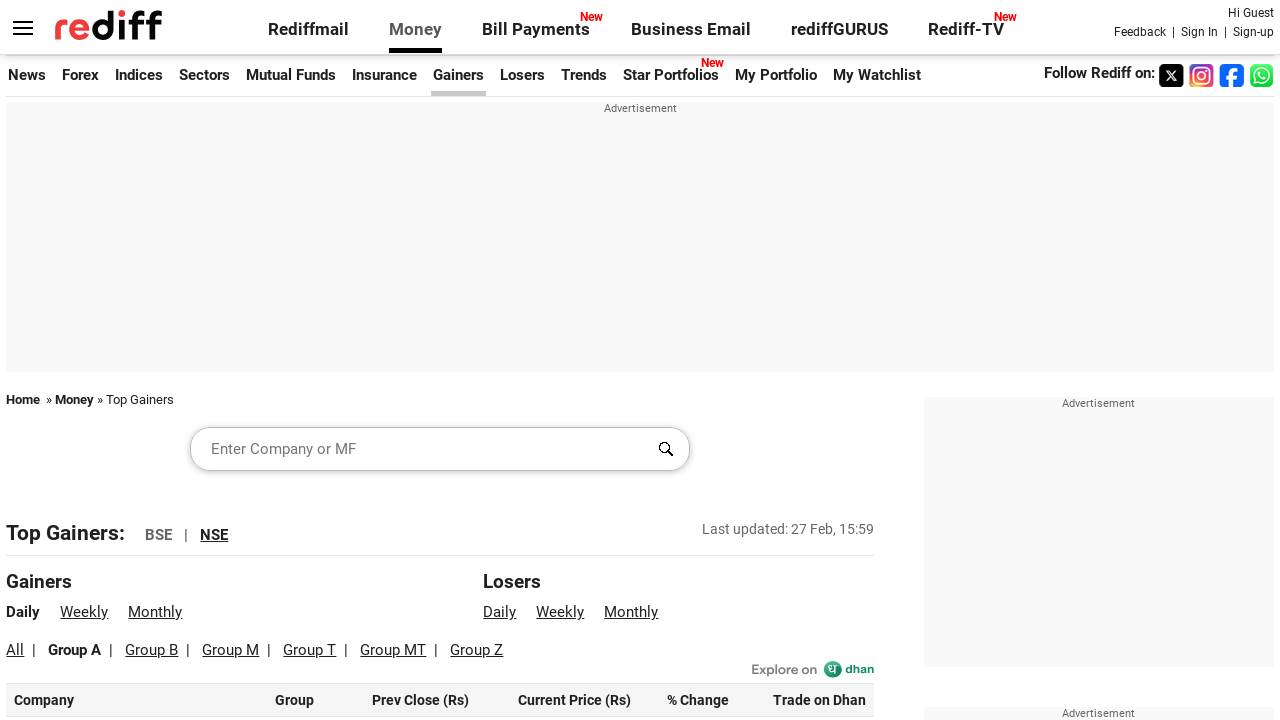

Verified row 9 belongs to Group A
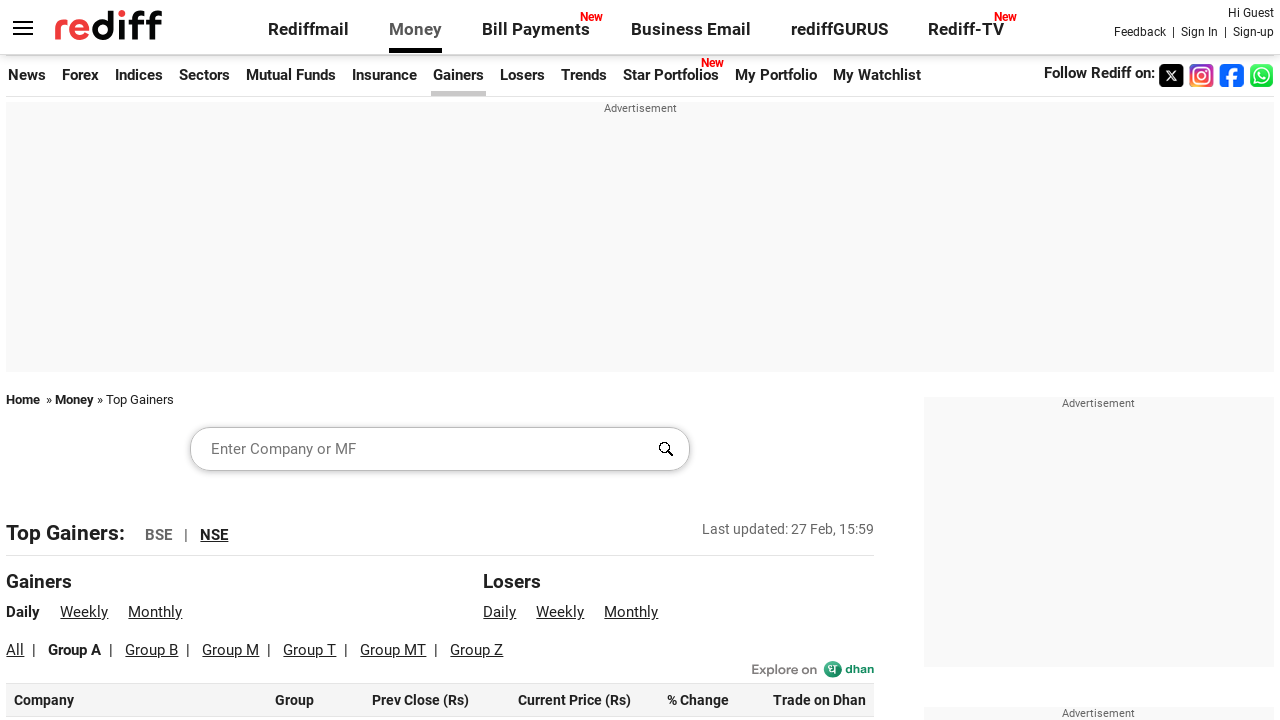

Verified row 10 belongs to Group A
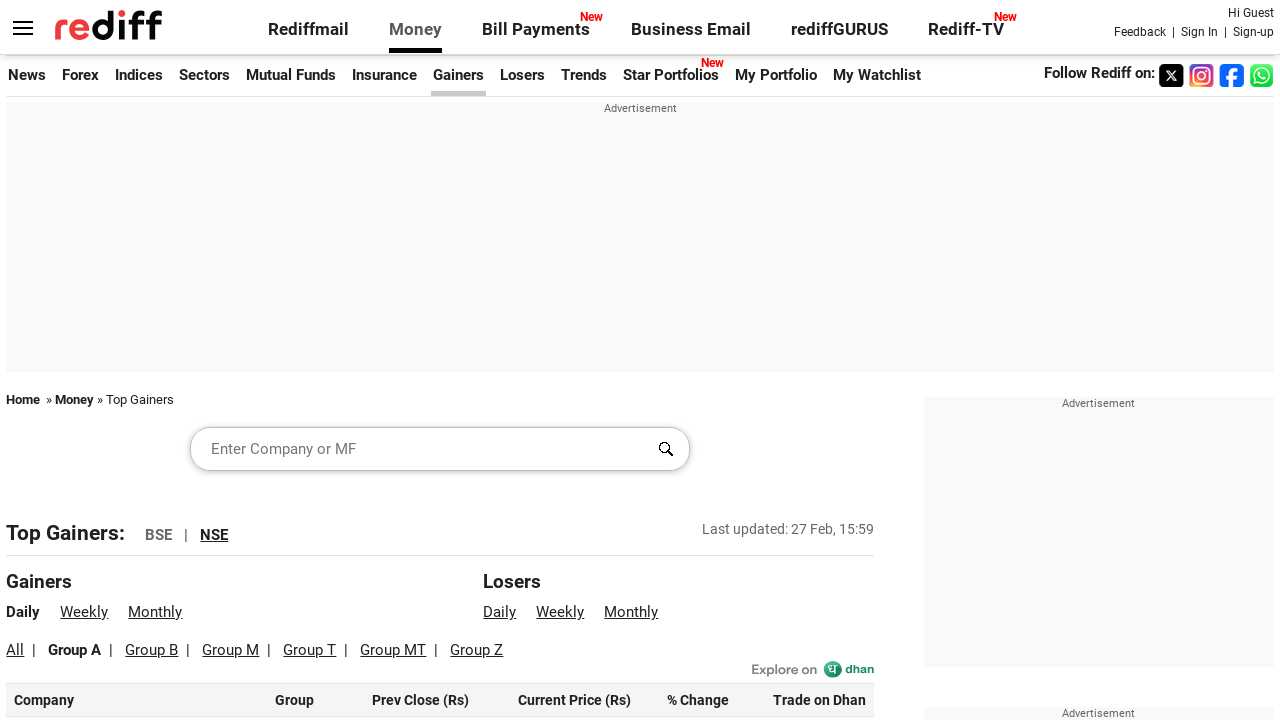

Verified row 11 belongs to Group A
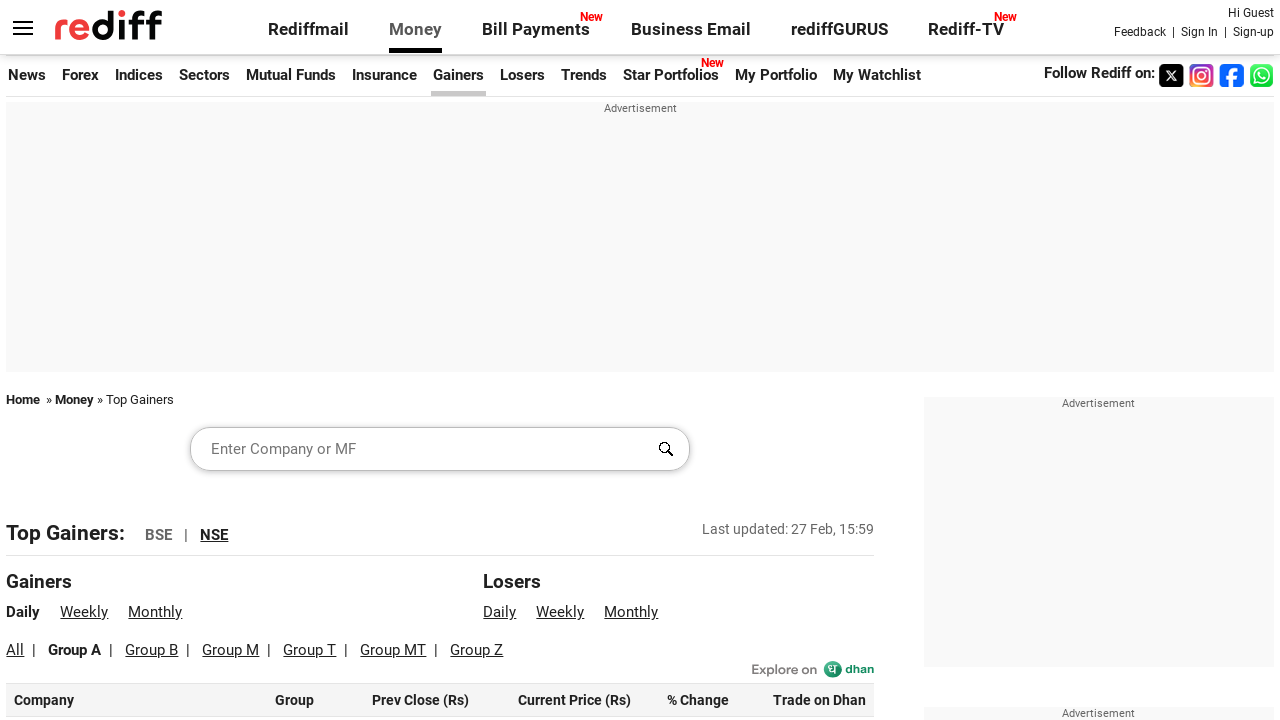

Verified row 12 belongs to Group A
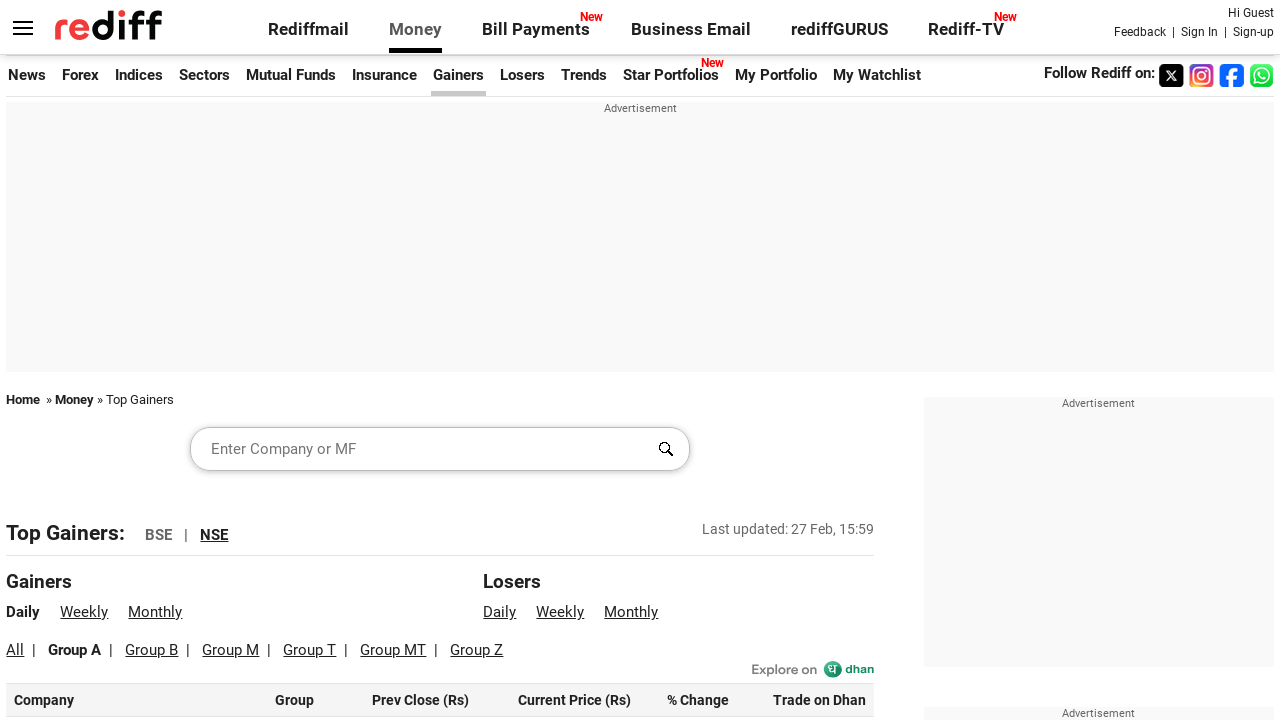

Verified row 13 belongs to Group A
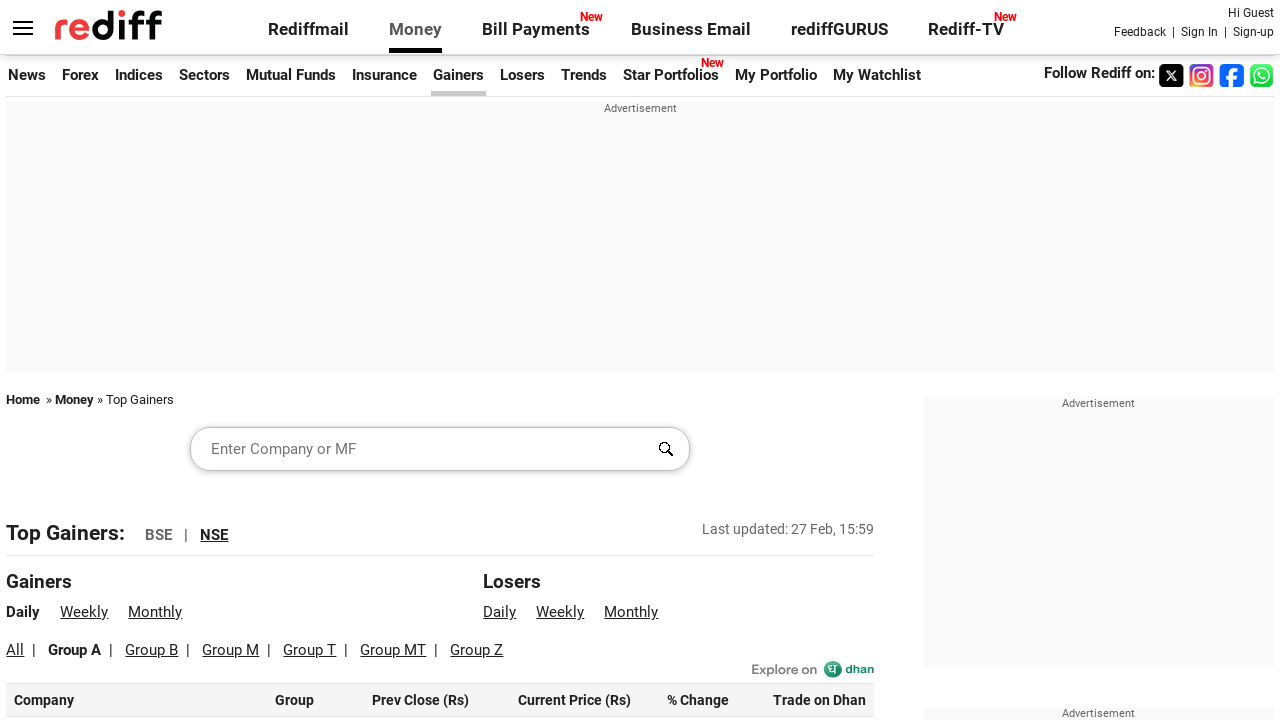

Verified row 14 belongs to Group A
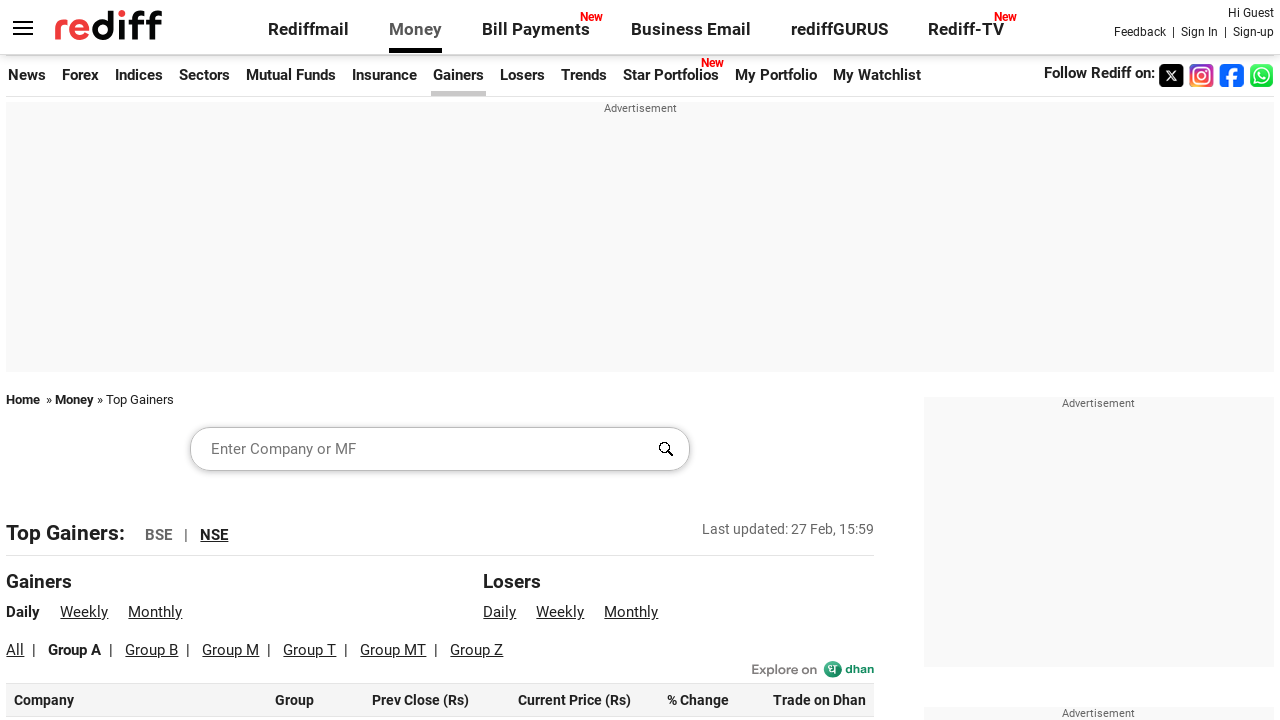

Verified row 15 belongs to Group A
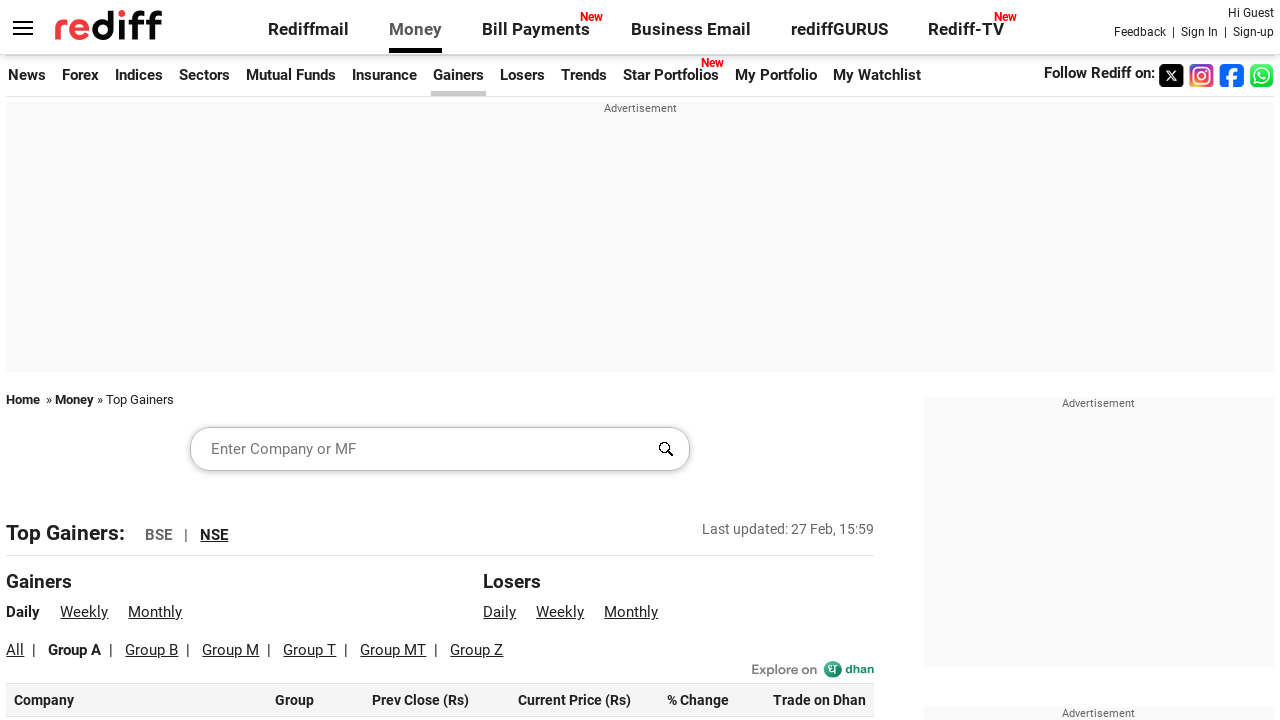

Verified row 16 belongs to Group A
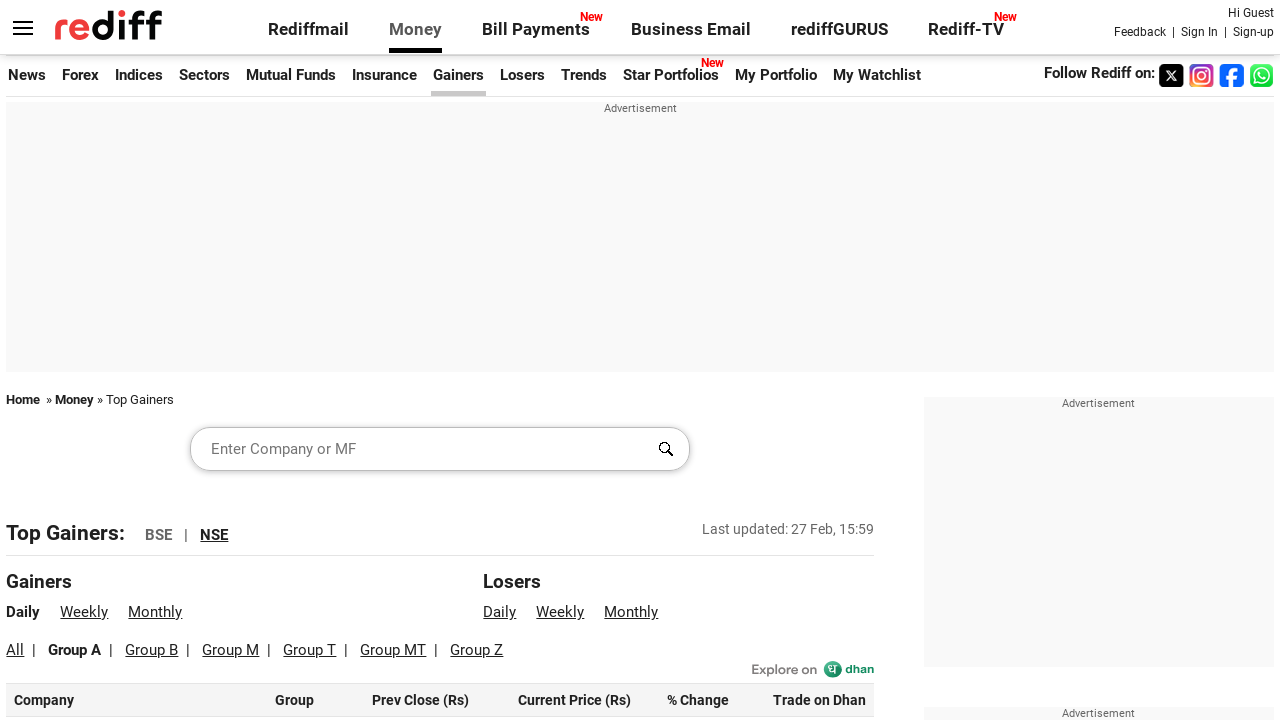

Verified row 17 belongs to Group A
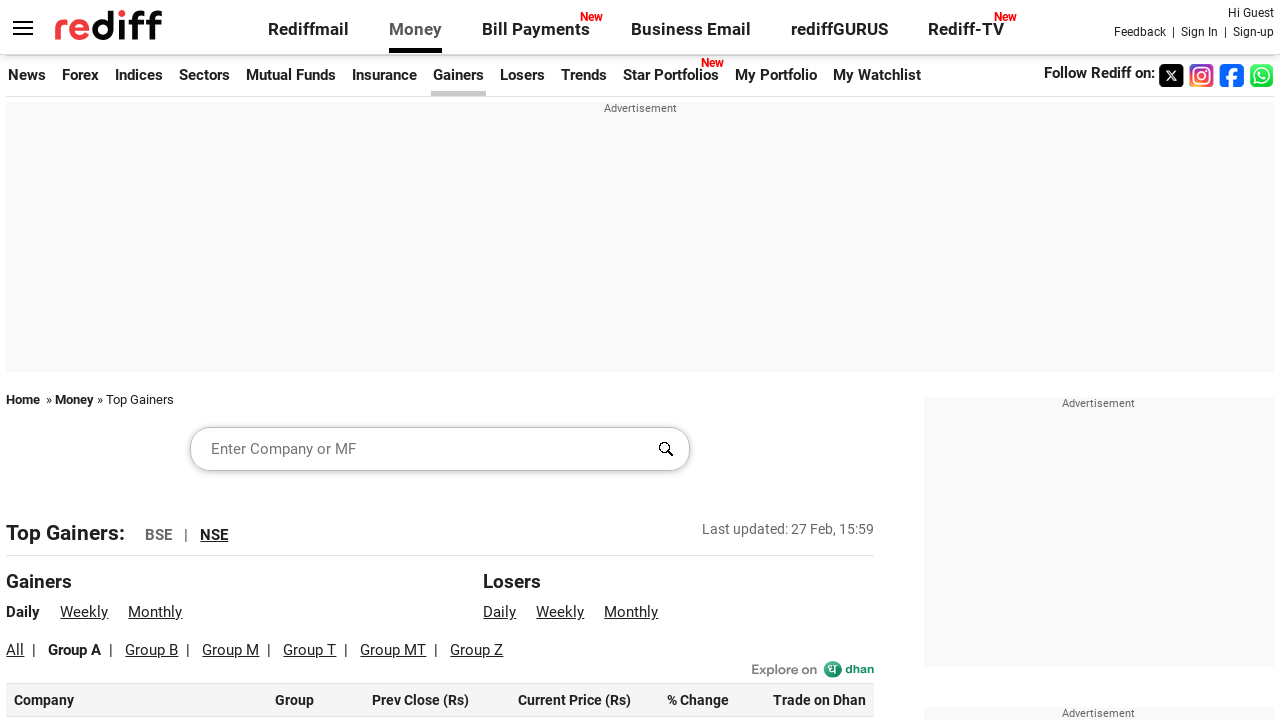

Verified row 18 belongs to Group A
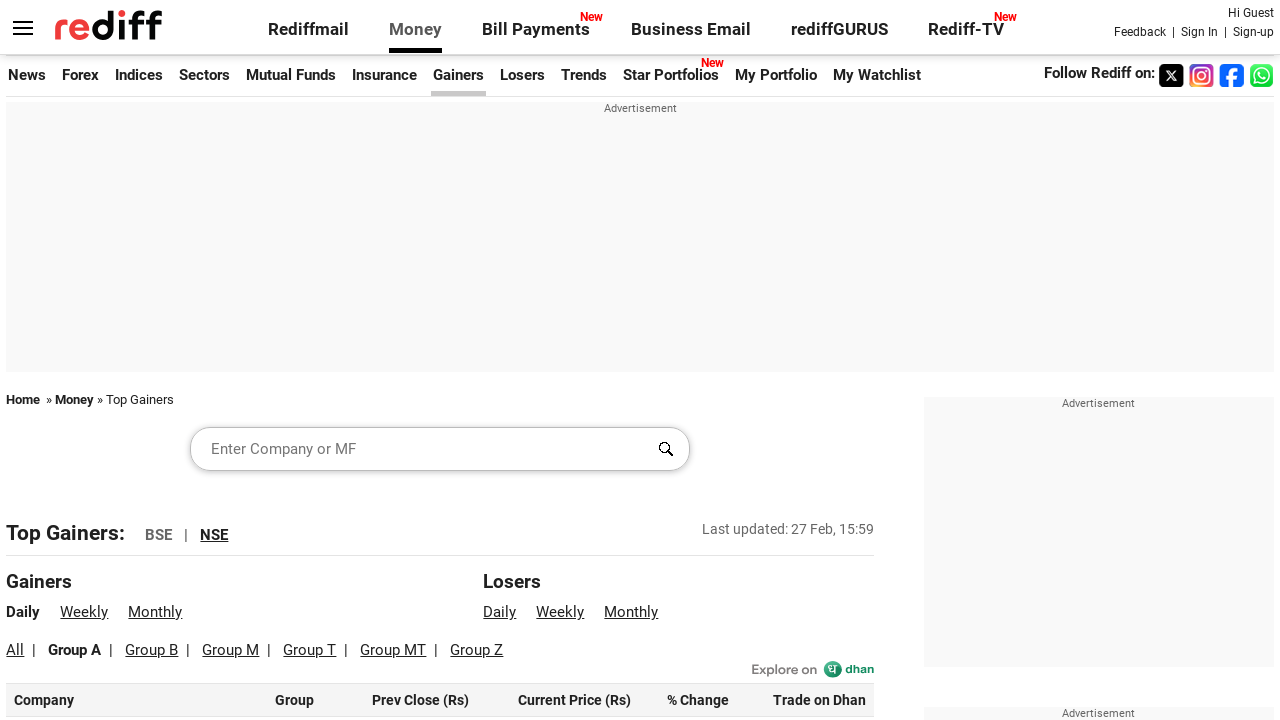

Verified row 19 belongs to Group A
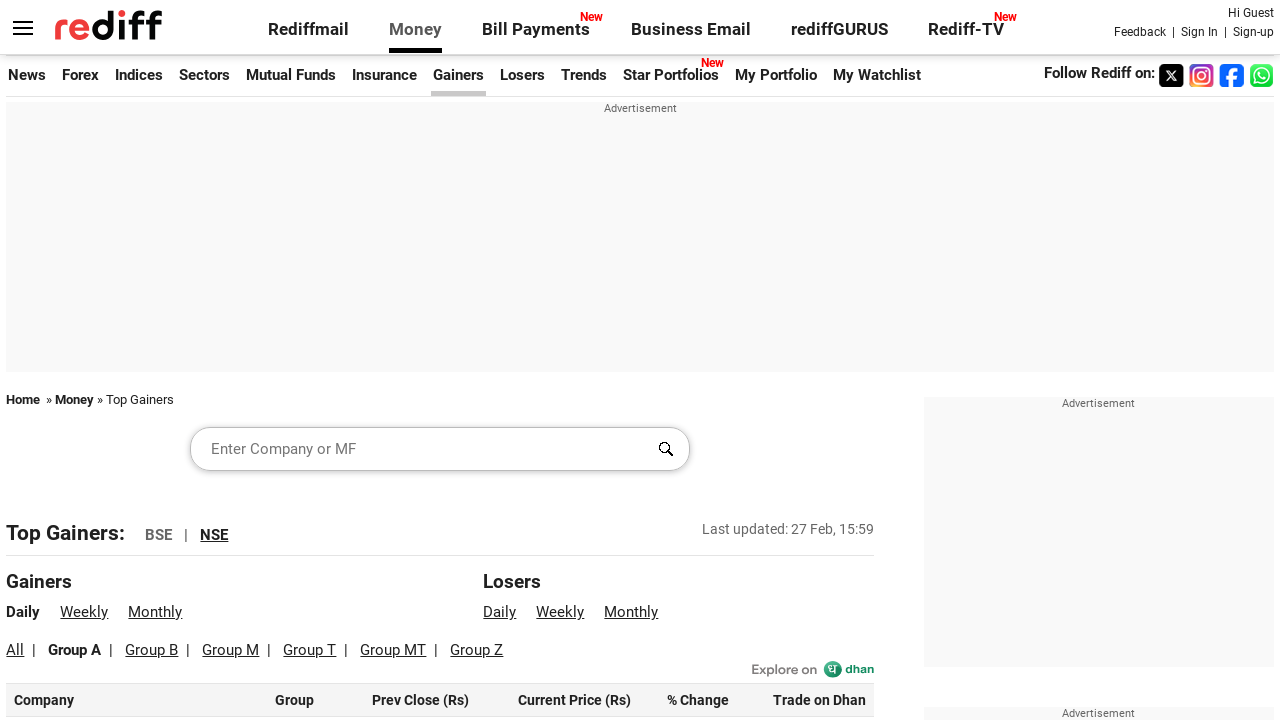

Verified row 20 belongs to Group A
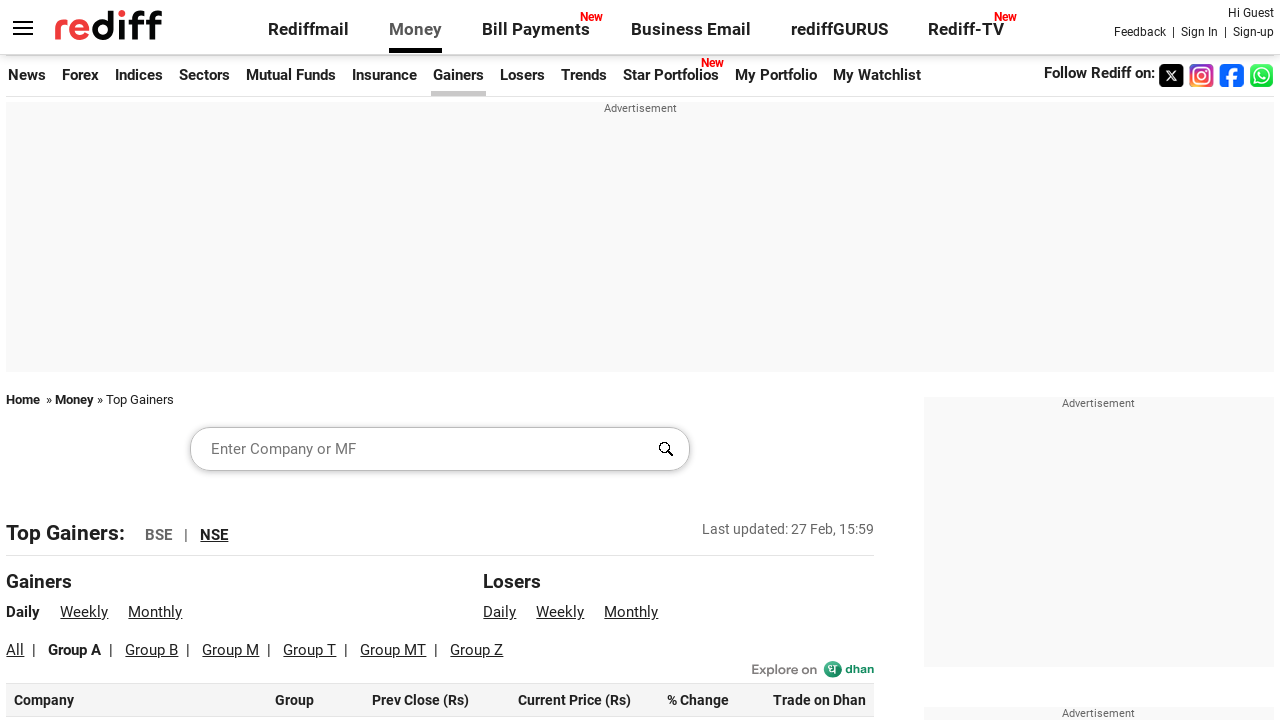

Verified row 21 belongs to Group A
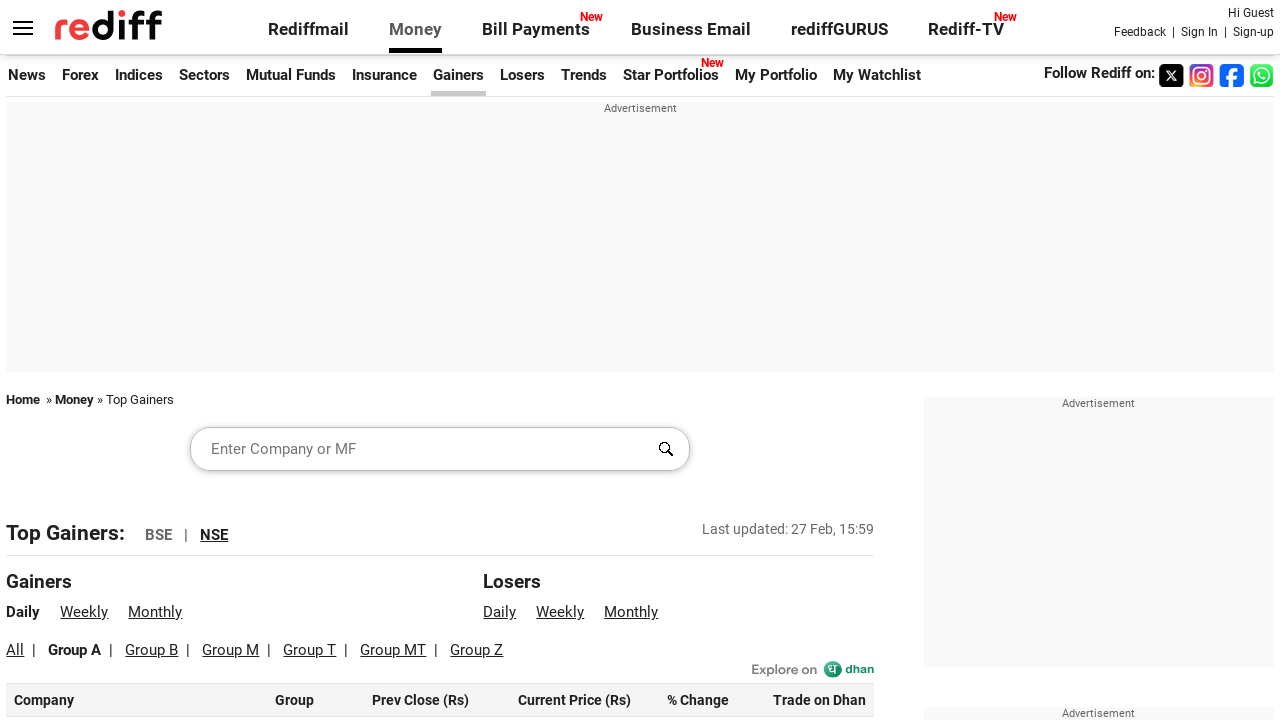

Verified row 22 belongs to Group A
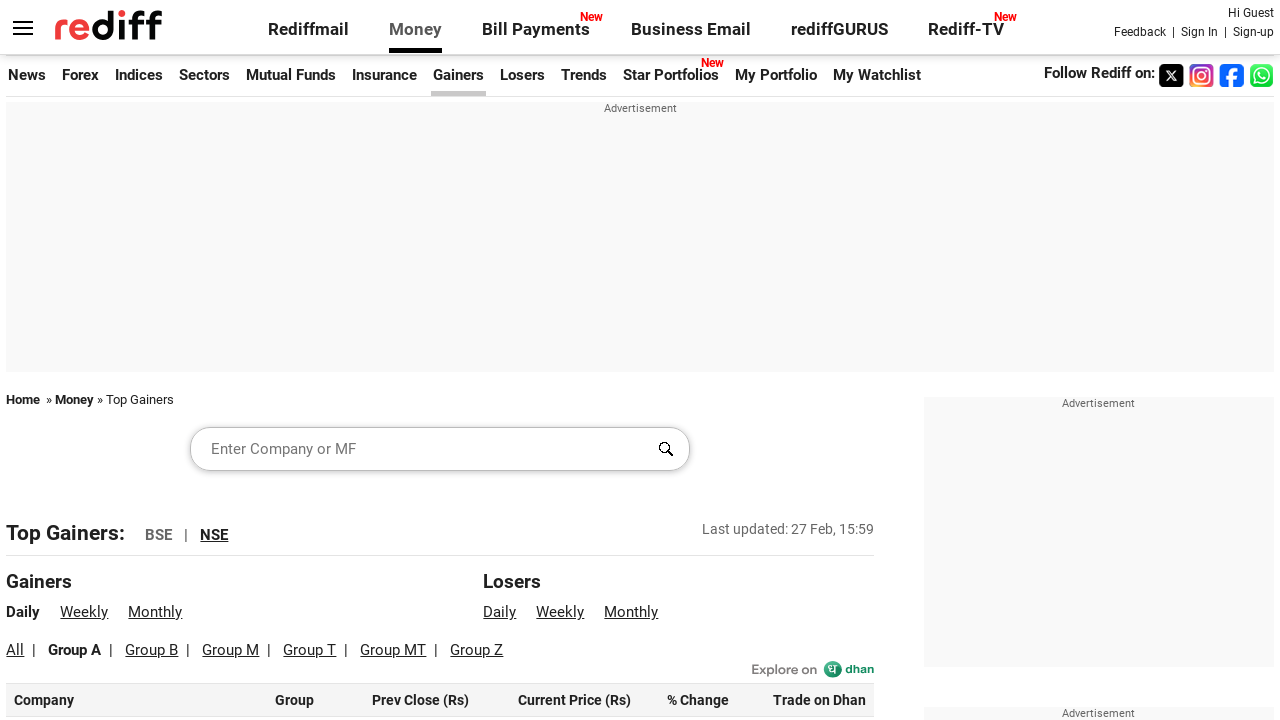

Verified row 23 belongs to Group A
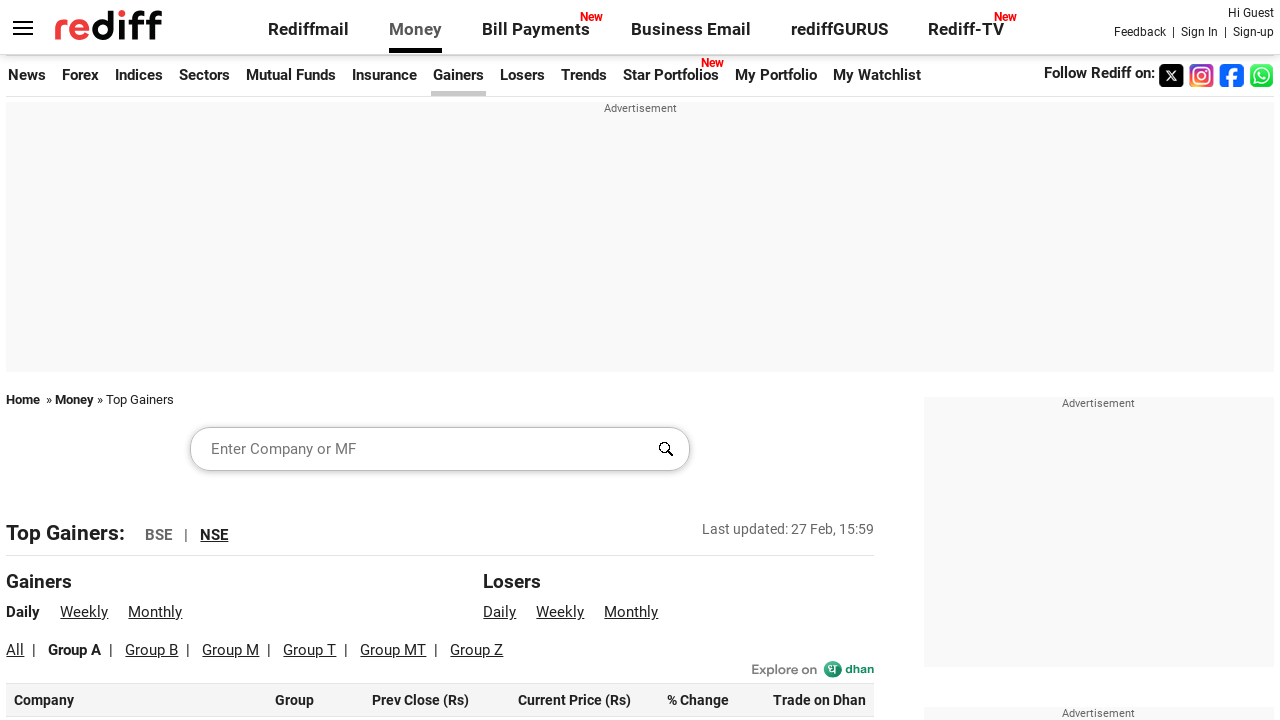

Verified row 24 belongs to Group A
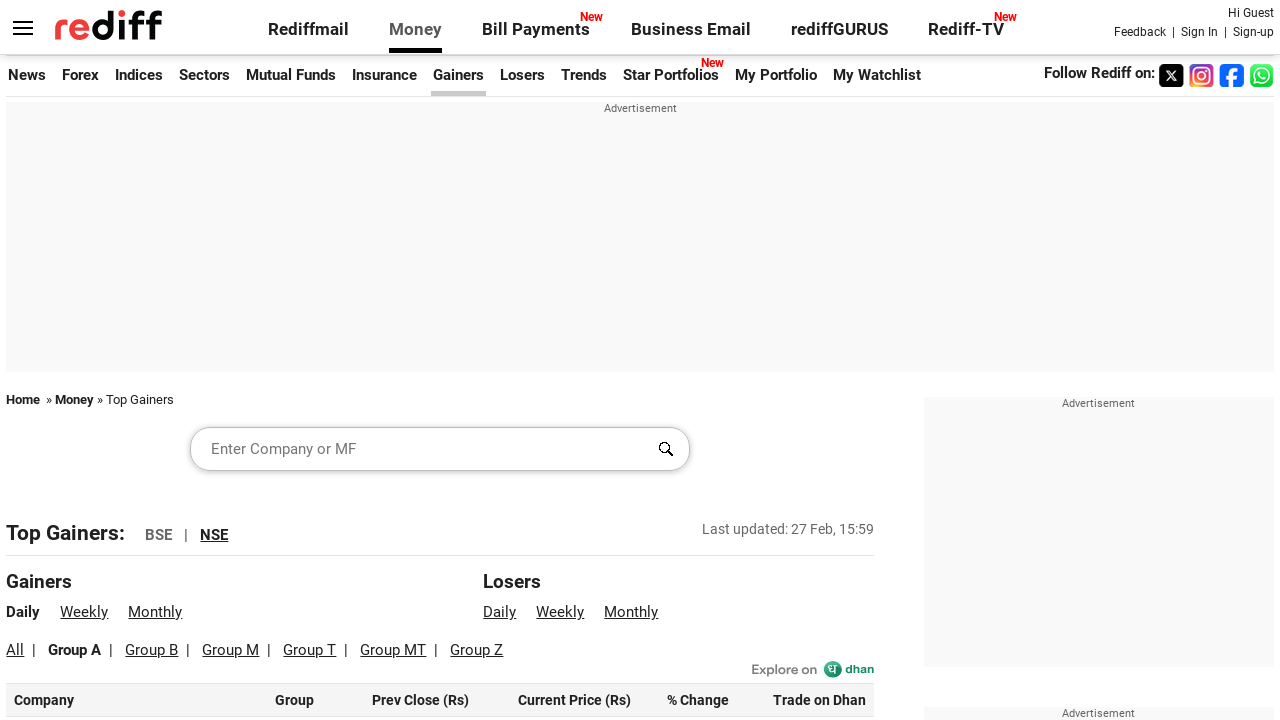

Verified row 25 belongs to Group A
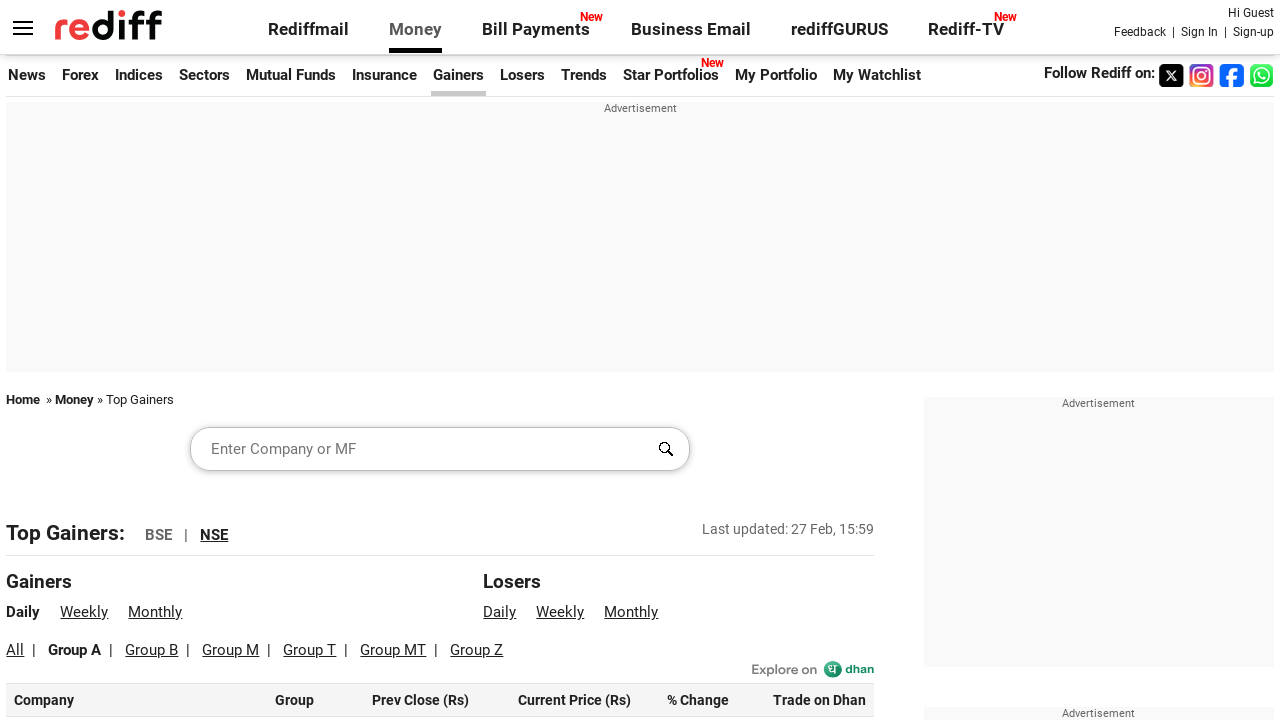

Verified row 26 belongs to Group A
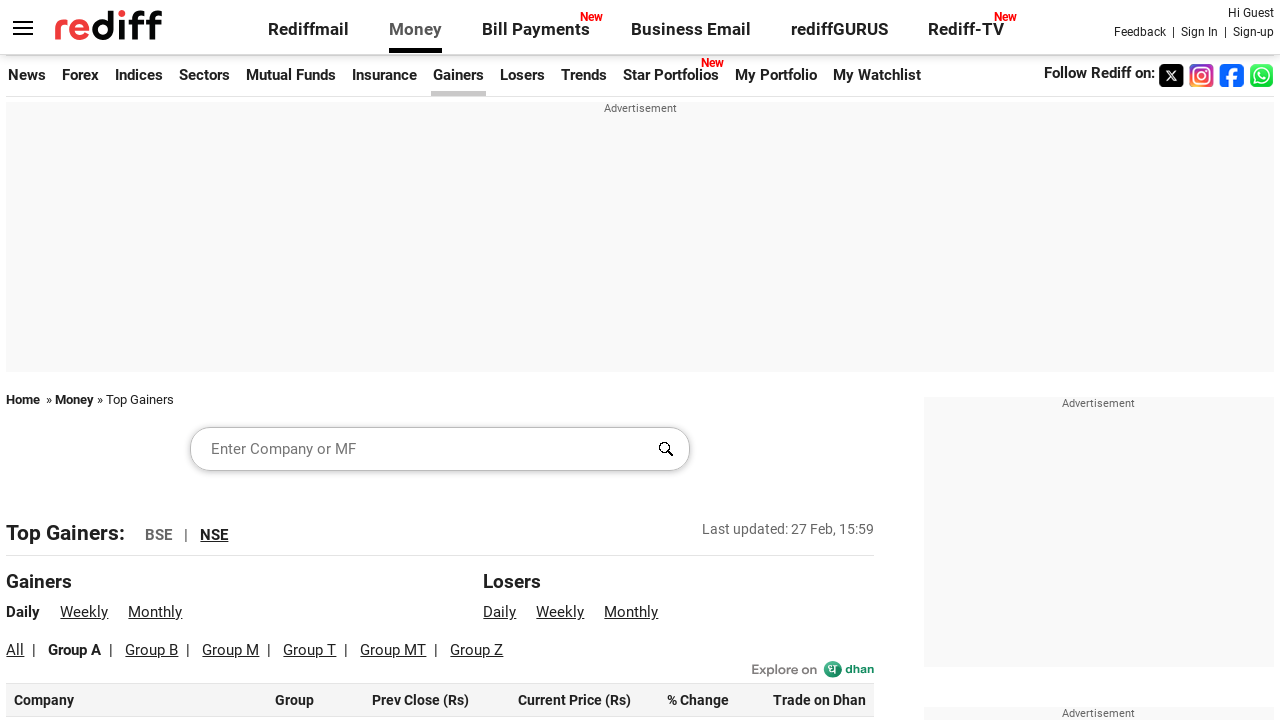

Verified row 27 belongs to Group A
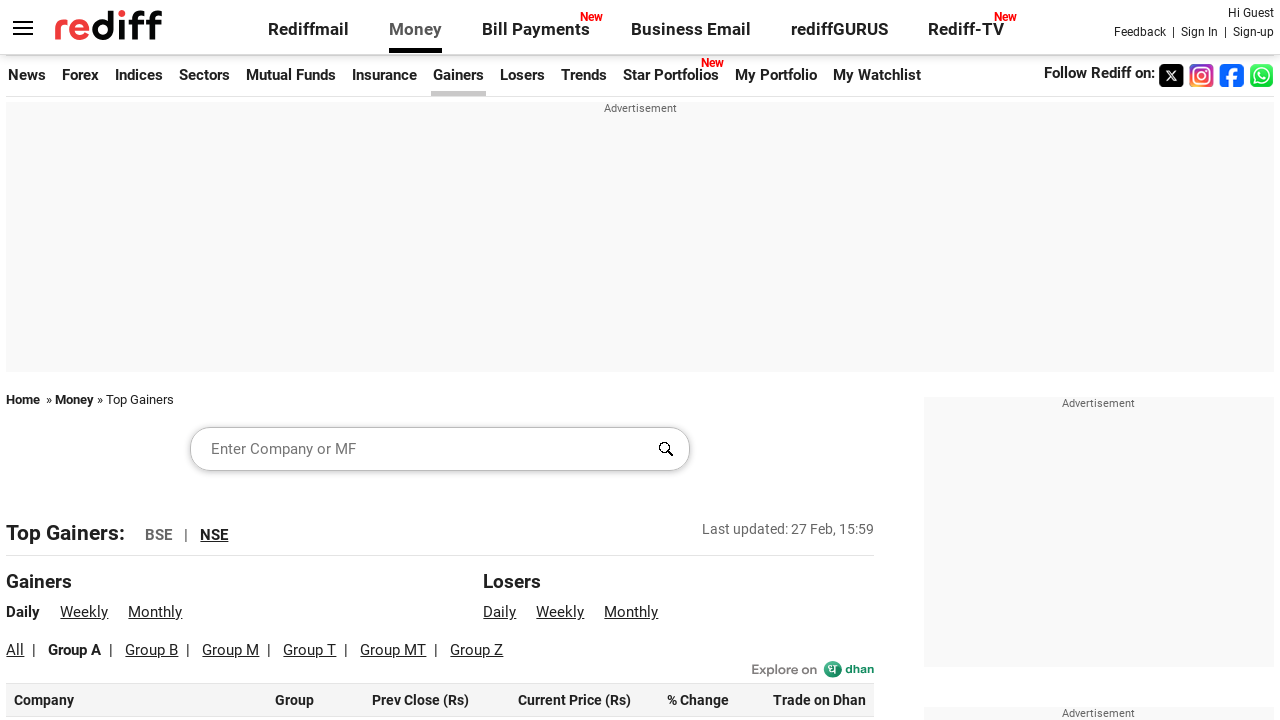

Verified row 28 belongs to Group A
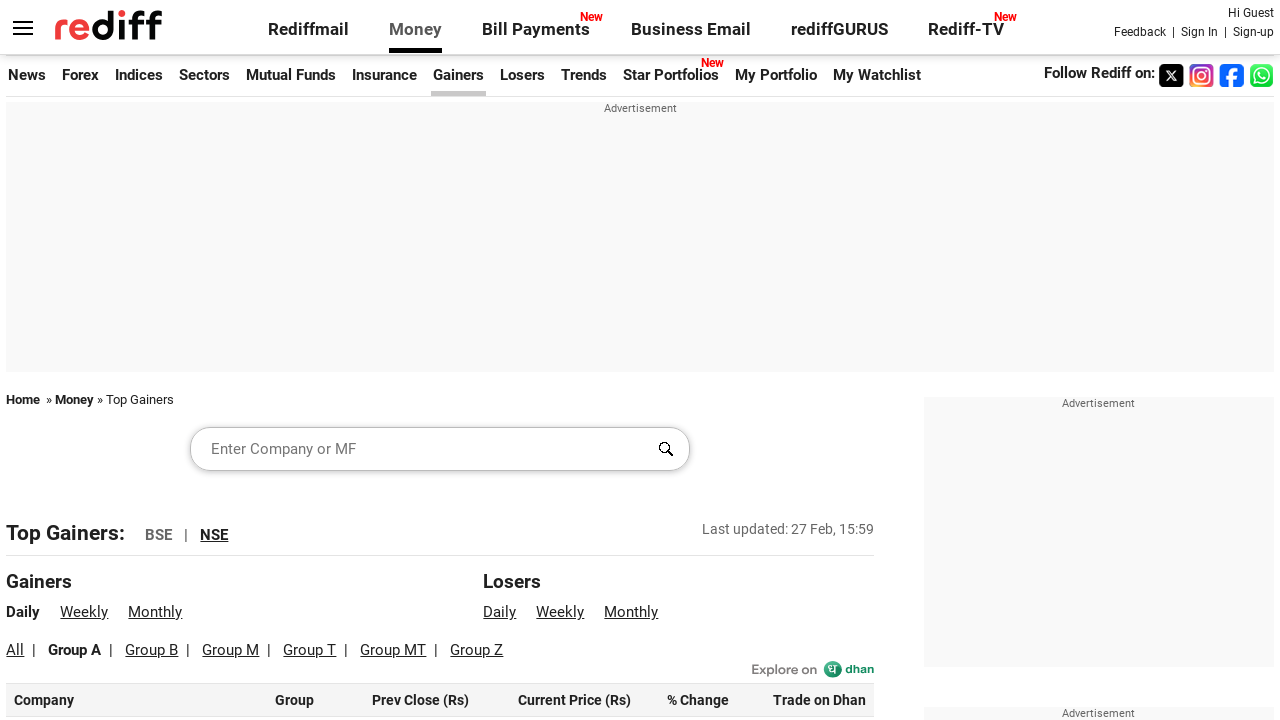

Verified row 29 belongs to Group A
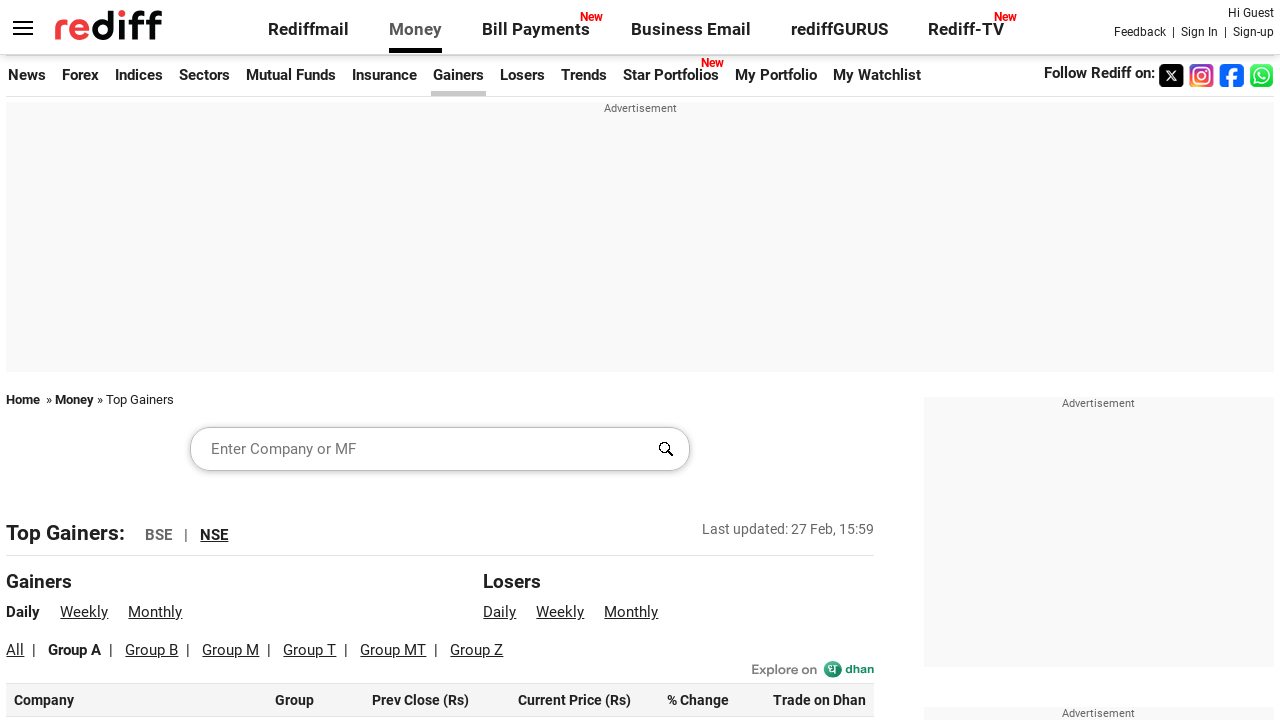

Verified row 30 belongs to Group A
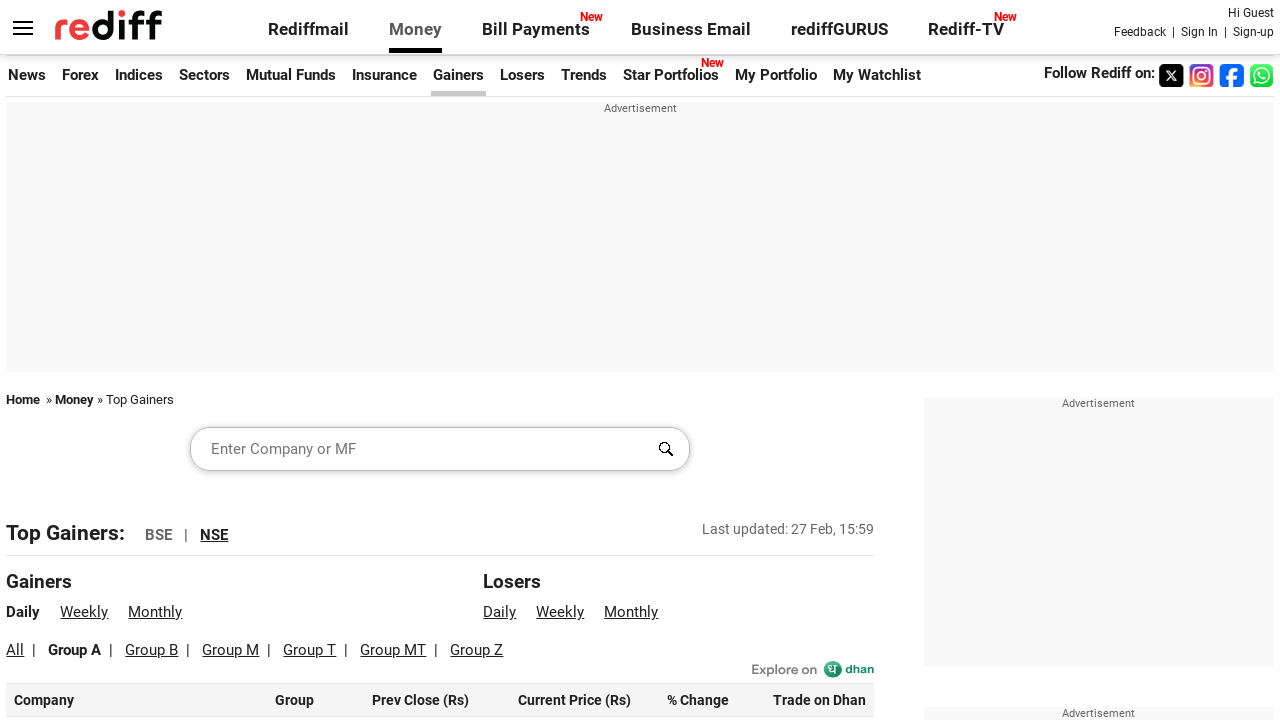

Verified row 31 belongs to Group A
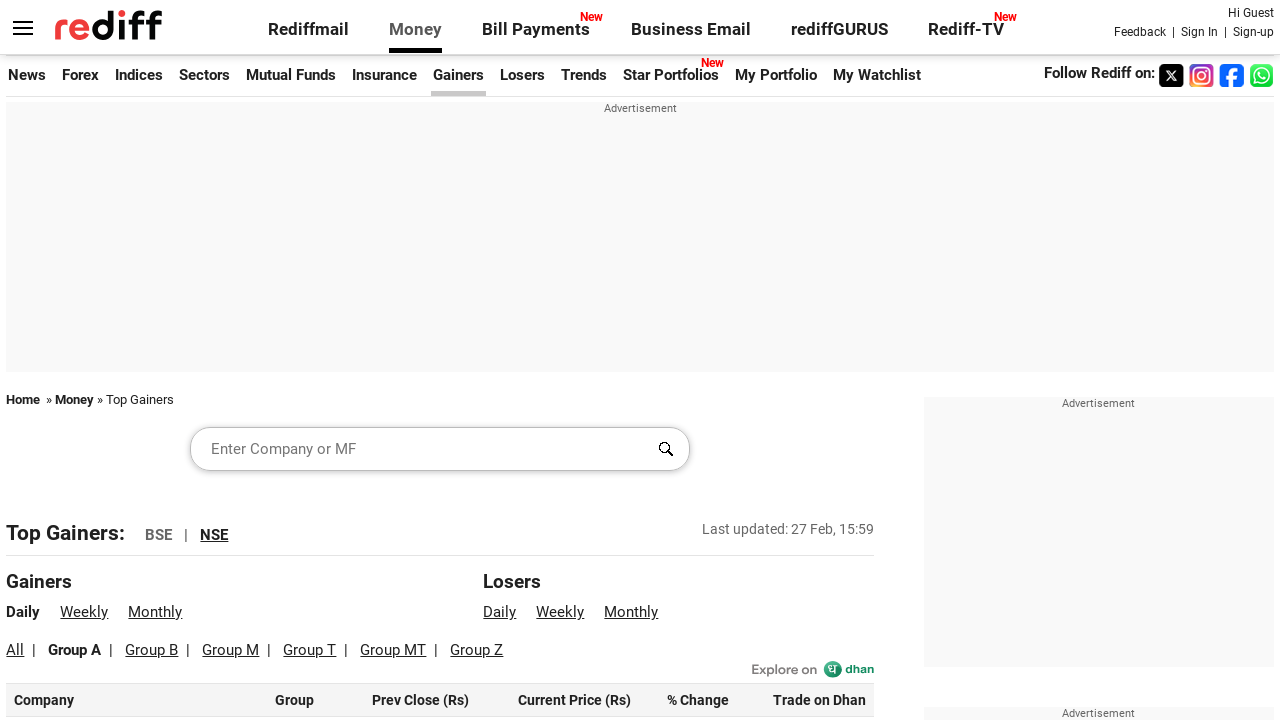

Verified row 32 belongs to Group A
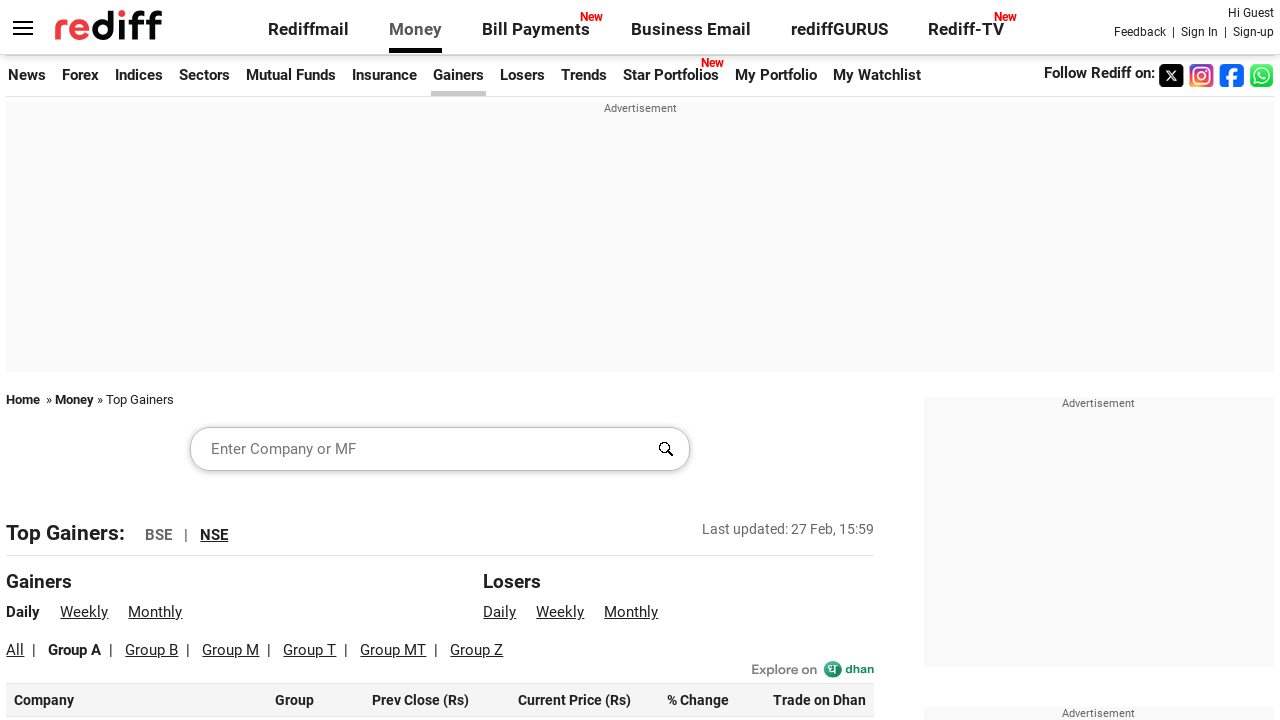

Verified row 33 belongs to Group A
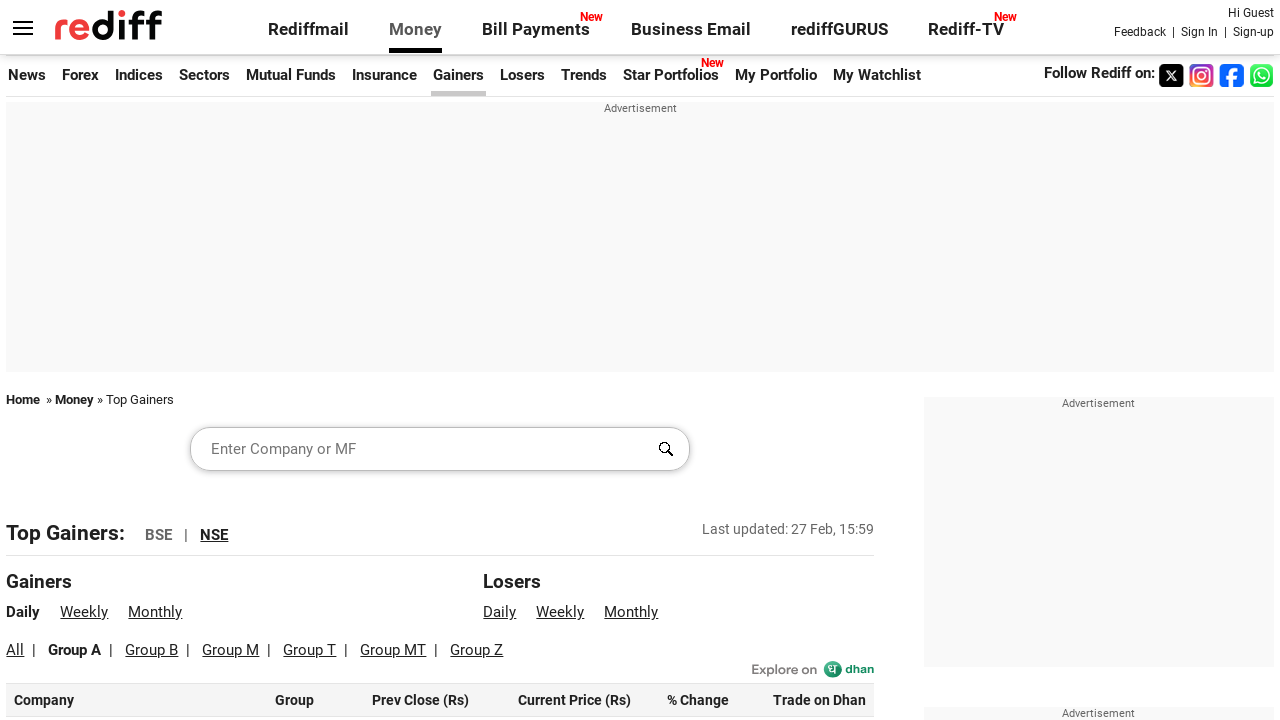

Verified row 34 belongs to Group A
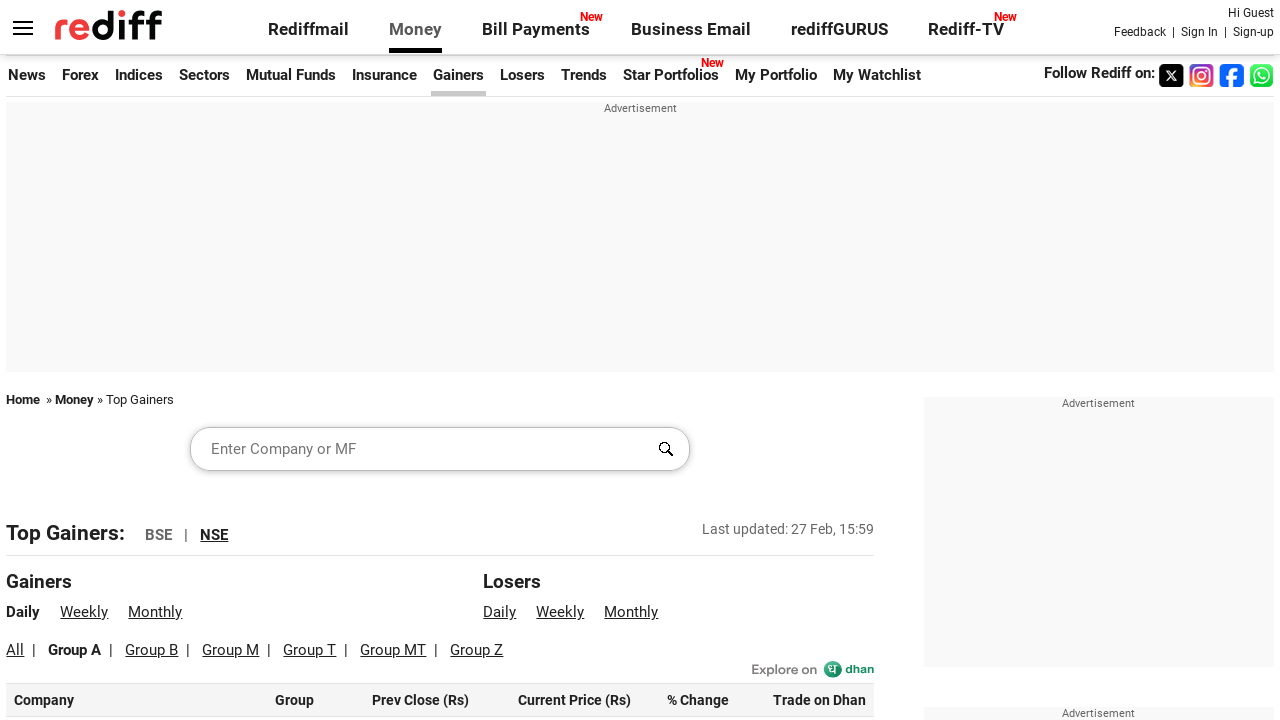

Verified row 35 belongs to Group A
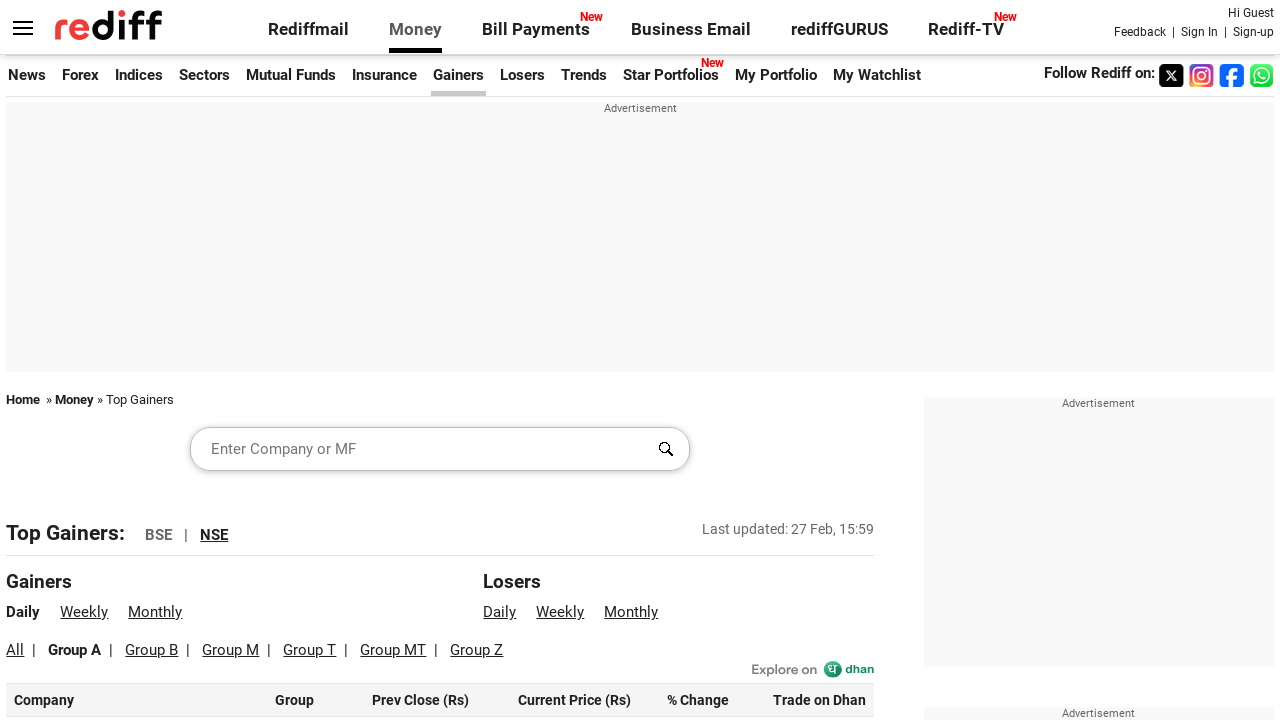

Verified row 36 belongs to Group A
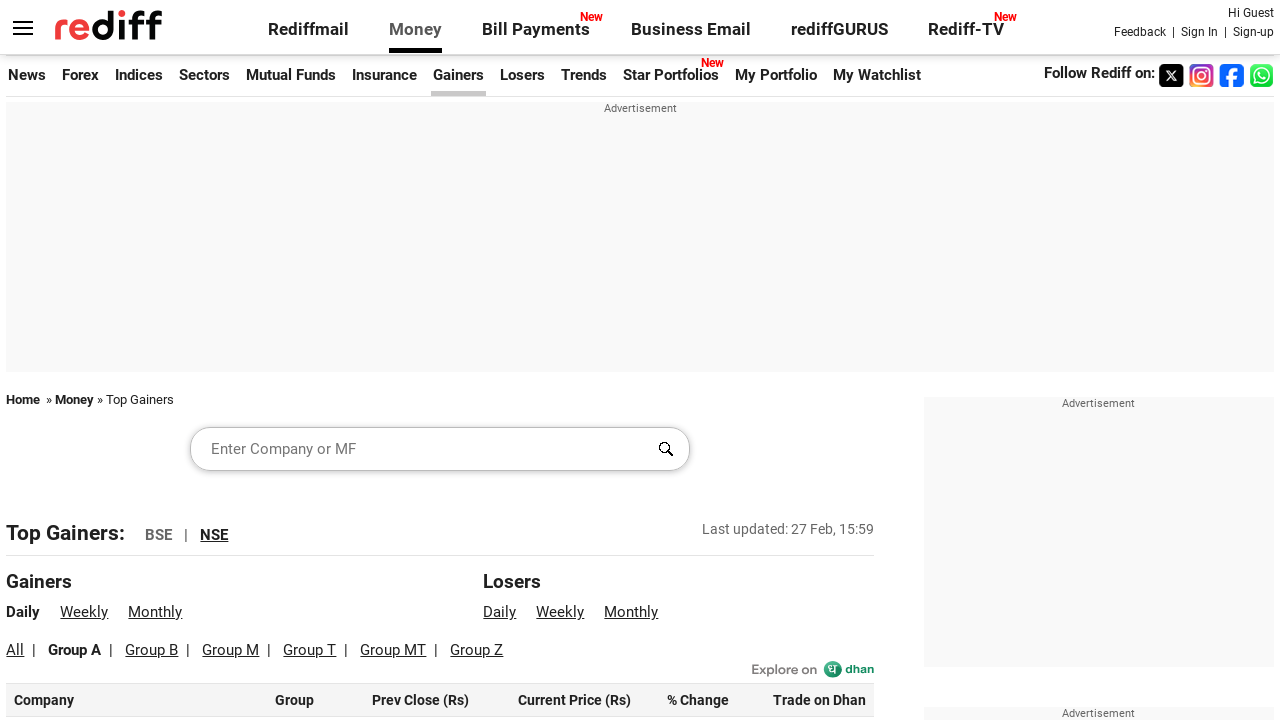

Verified row 37 belongs to Group A
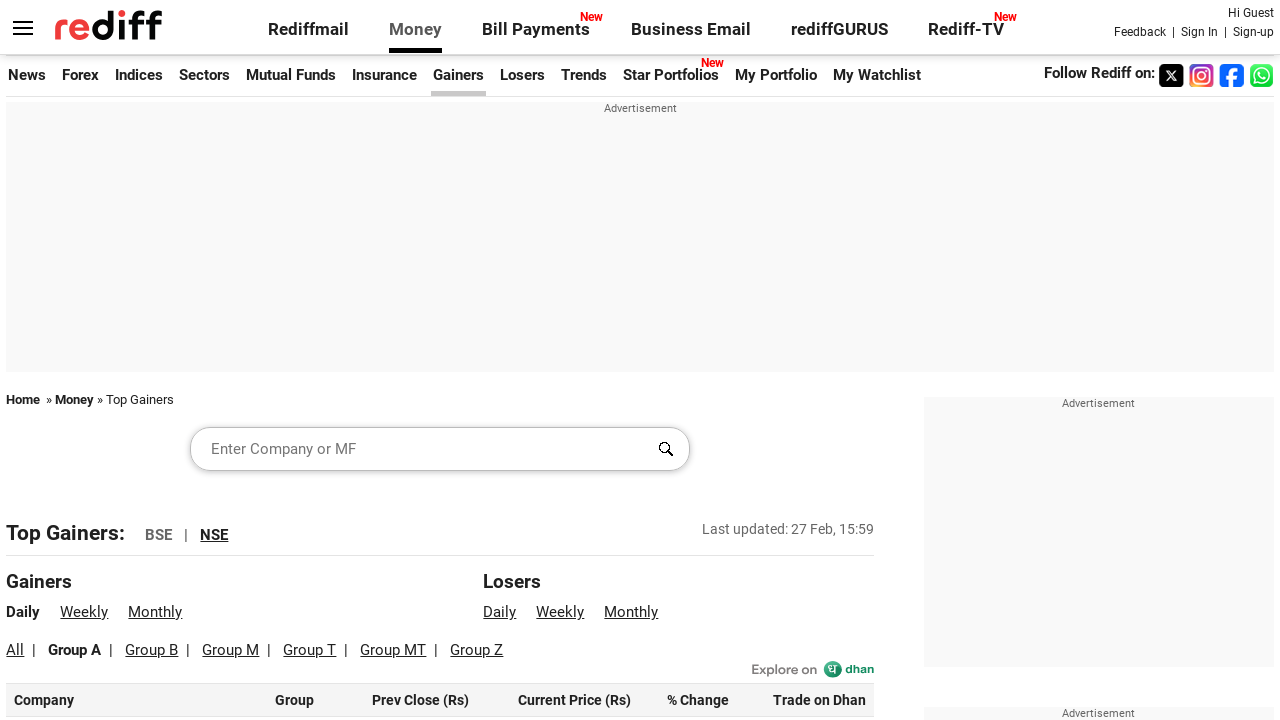

Verified row 38 belongs to Group A
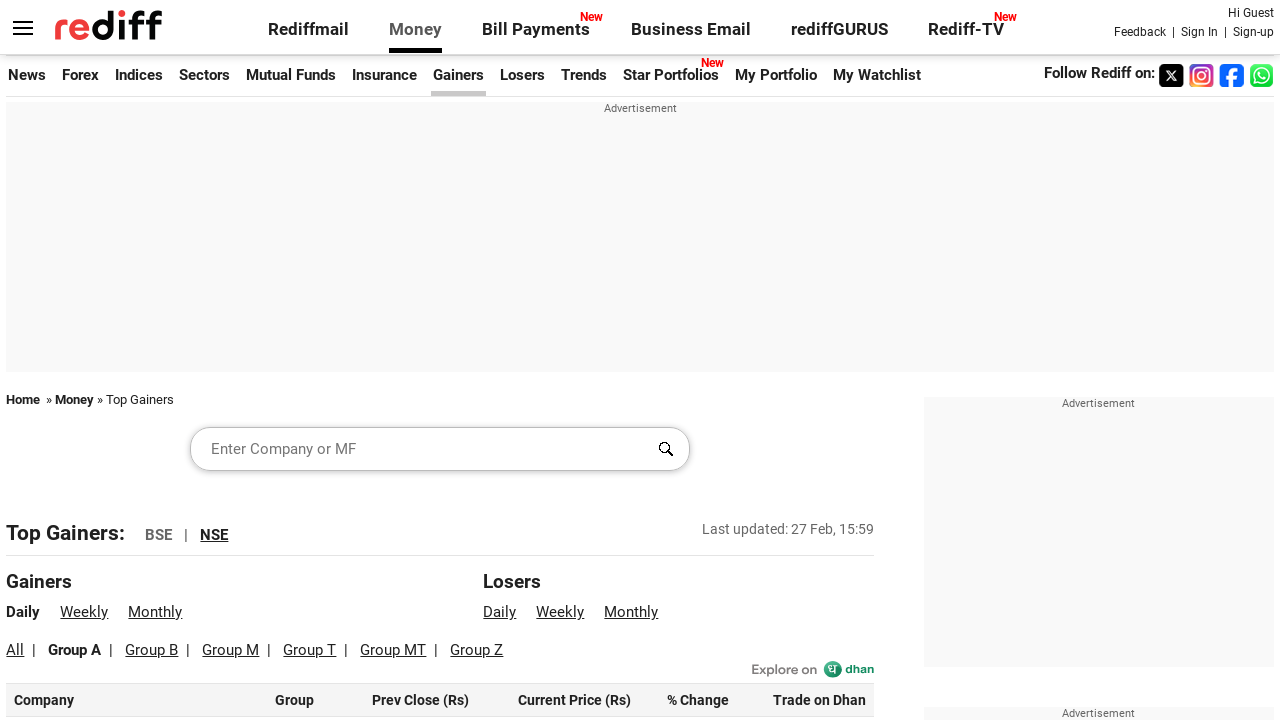

Verified row 39 belongs to Group A
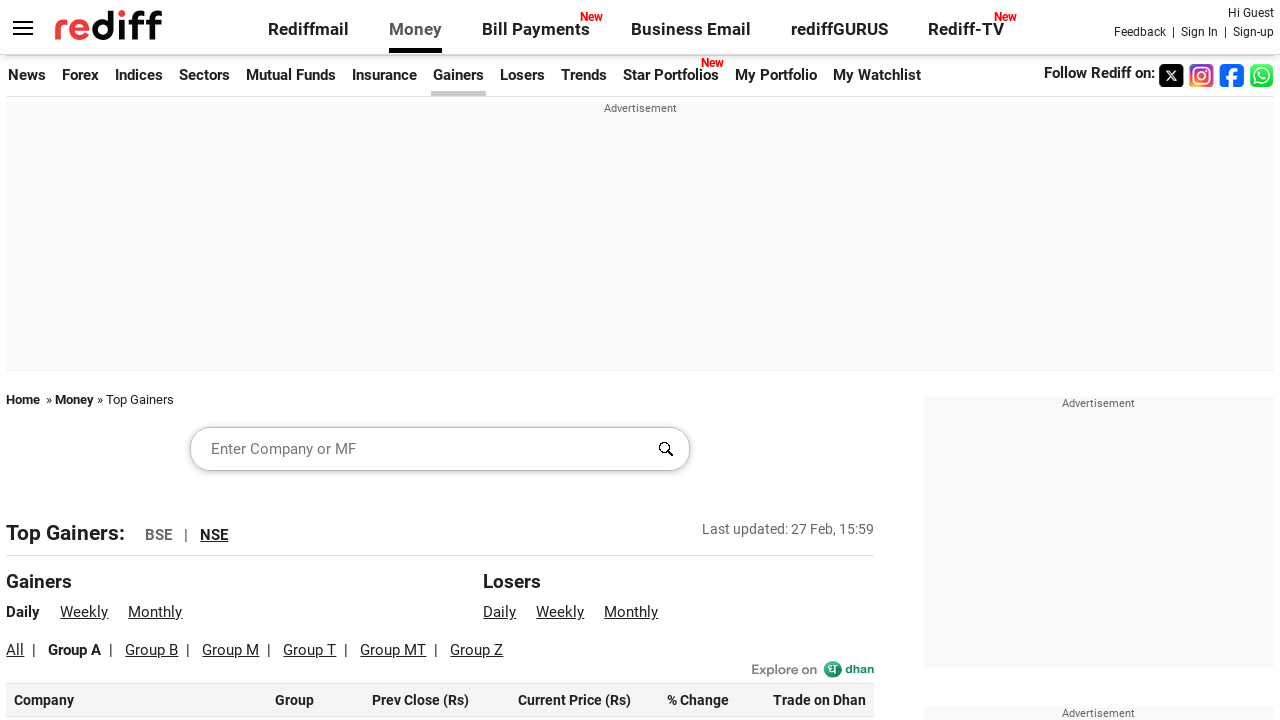

Verified row 40 belongs to Group A
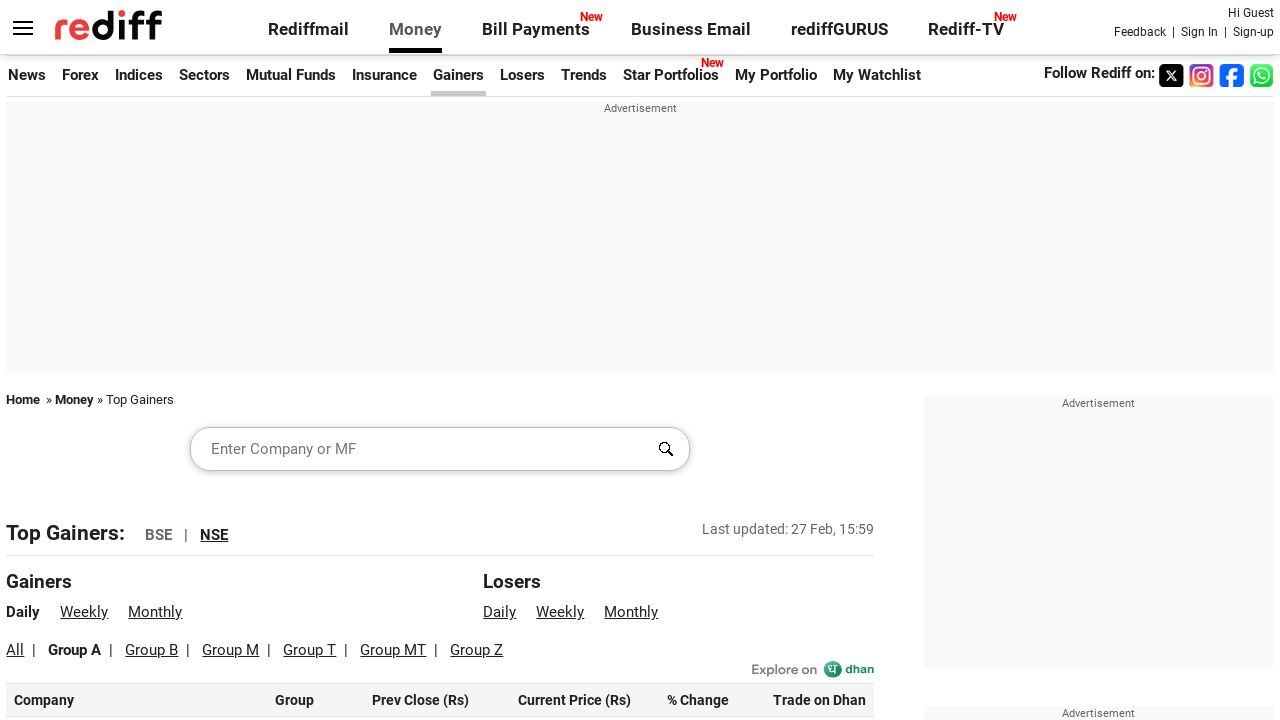

Verified row 41 belongs to Group A
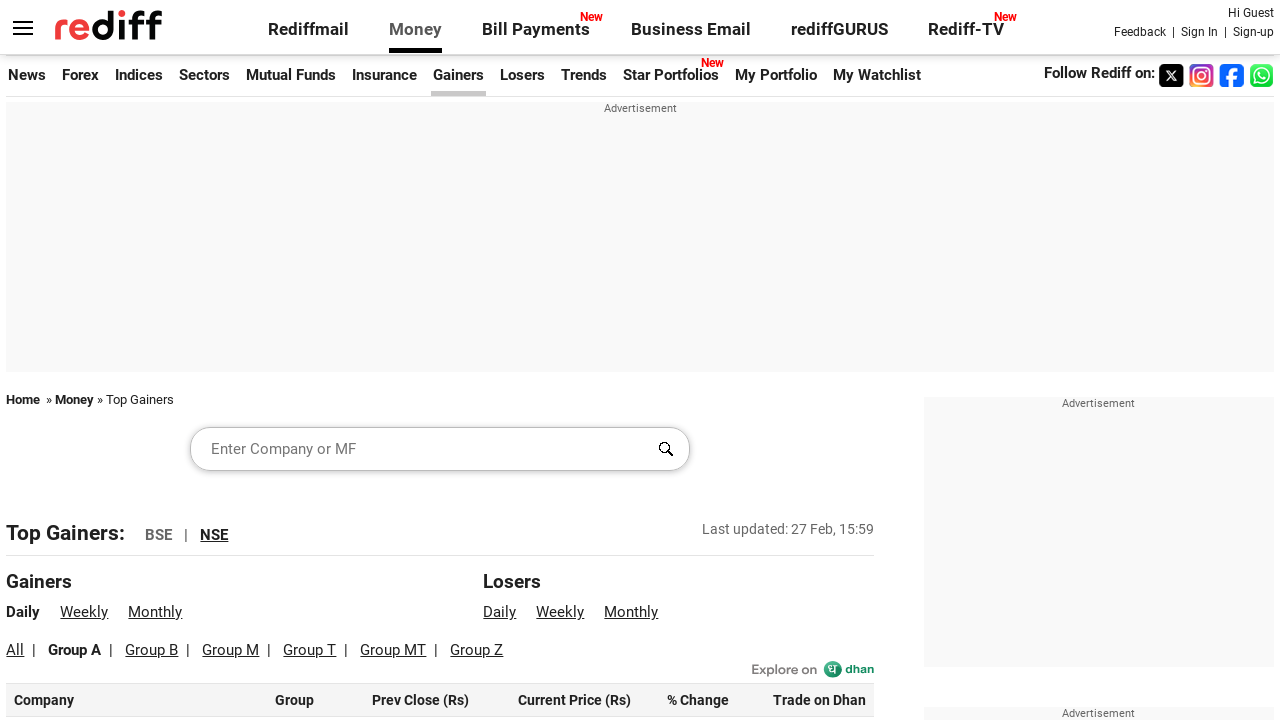

Verified row 42 belongs to Group A
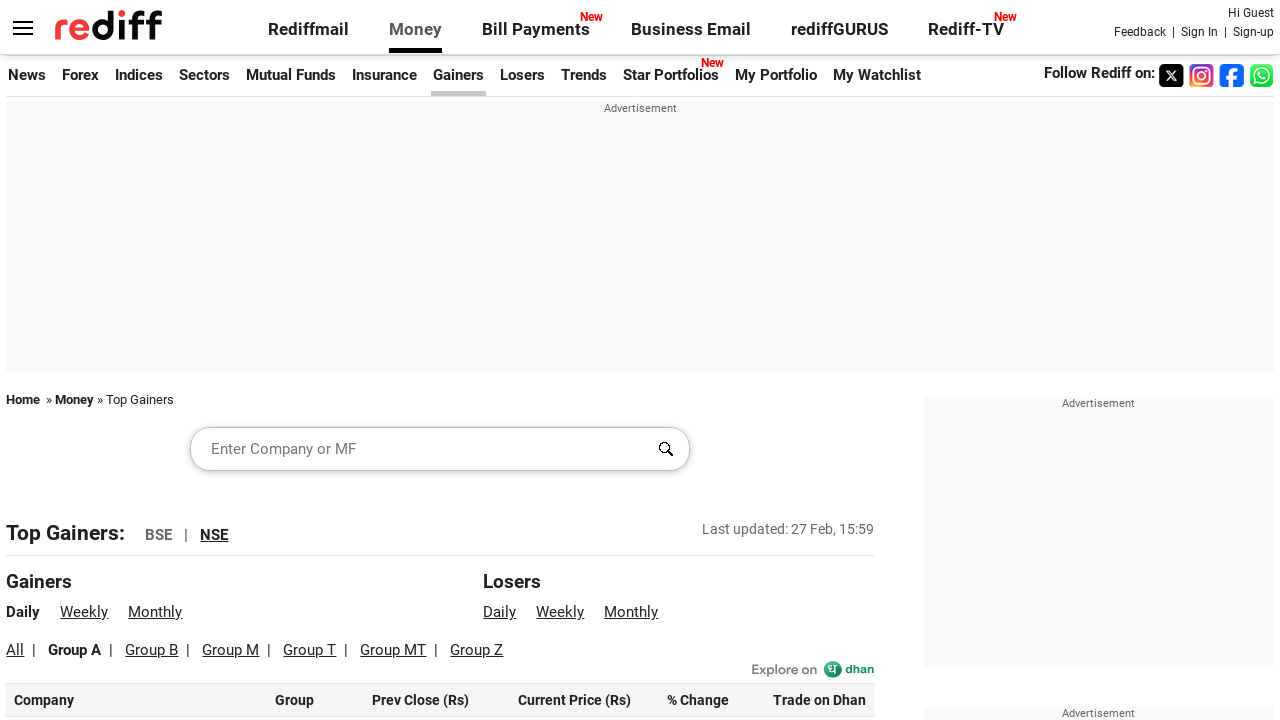

Verified row 43 belongs to Group A
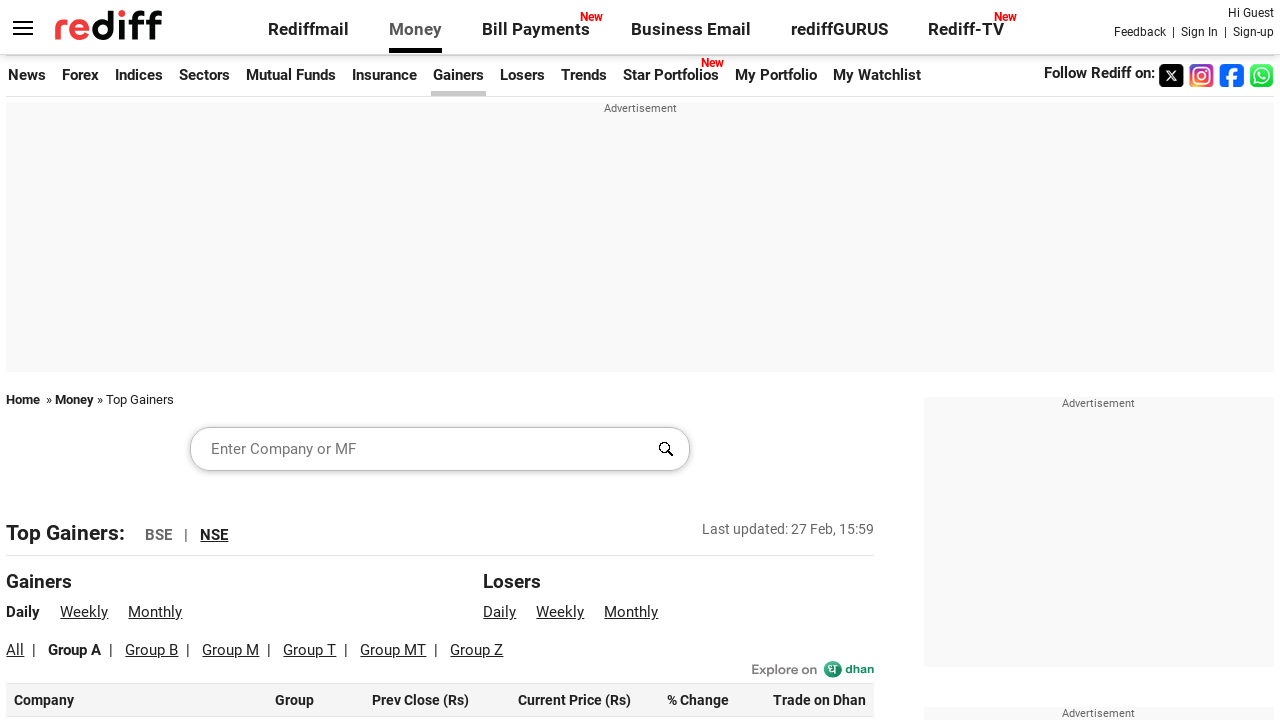

Verified row 44 belongs to Group A
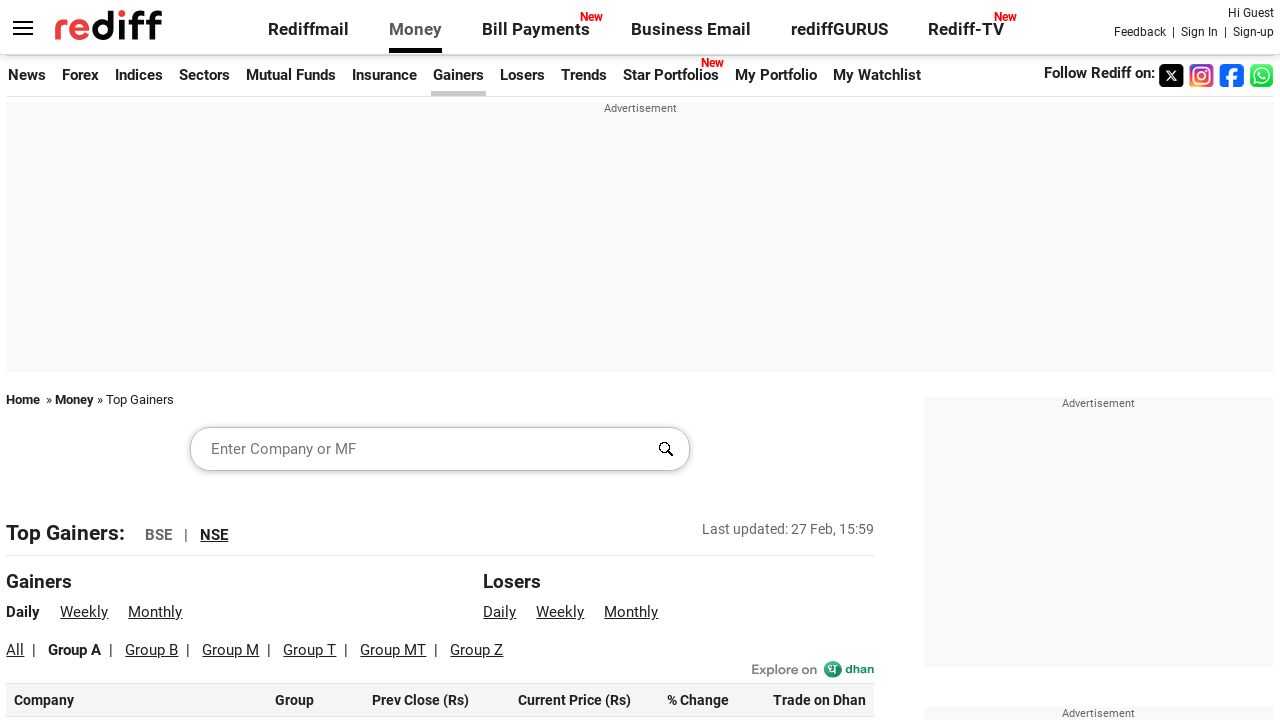

Verified row 45 belongs to Group A
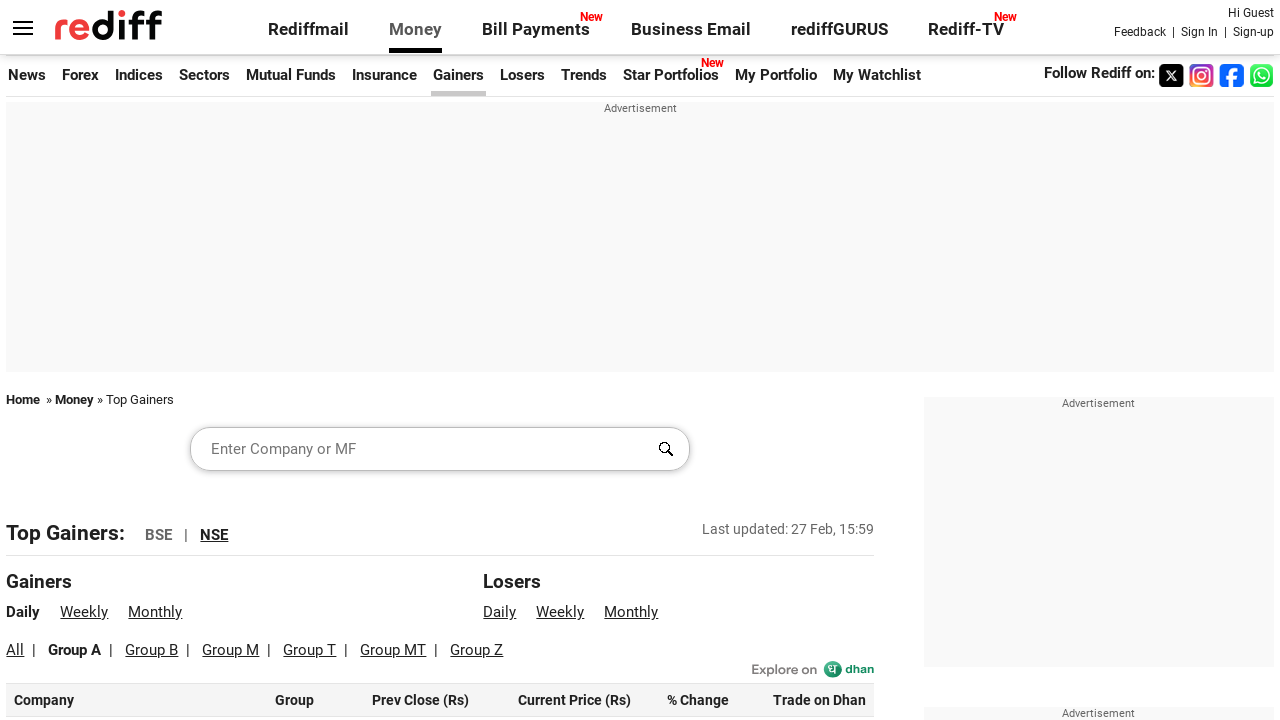

Verified row 46 belongs to Group A
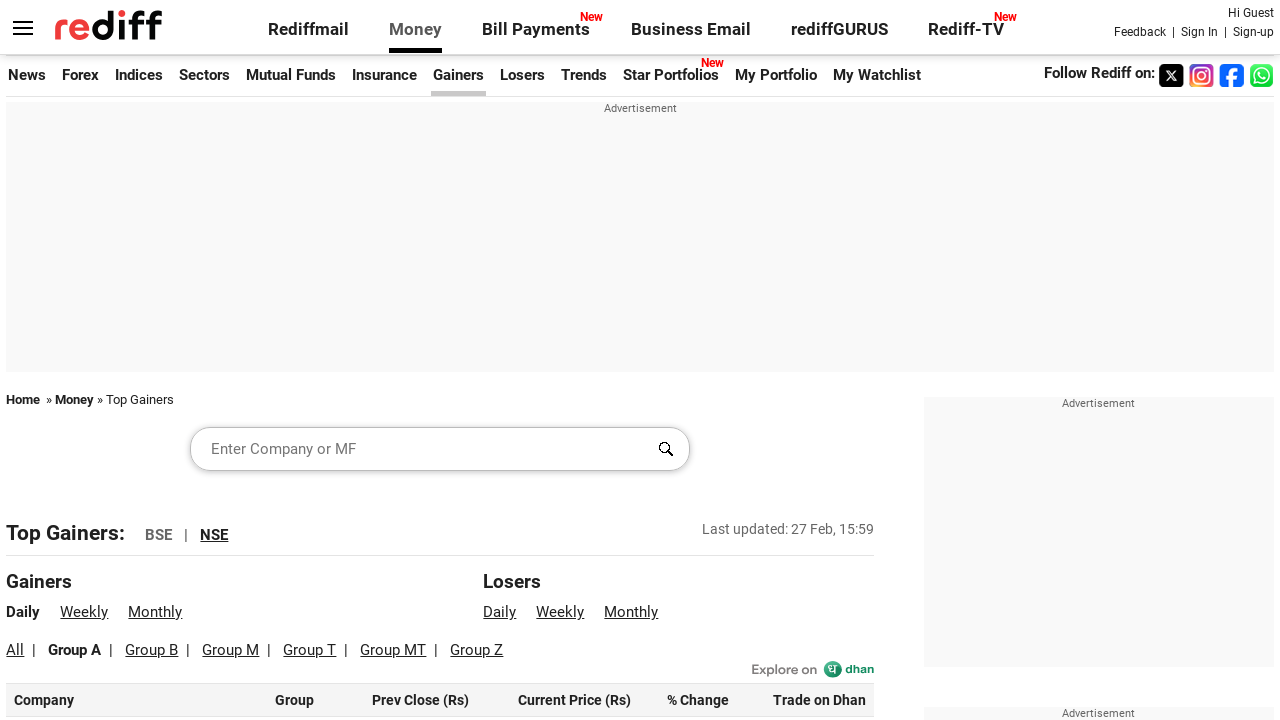

Verified row 47 belongs to Group A
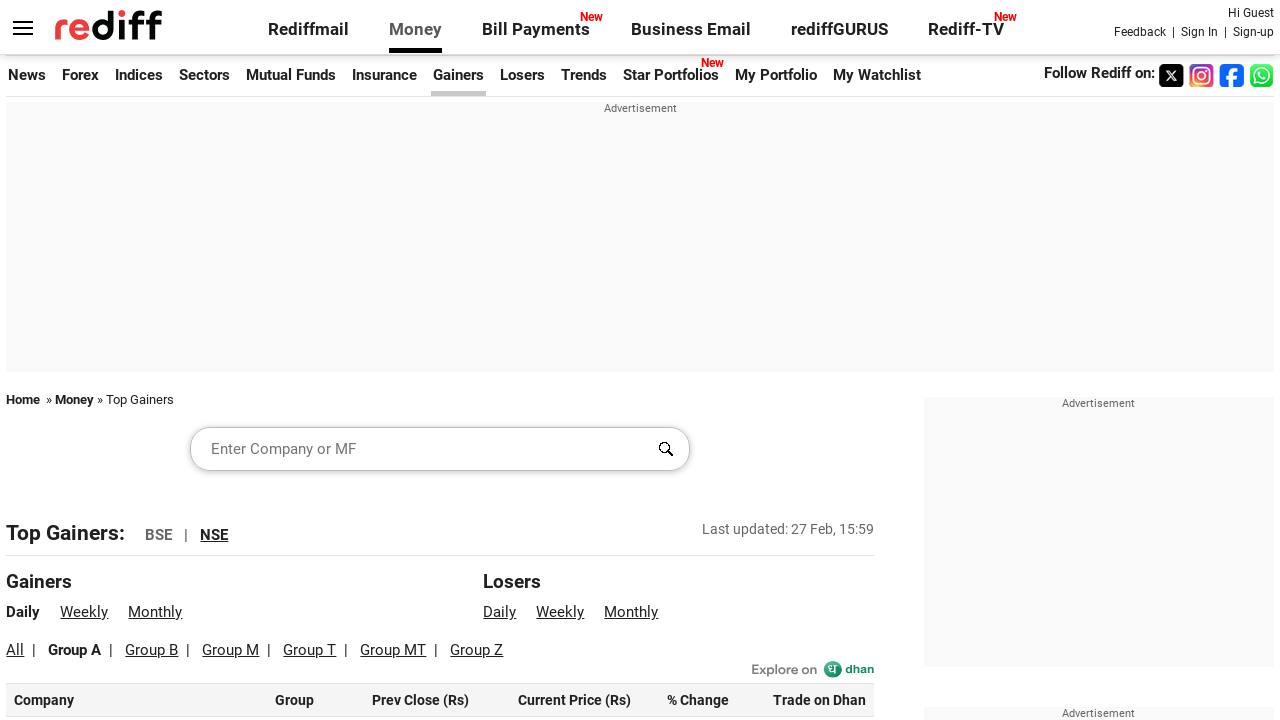

Verified row 48 belongs to Group A
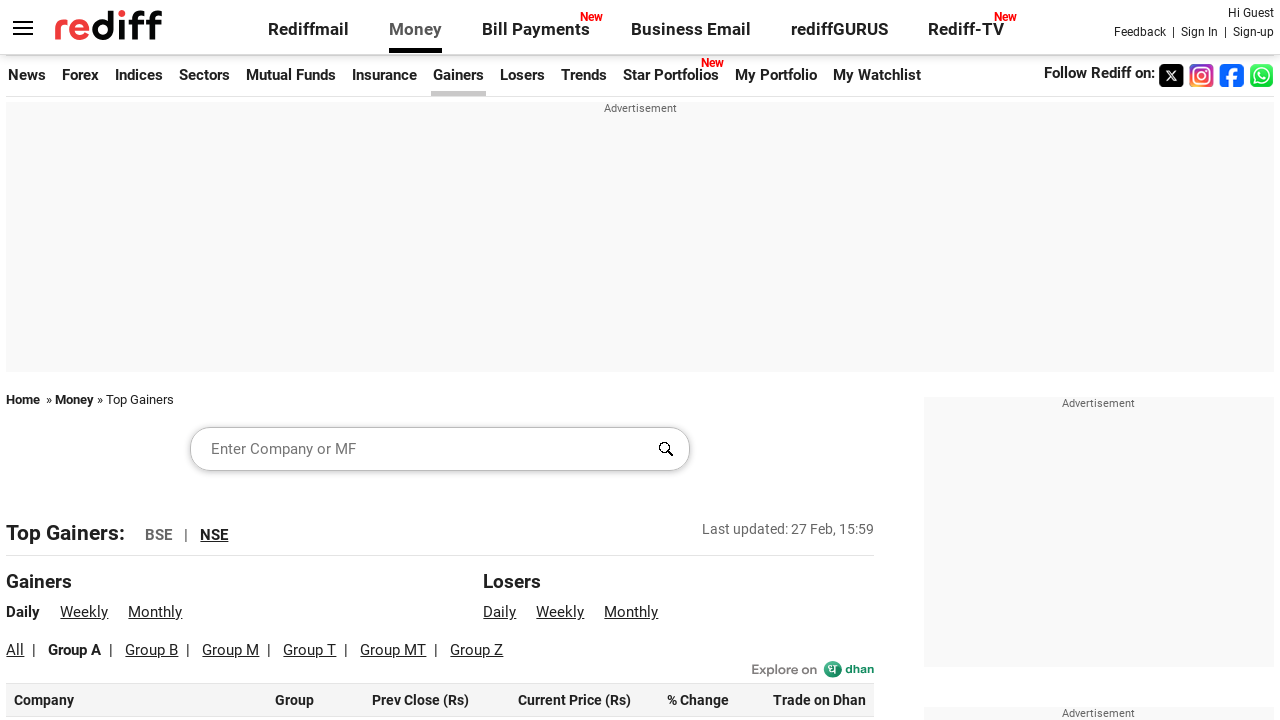

Verified row 49 belongs to Group A
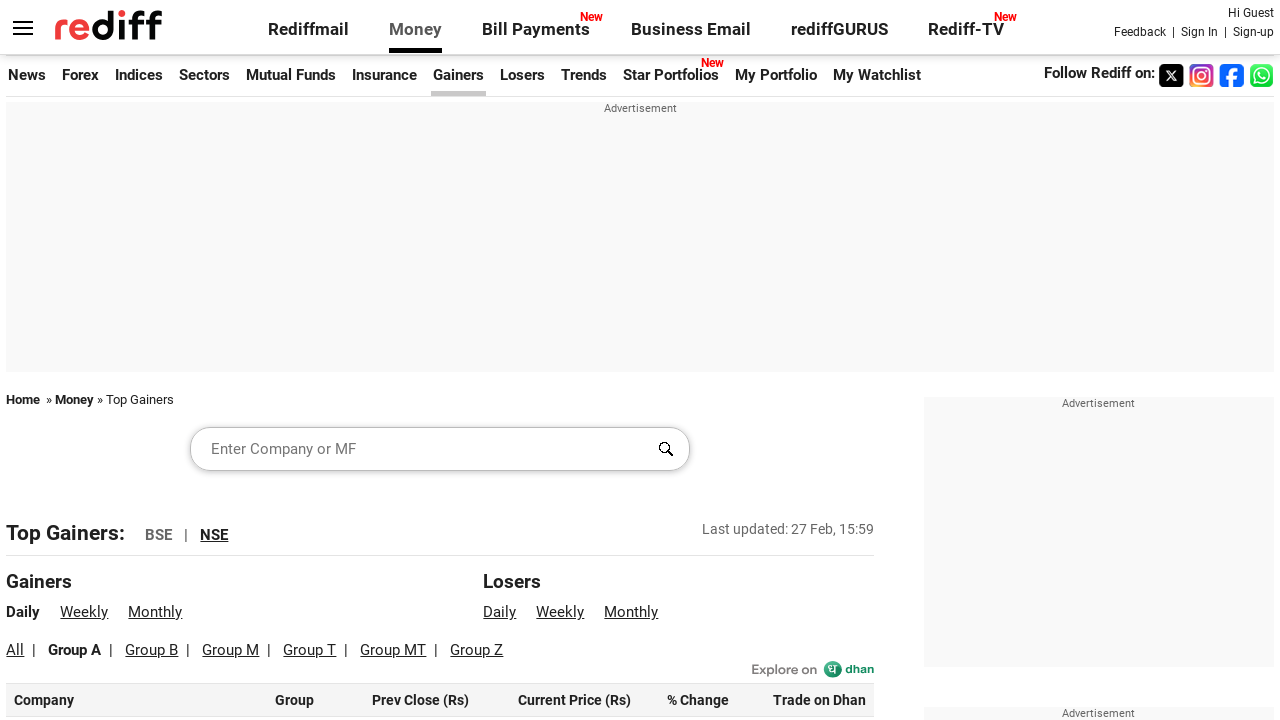

Verified row 50 belongs to Group A
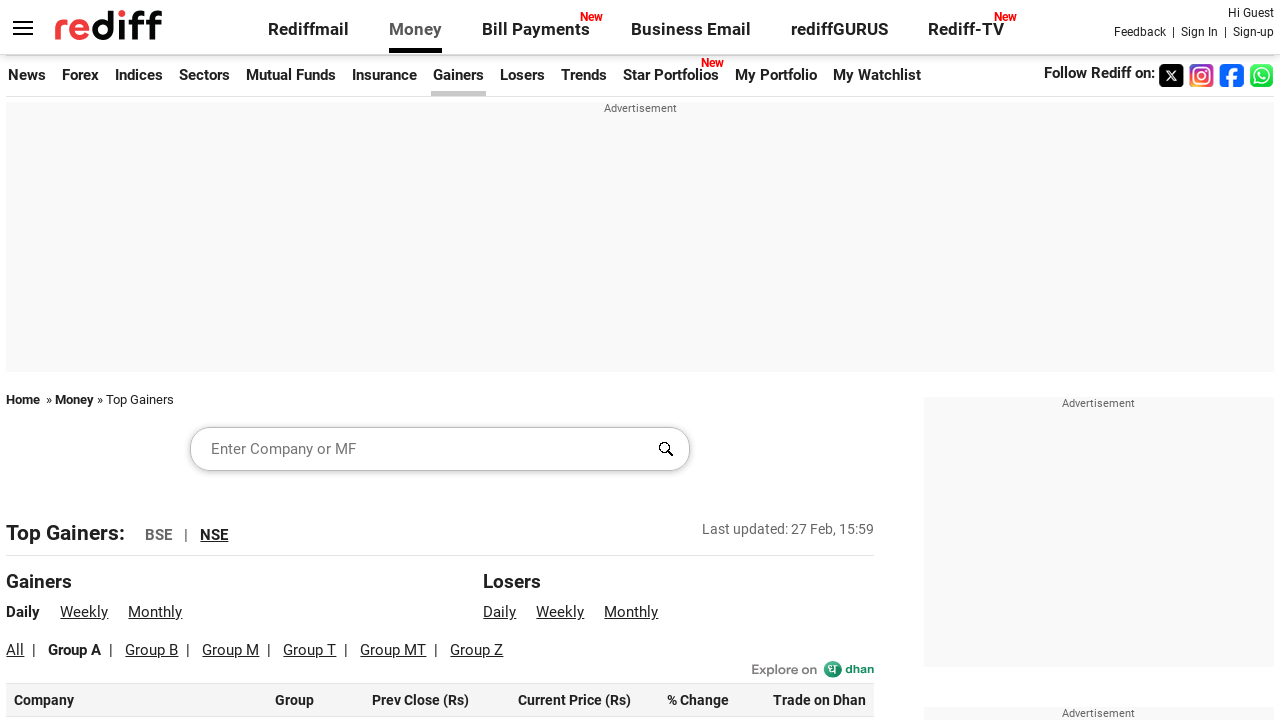

Verified row 51 belongs to Group A
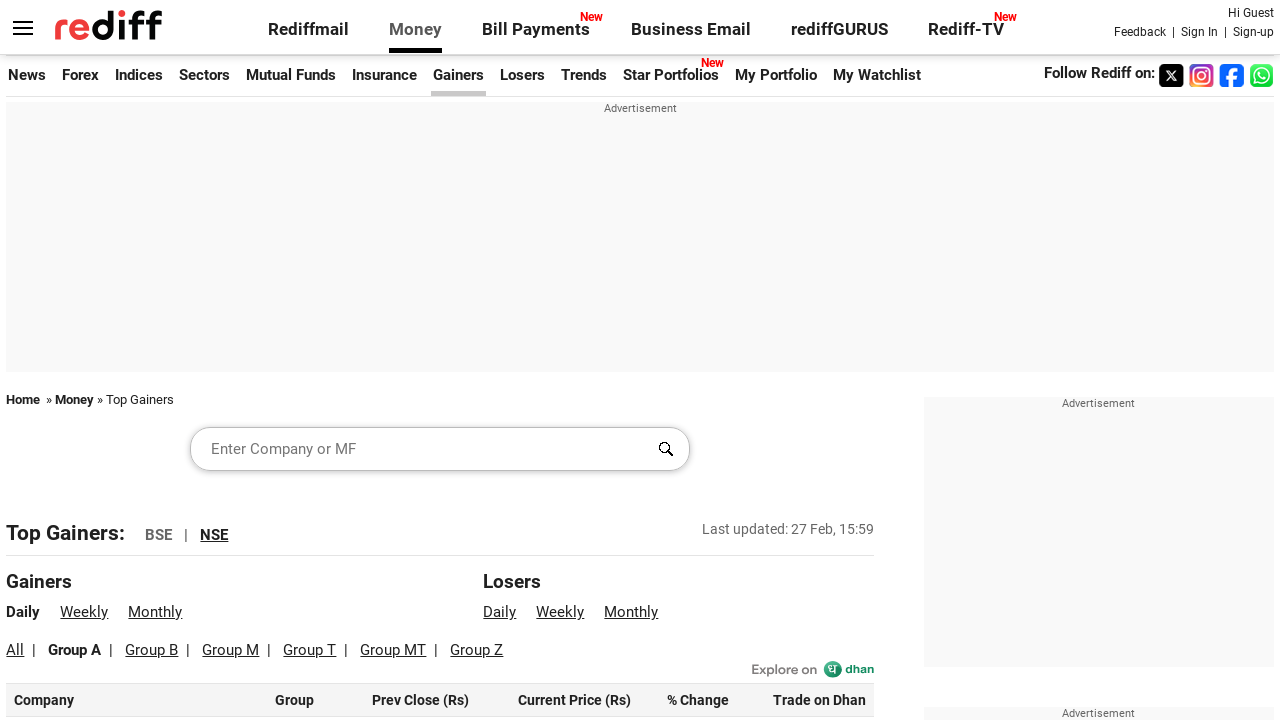

Verified row 52 belongs to Group A
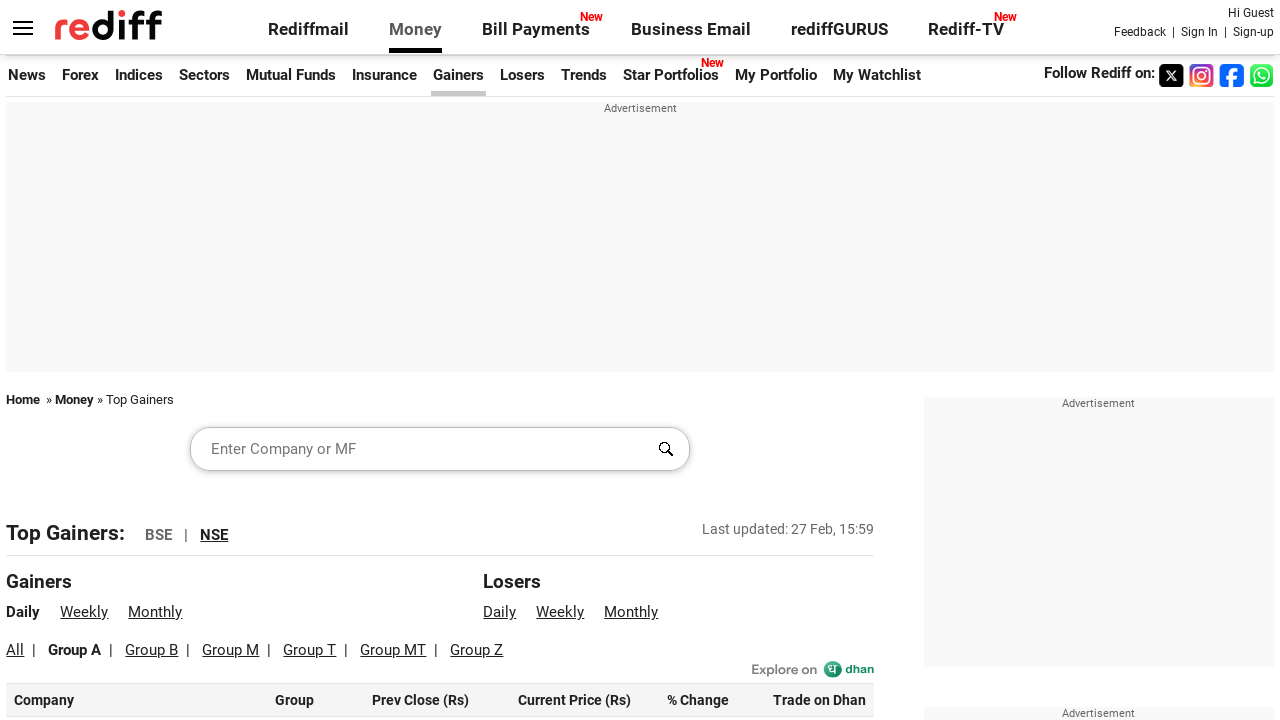

Verified row 53 belongs to Group A
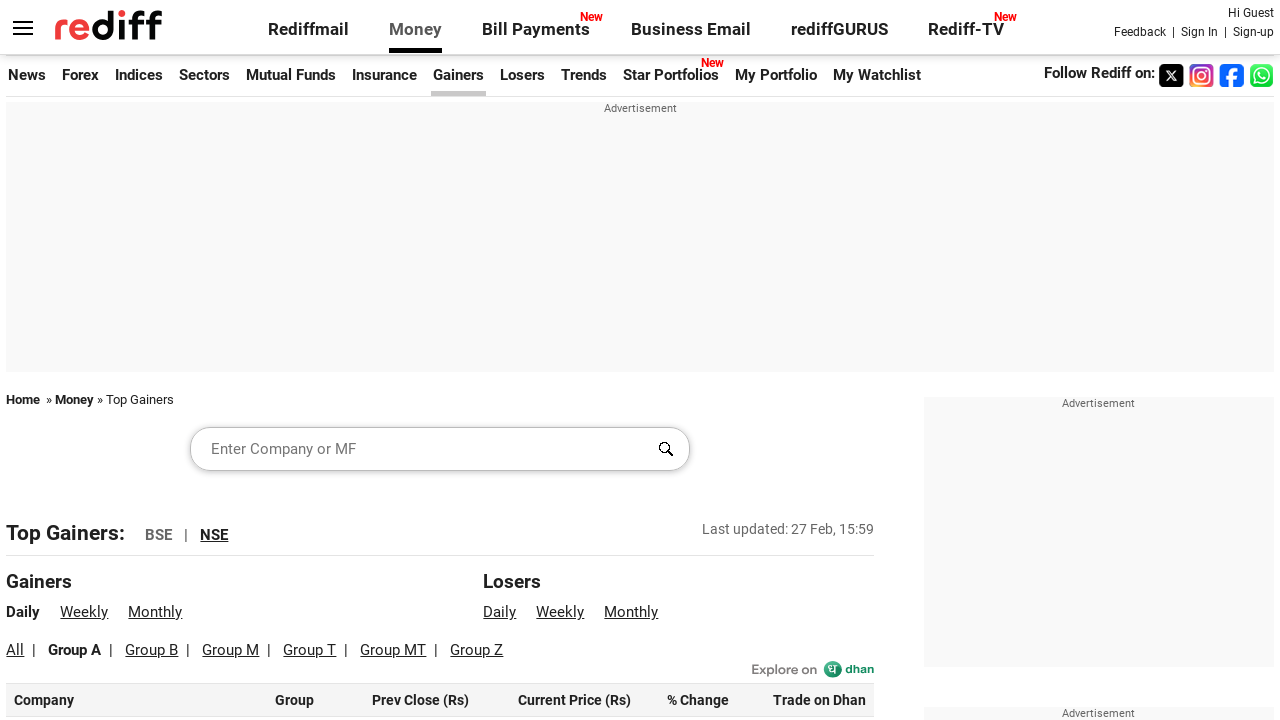

Verified row 54 belongs to Group A
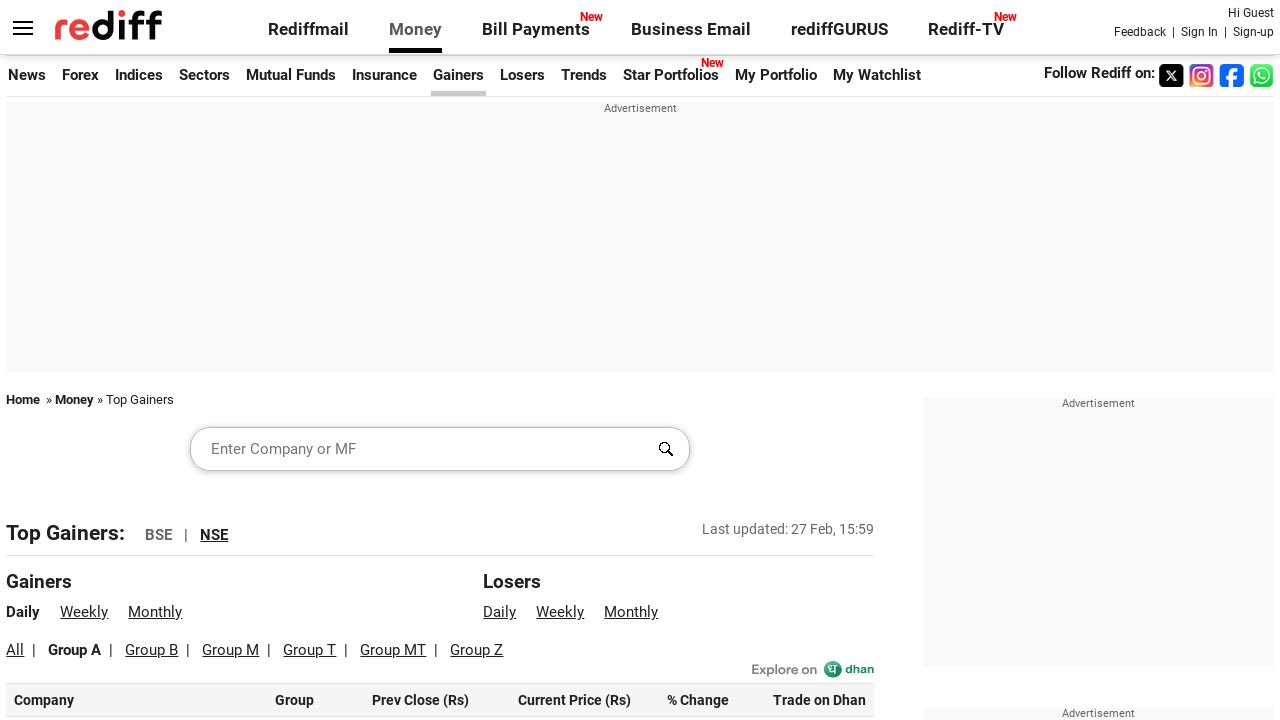

Verified row 55 belongs to Group A
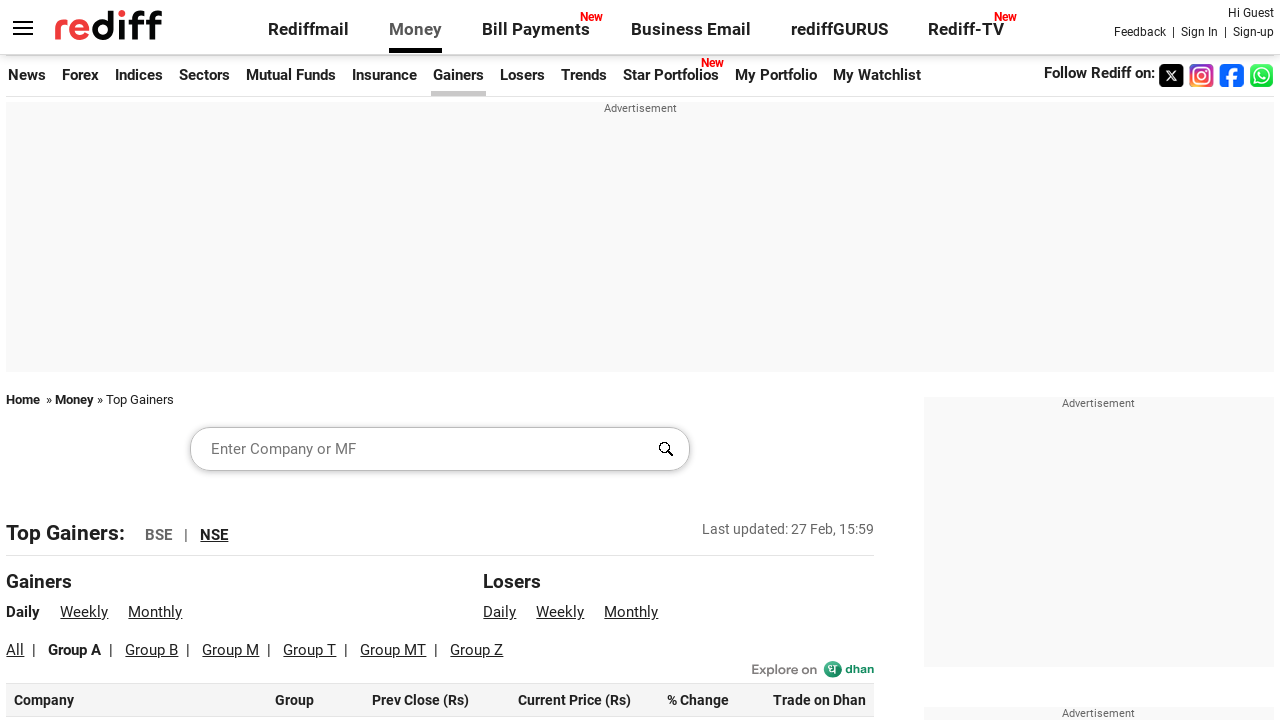

Verified row 56 belongs to Group A
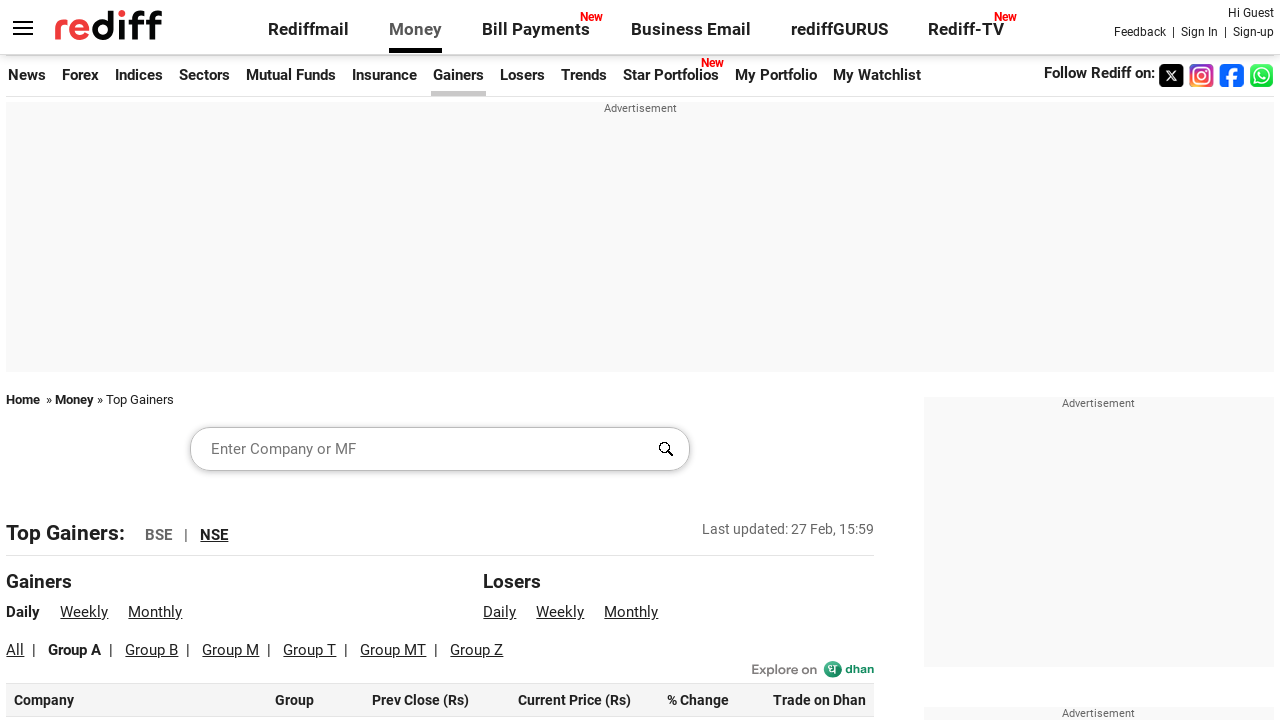

Verified row 57 belongs to Group A
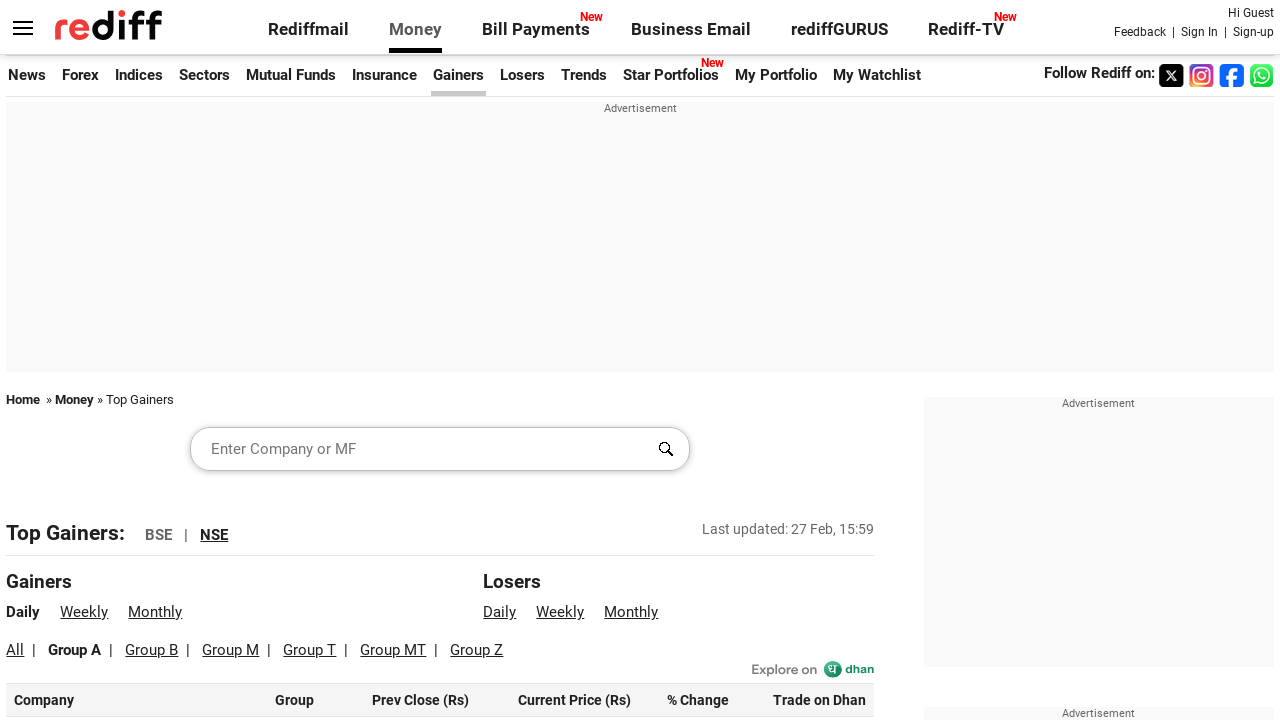

Verified row 58 belongs to Group A
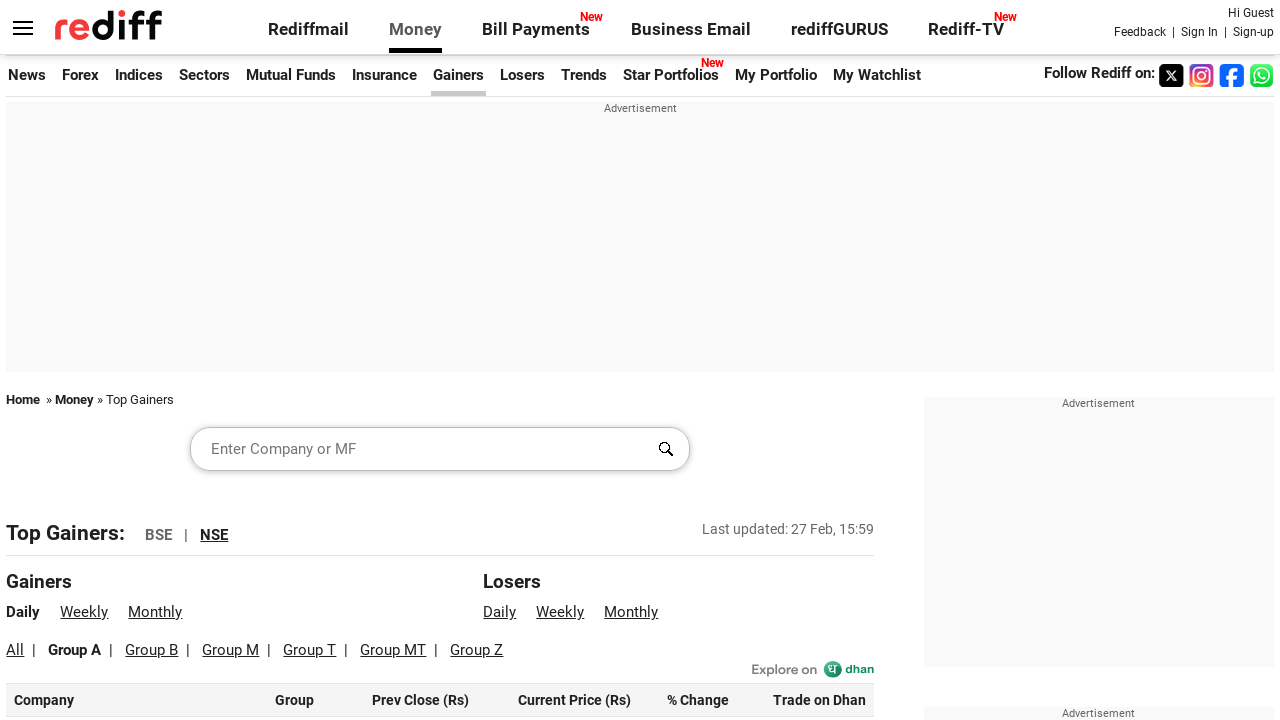

Verified row 59 belongs to Group A
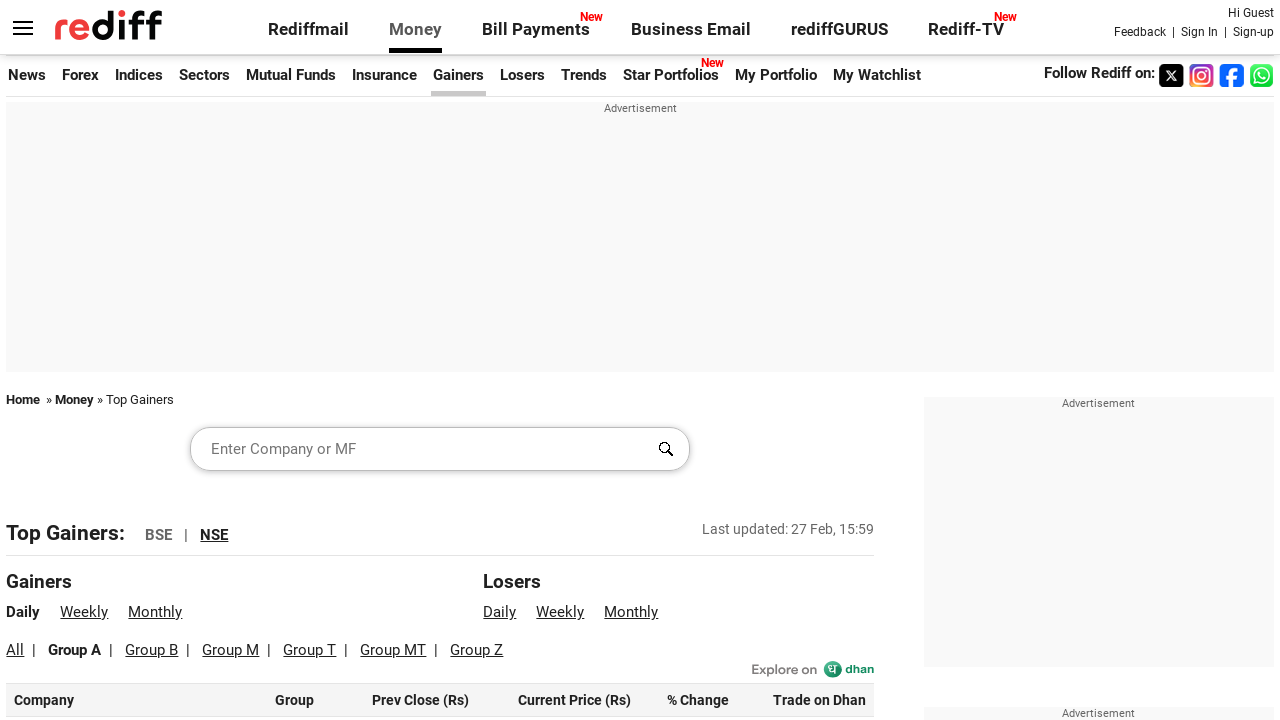

Verified row 60 belongs to Group A
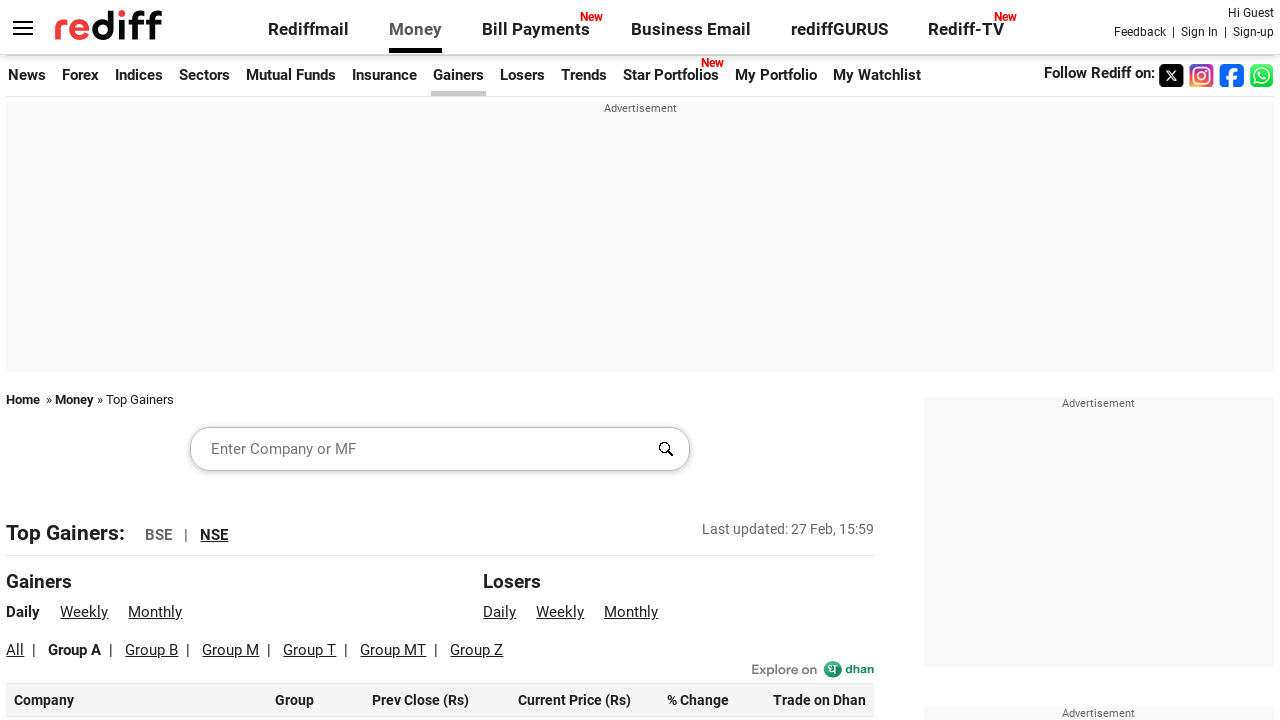

Verified row 61 belongs to Group A
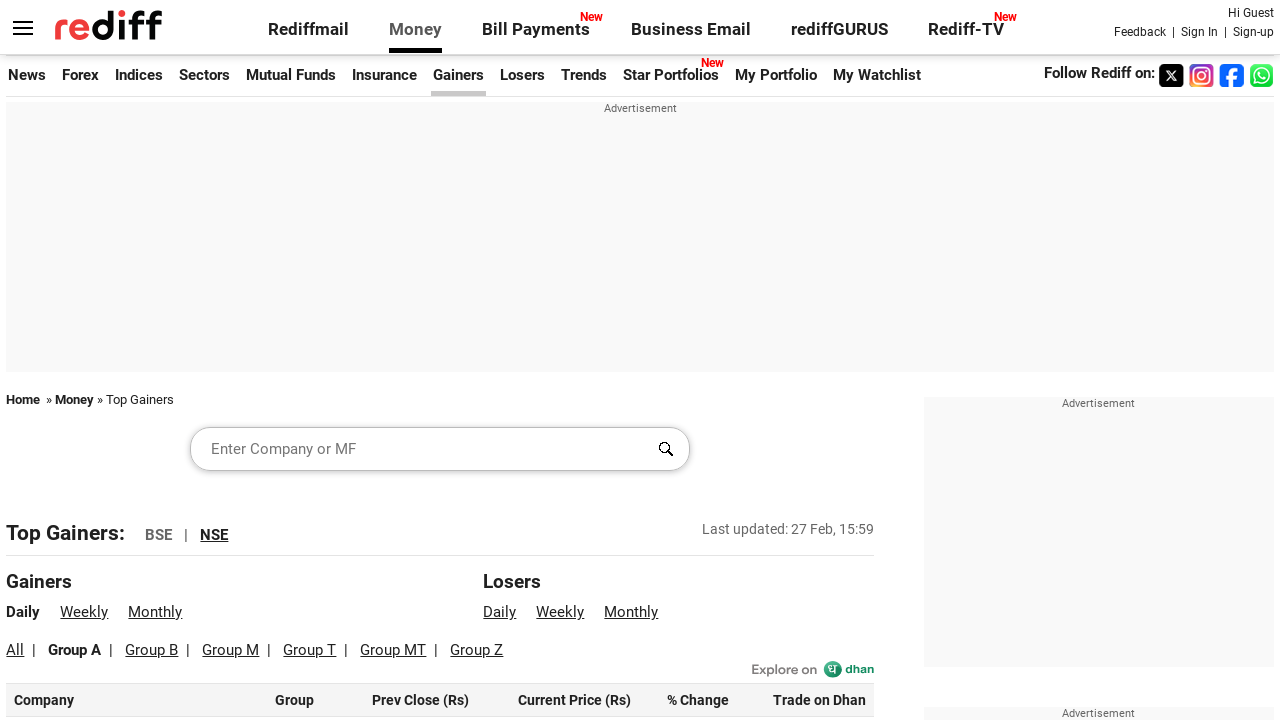

Verified row 62 belongs to Group A
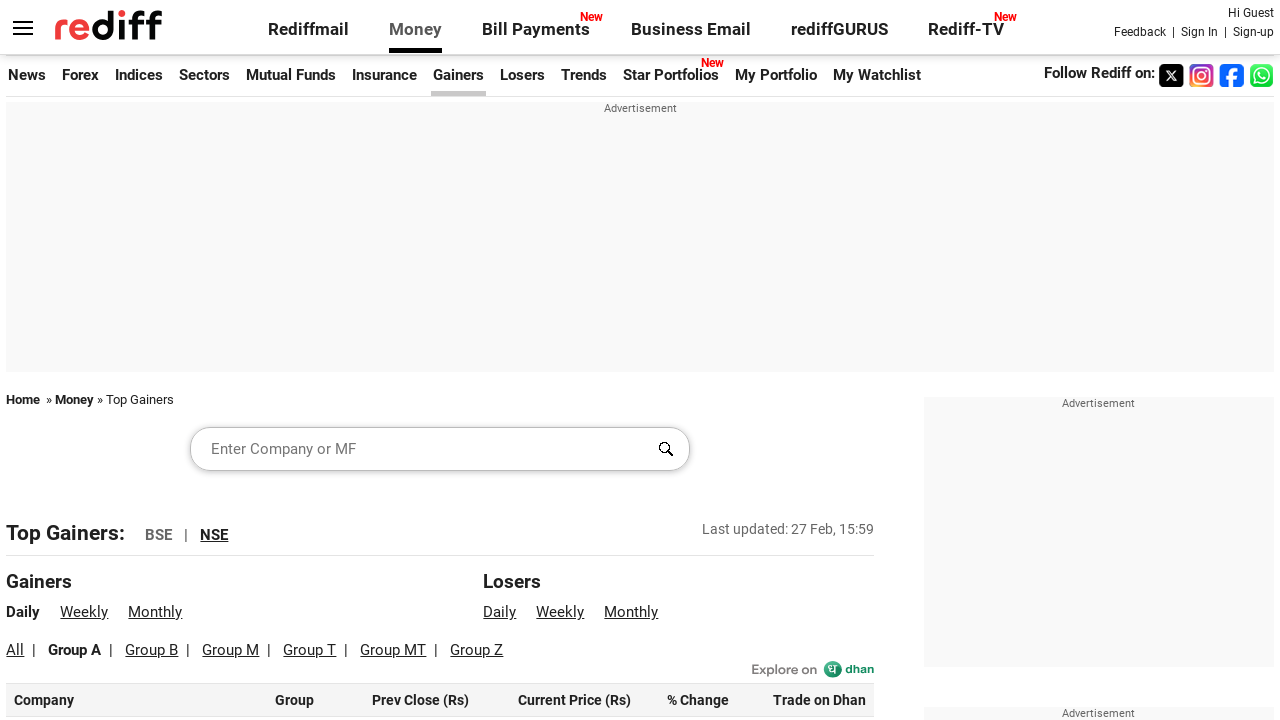

Verified row 63 belongs to Group A
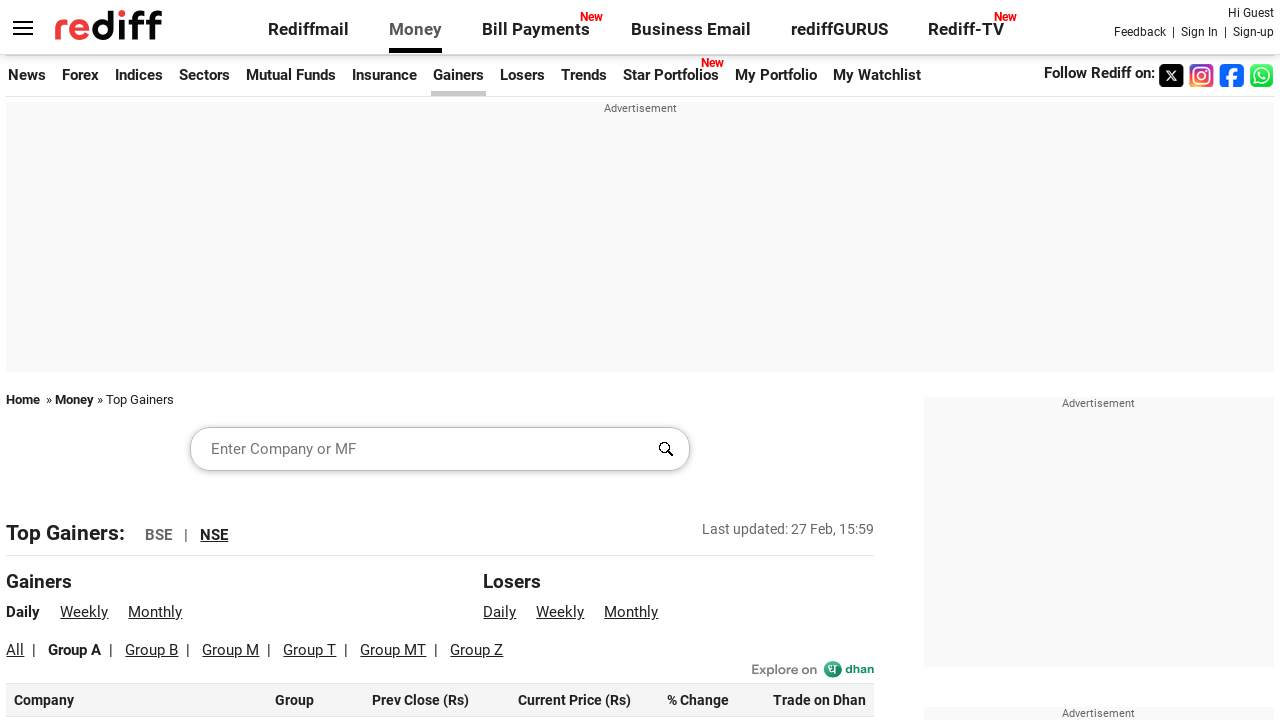

Verified row 64 belongs to Group A
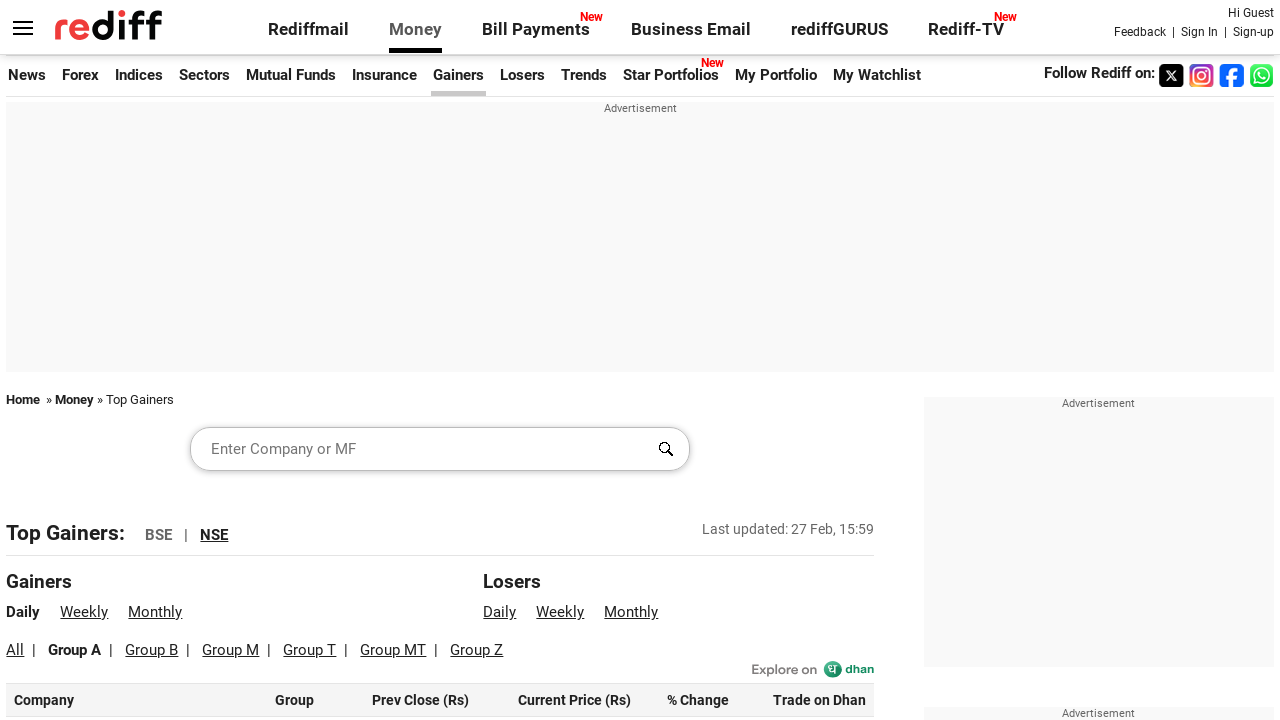

Verified row 65 belongs to Group A
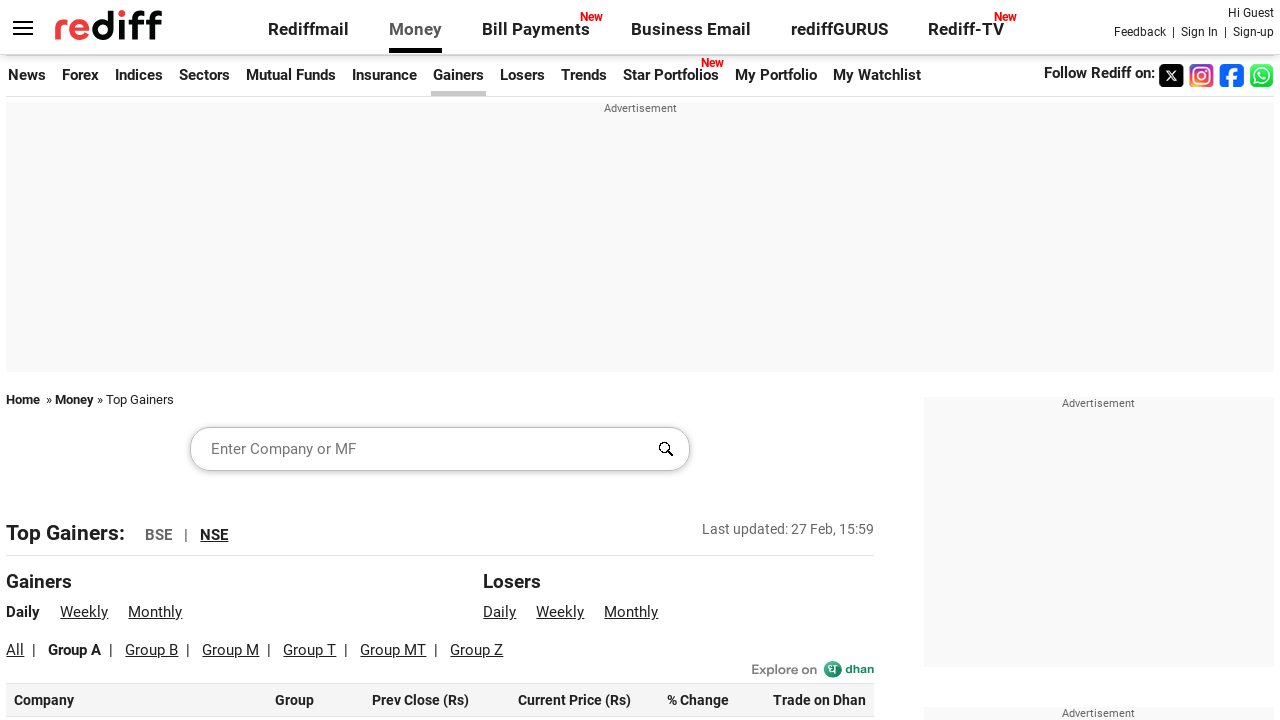

Verified row 66 belongs to Group A
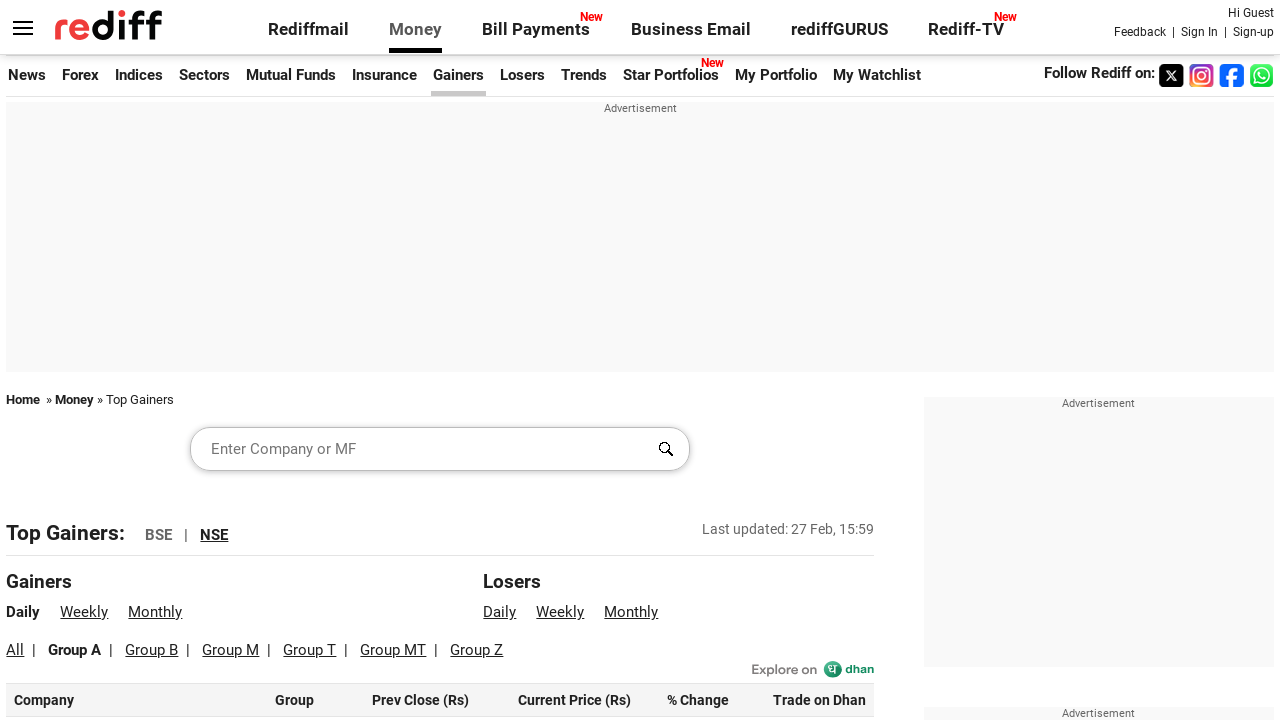

Verified row 67 belongs to Group A
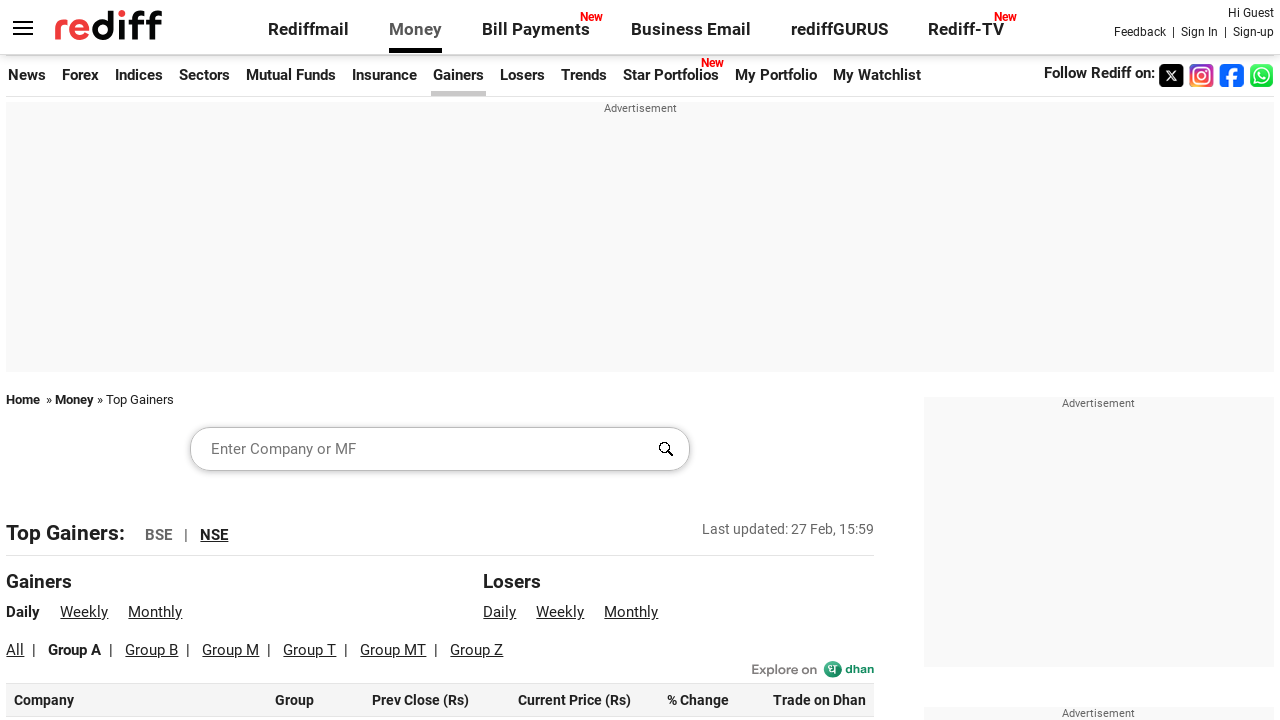

Verified row 68 belongs to Group A
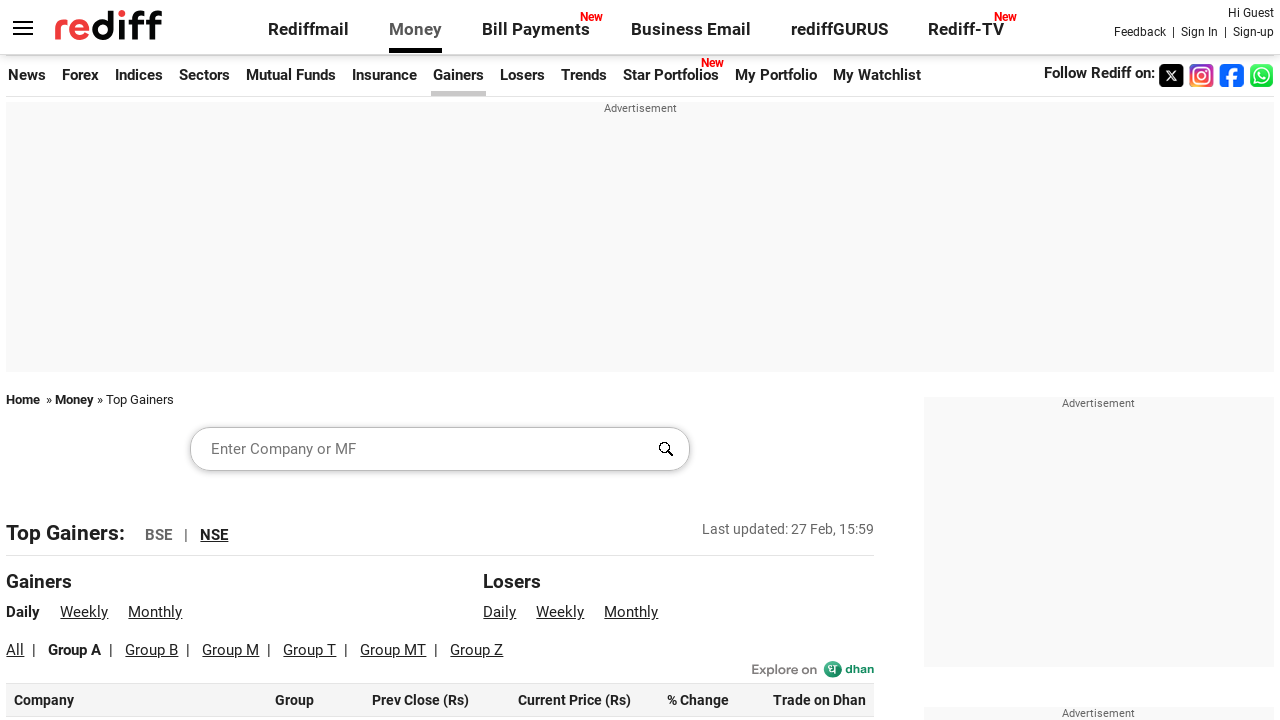

Verified row 69 belongs to Group A
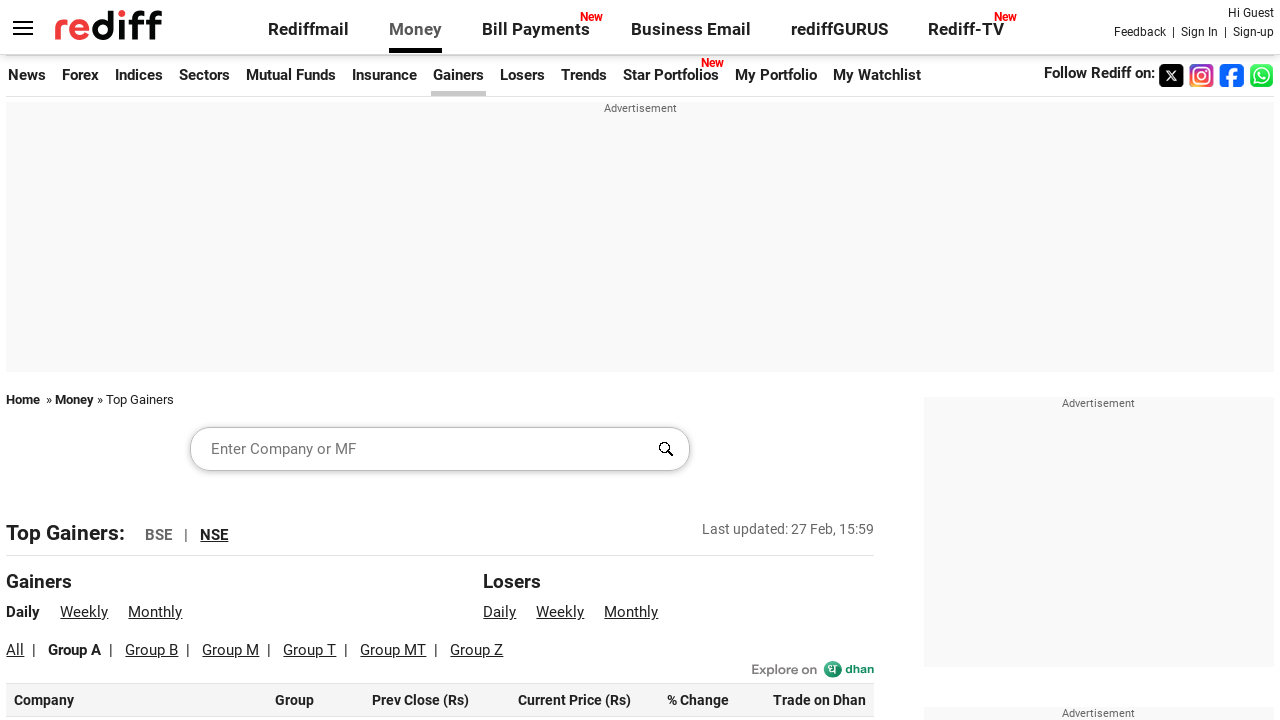

Verified row 70 belongs to Group A
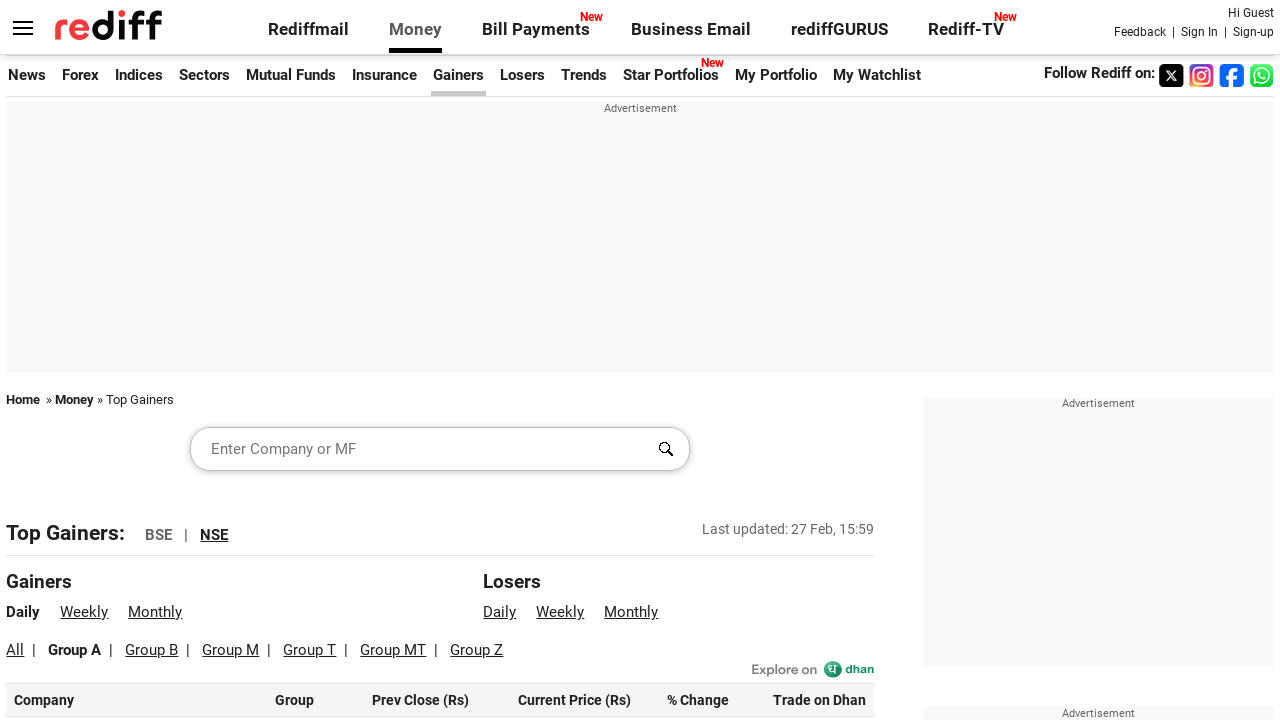

Verified row 71 belongs to Group A
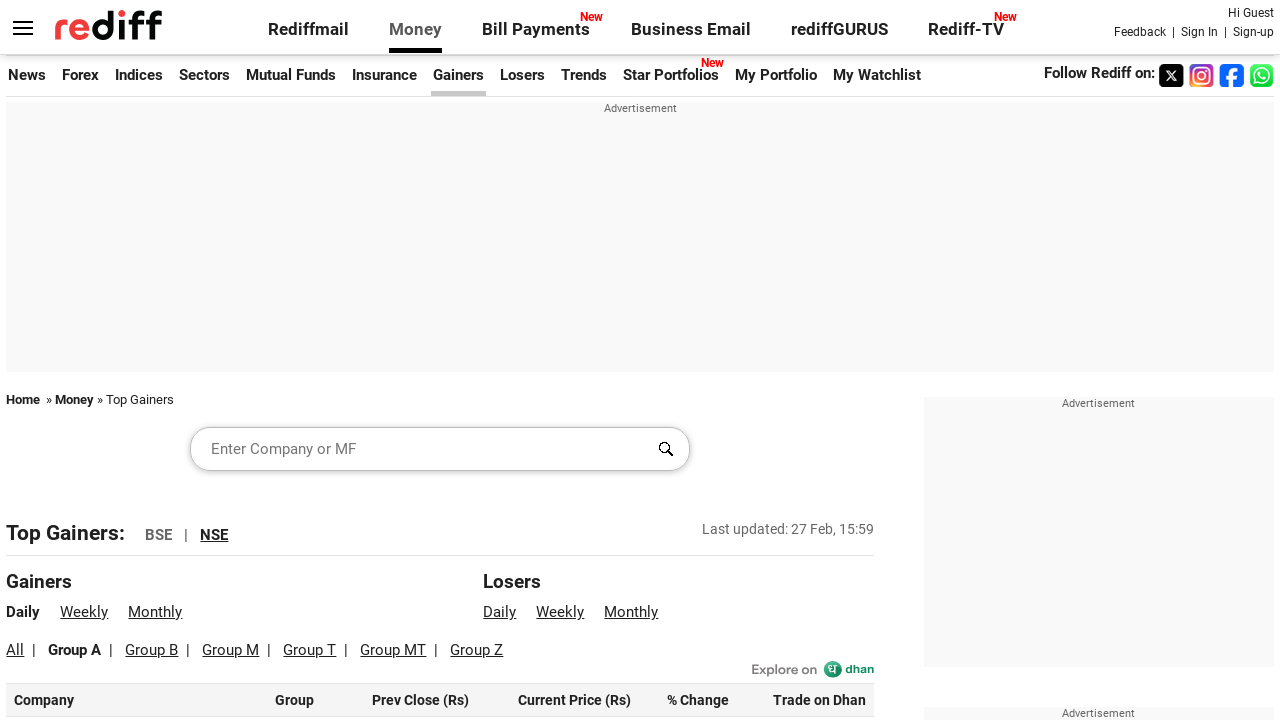

Verified row 72 belongs to Group A
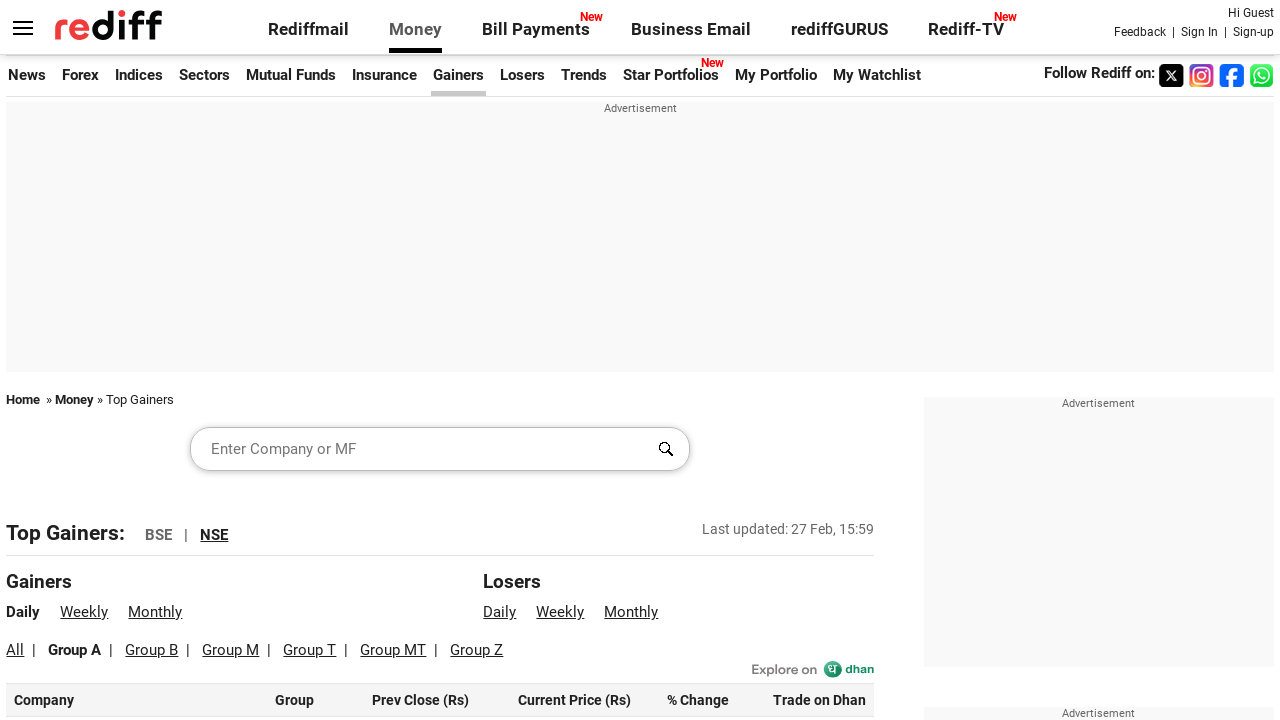

Verified row 73 belongs to Group A
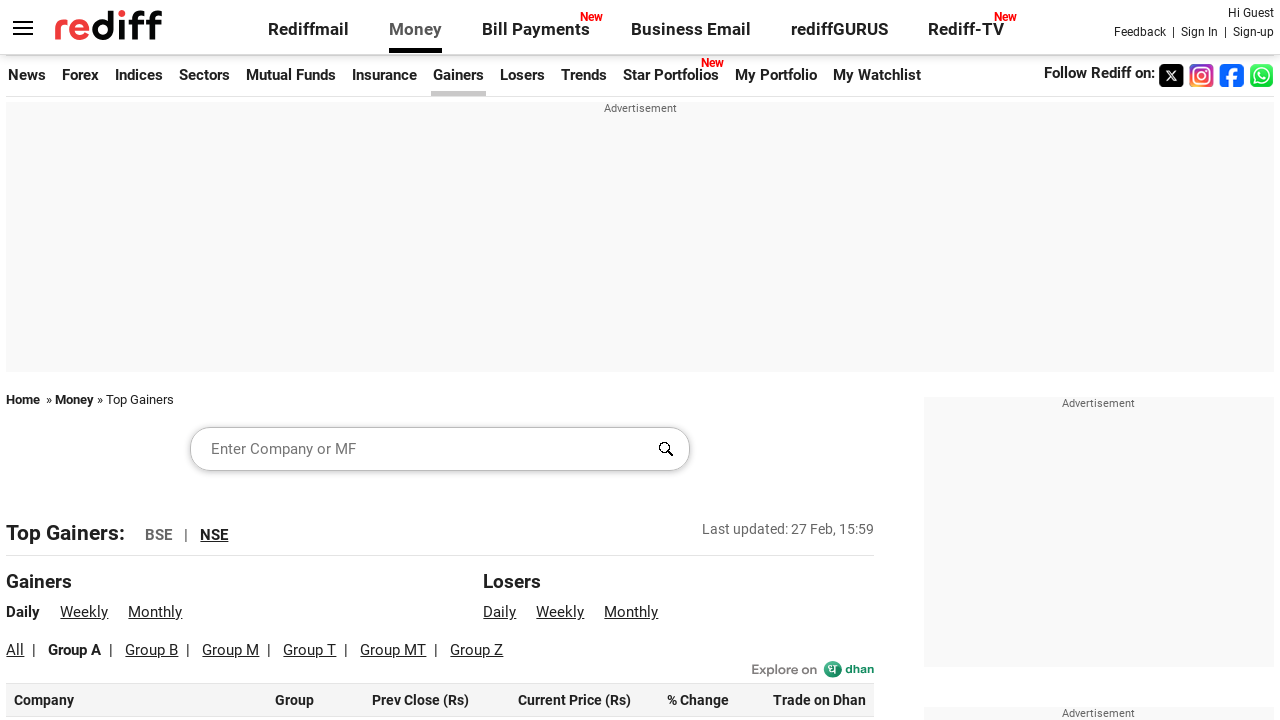

Verified row 74 belongs to Group A
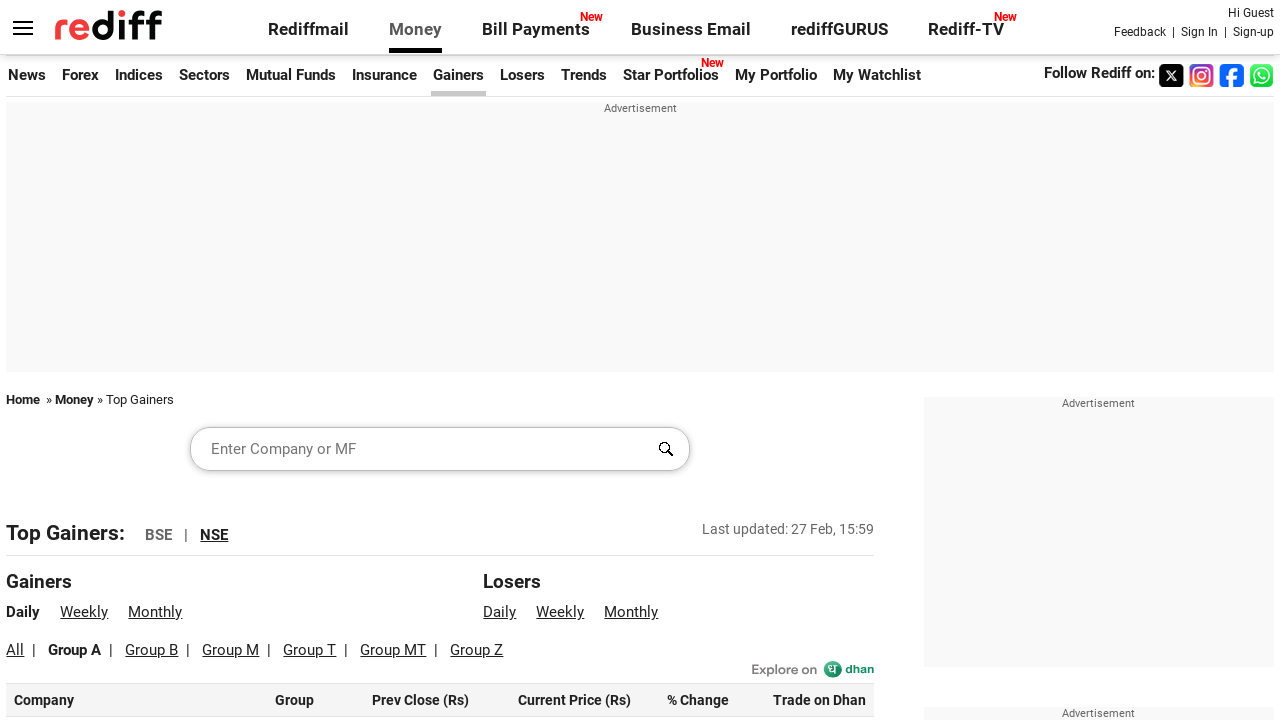

Verified row 75 belongs to Group A
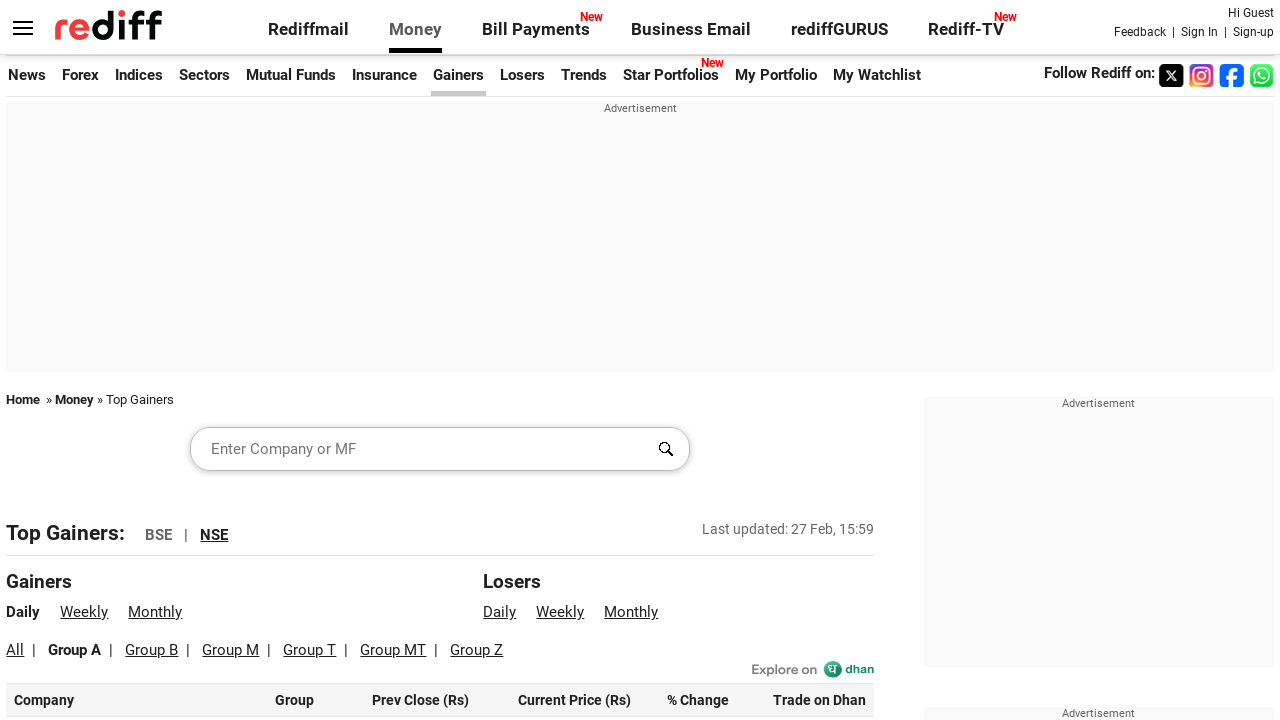

Verified row 76 belongs to Group A
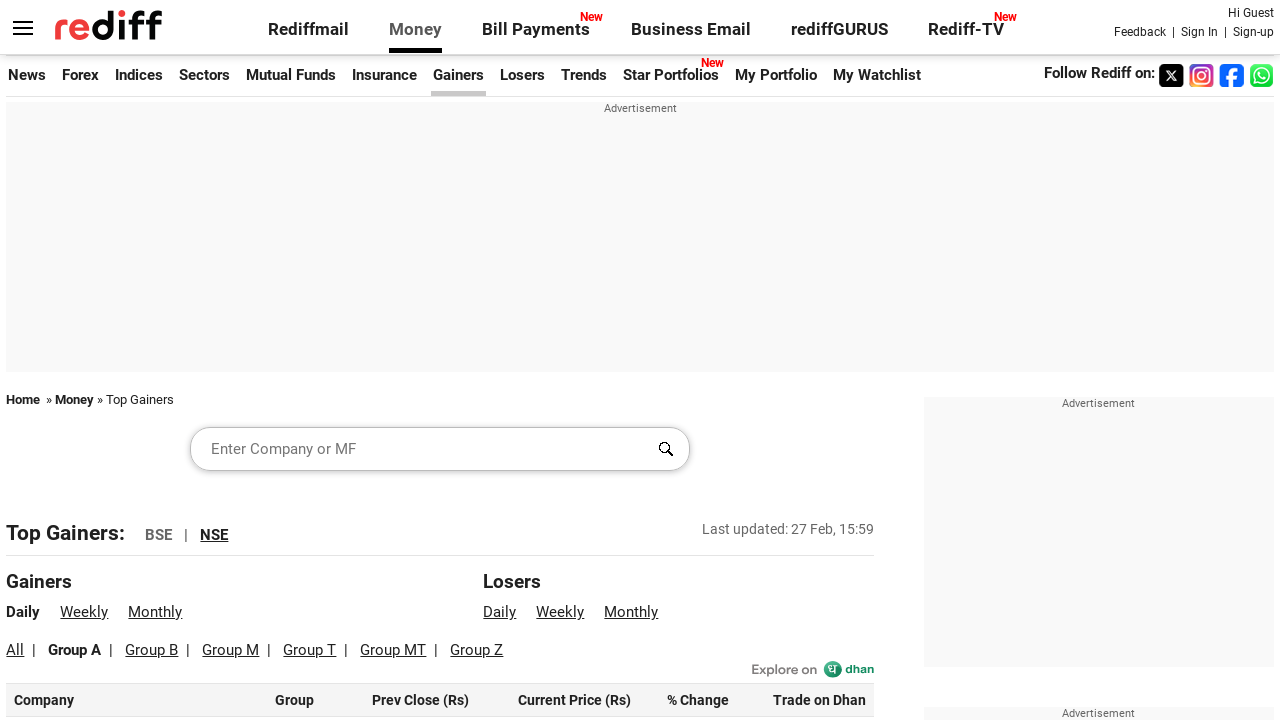

Verified row 77 belongs to Group A
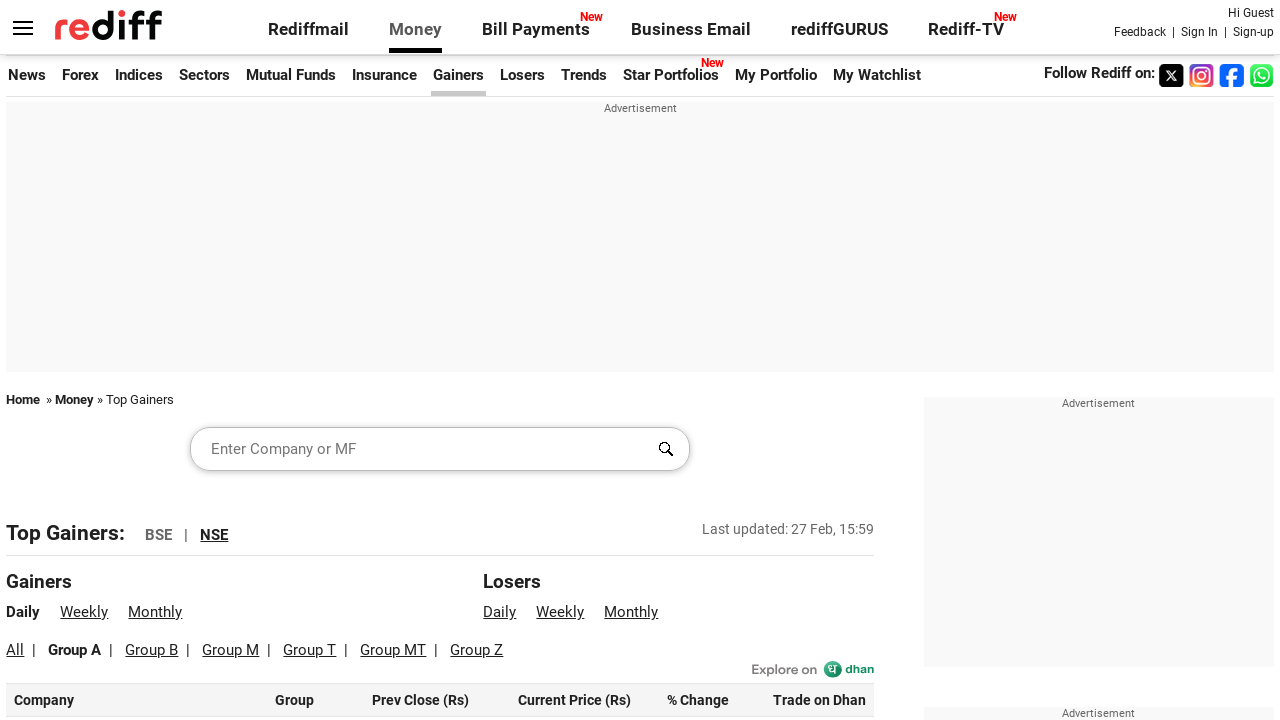

Verified row 78 belongs to Group A
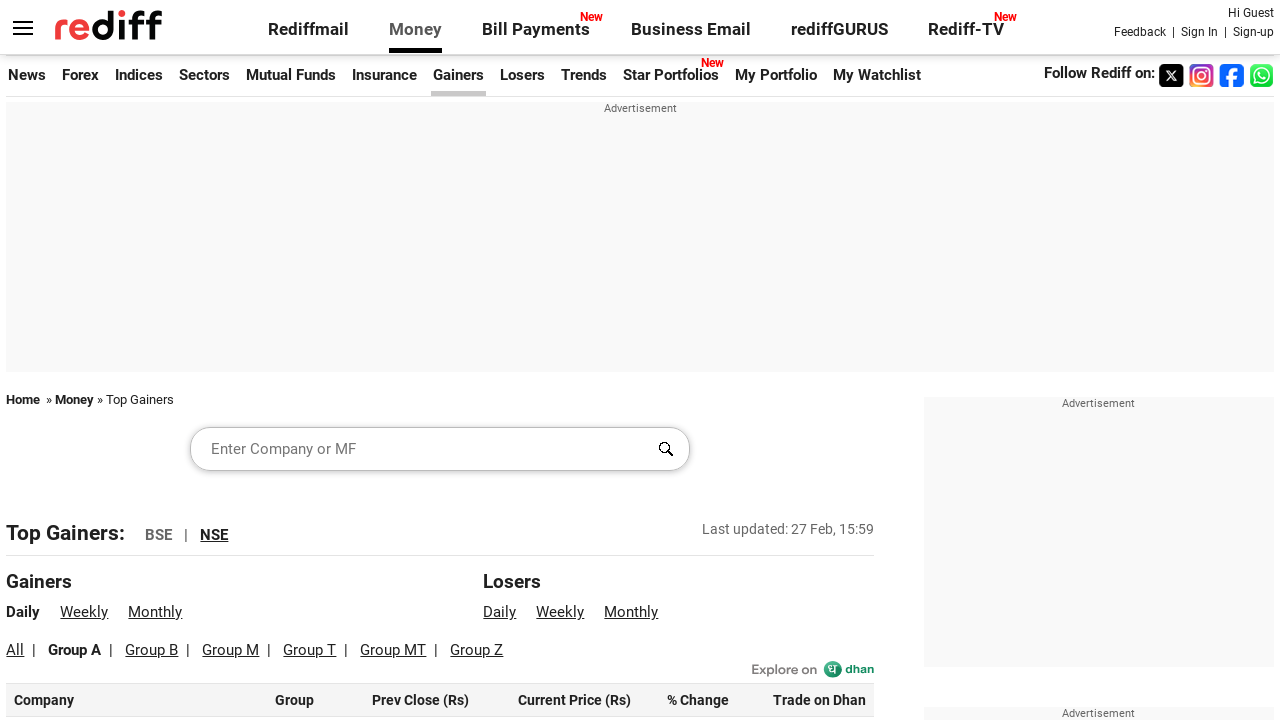

Verified row 79 belongs to Group A
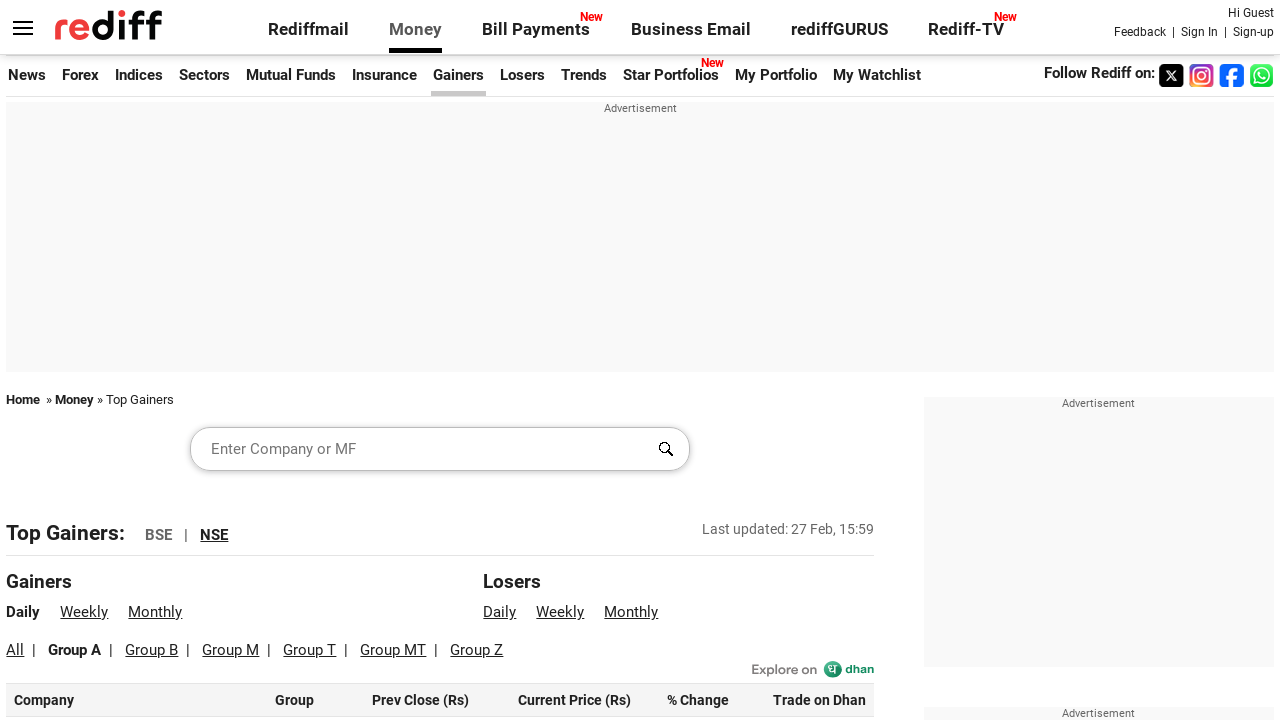

Verified row 80 belongs to Group A
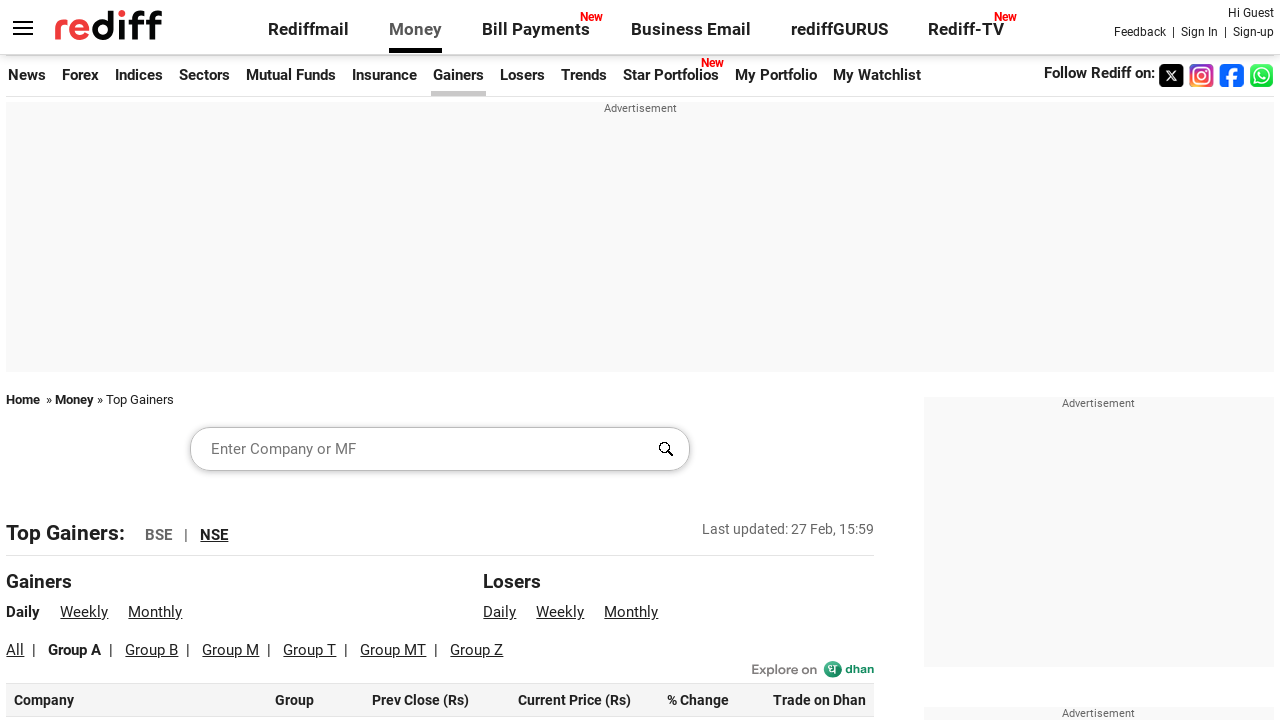

Verified row 81 belongs to Group A
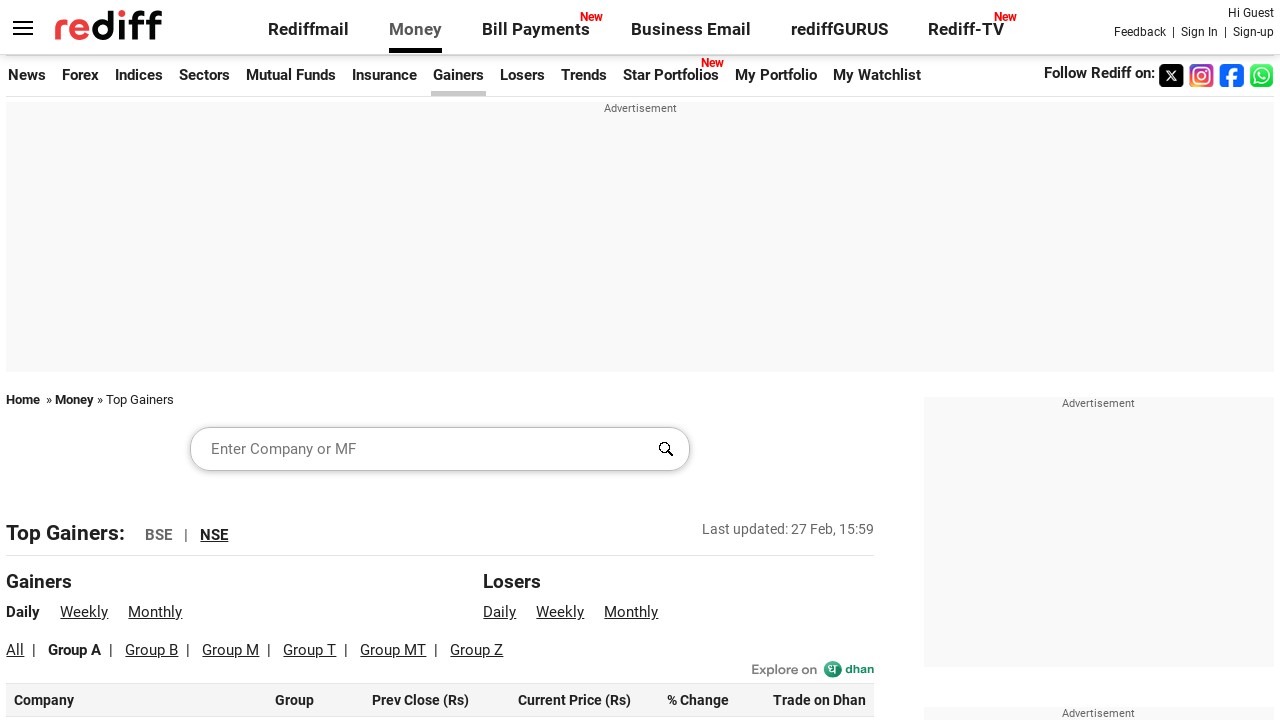

Verified row 82 belongs to Group A
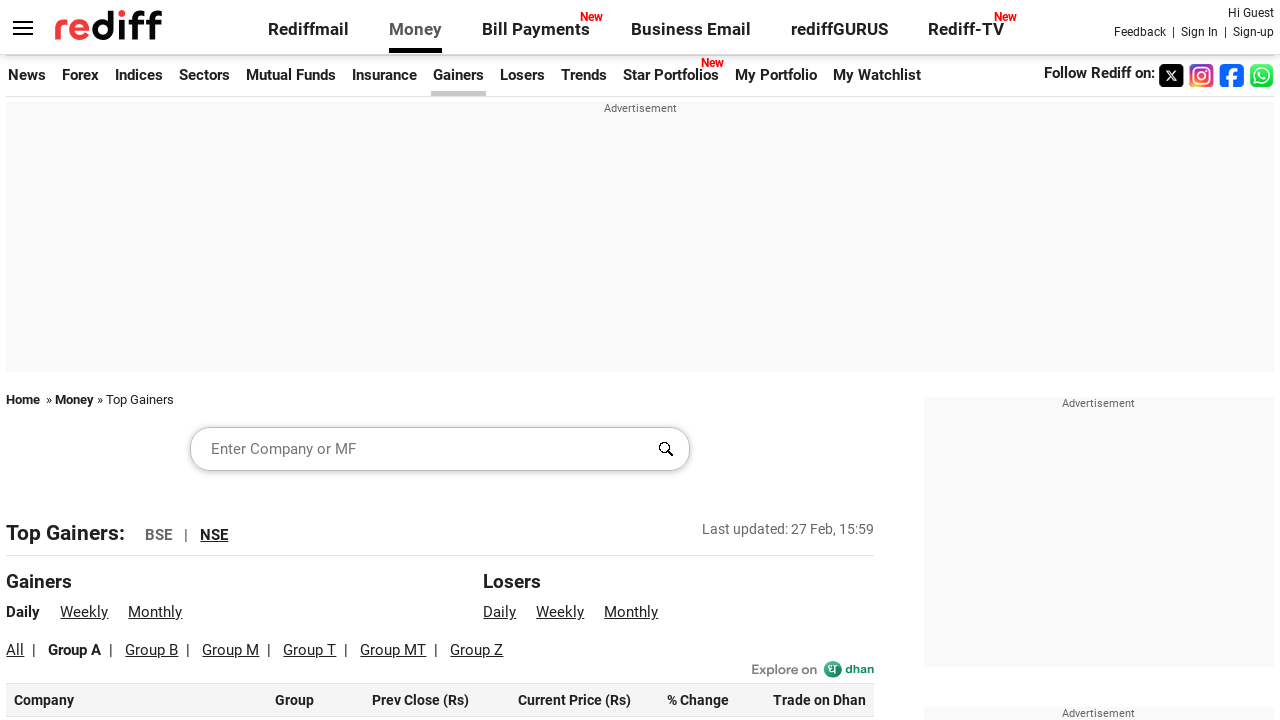

Verified row 83 belongs to Group A
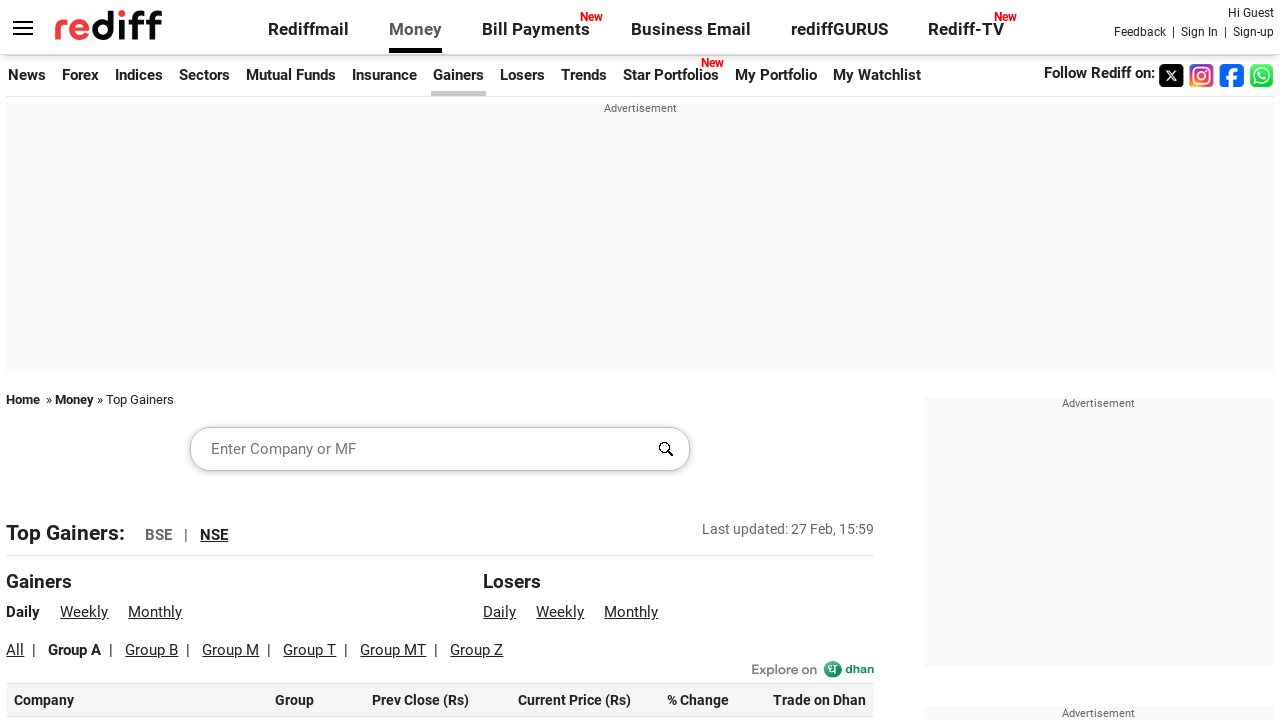

Verified row 84 belongs to Group A
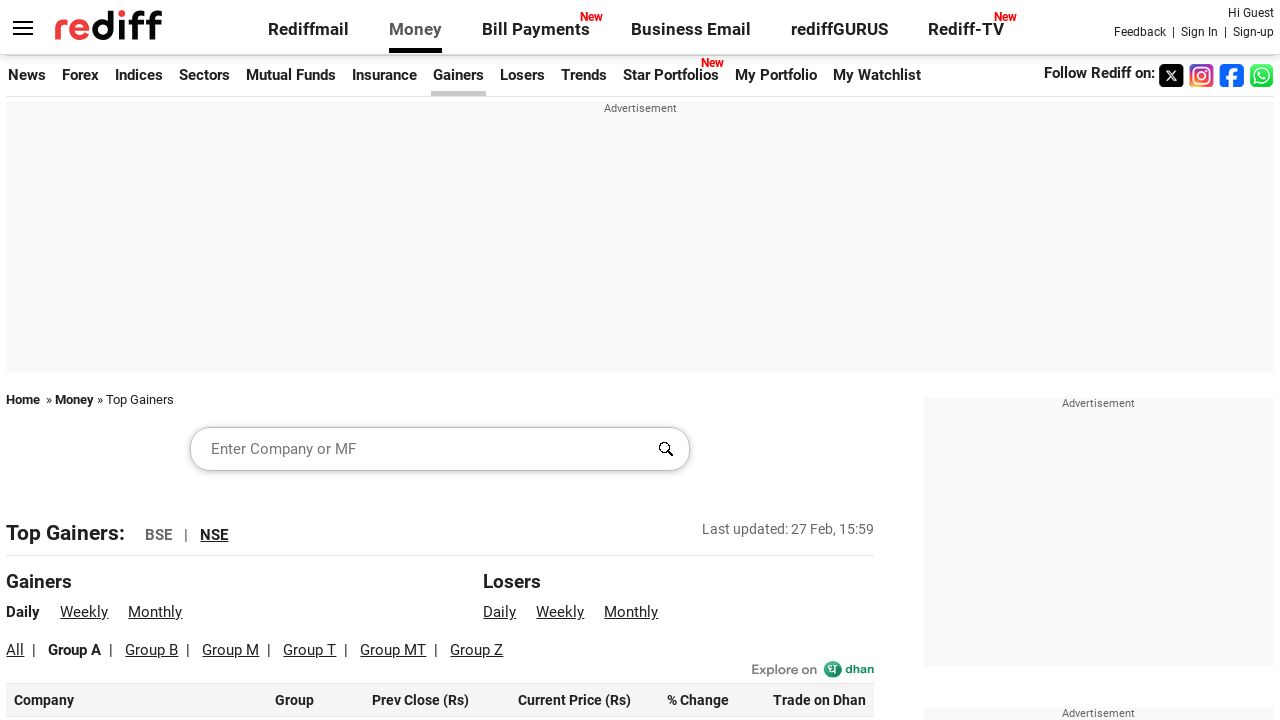

Verified row 85 belongs to Group A
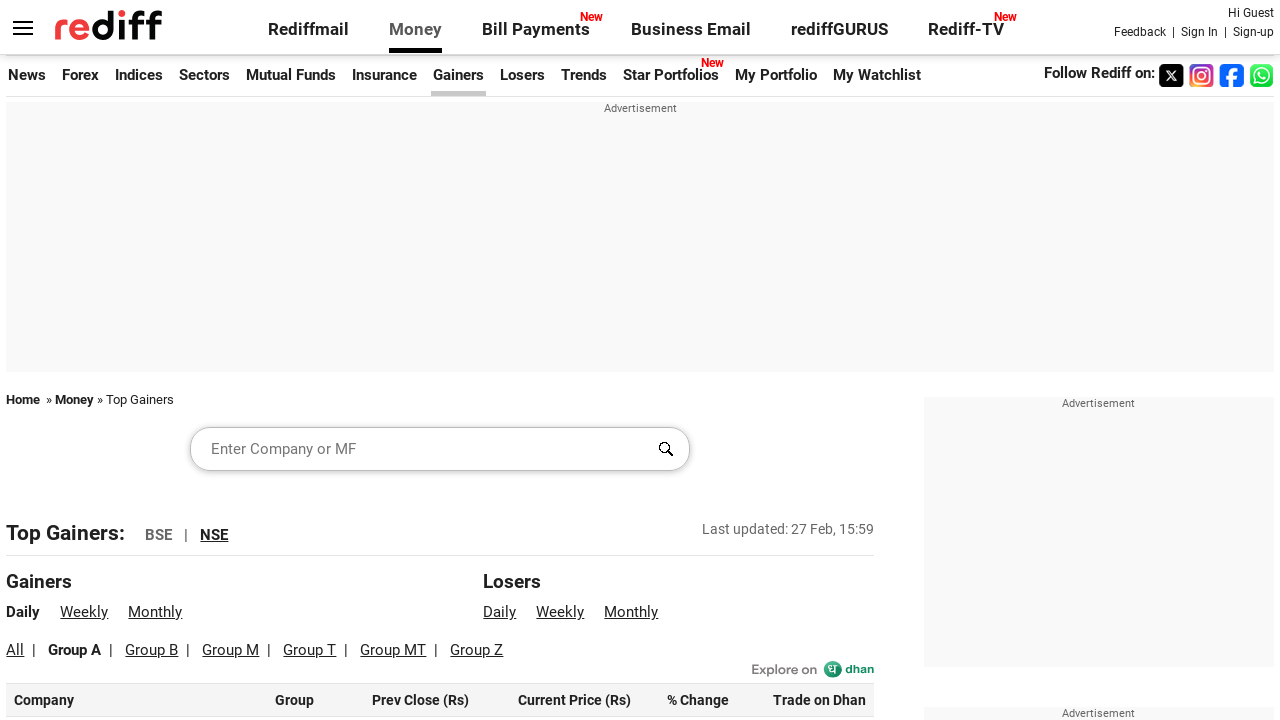

Verified row 86 belongs to Group A
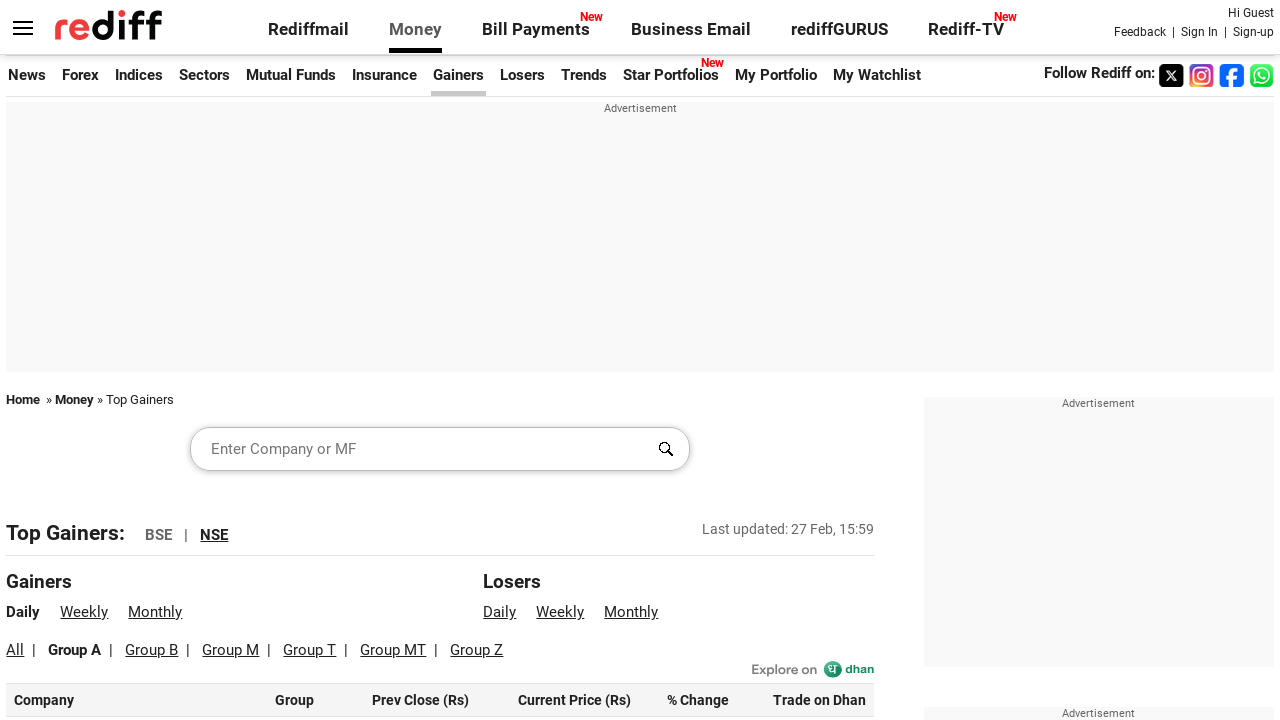

Verified row 87 belongs to Group A
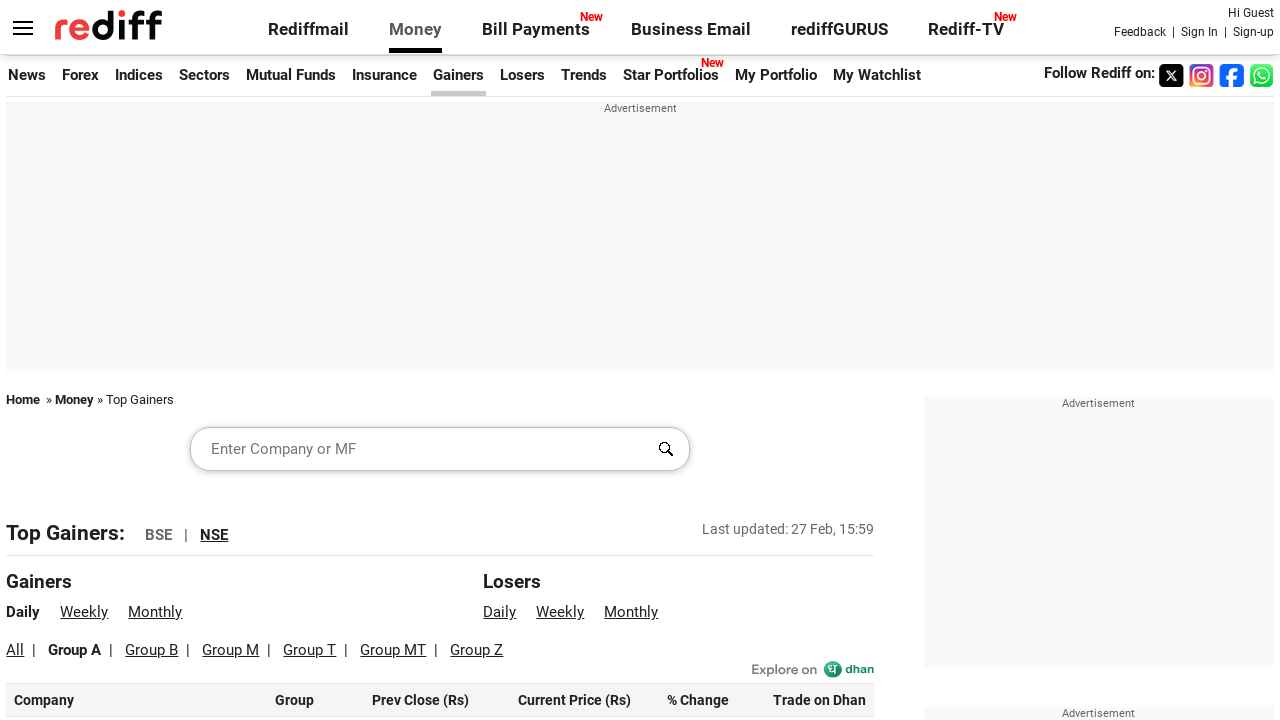

Verified row 88 belongs to Group A
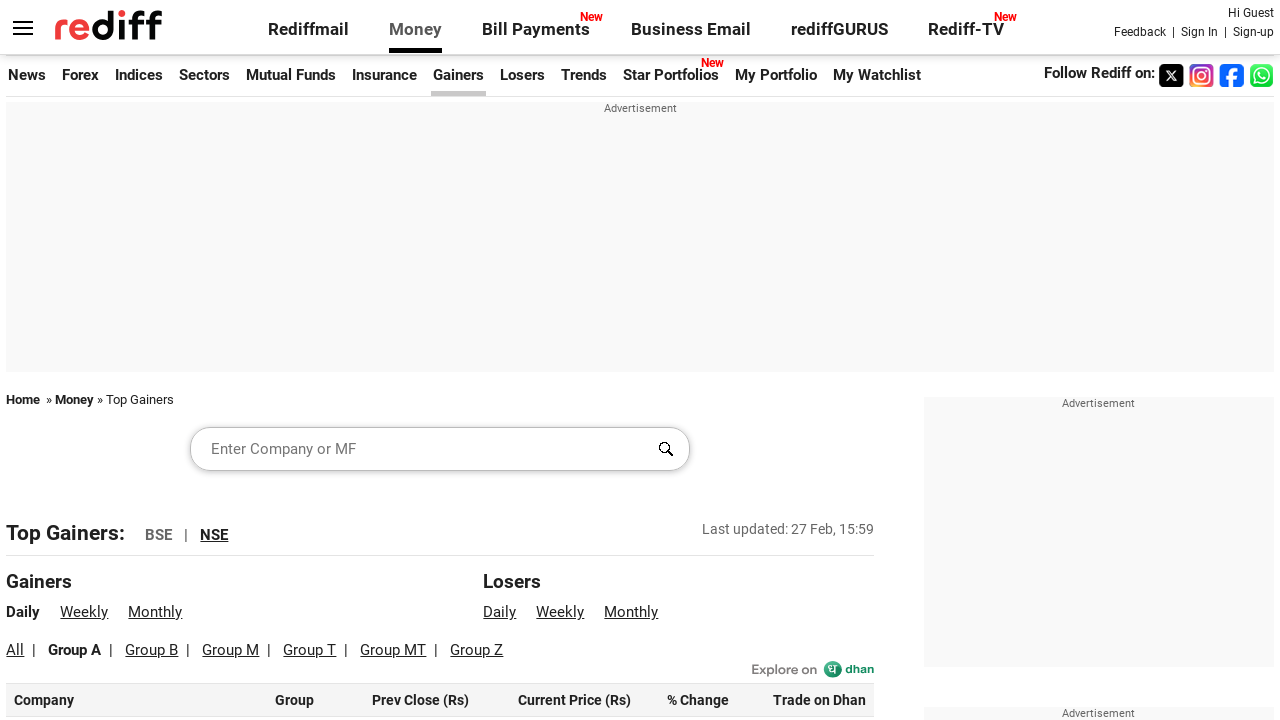

Verified row 89 belongs to Group A
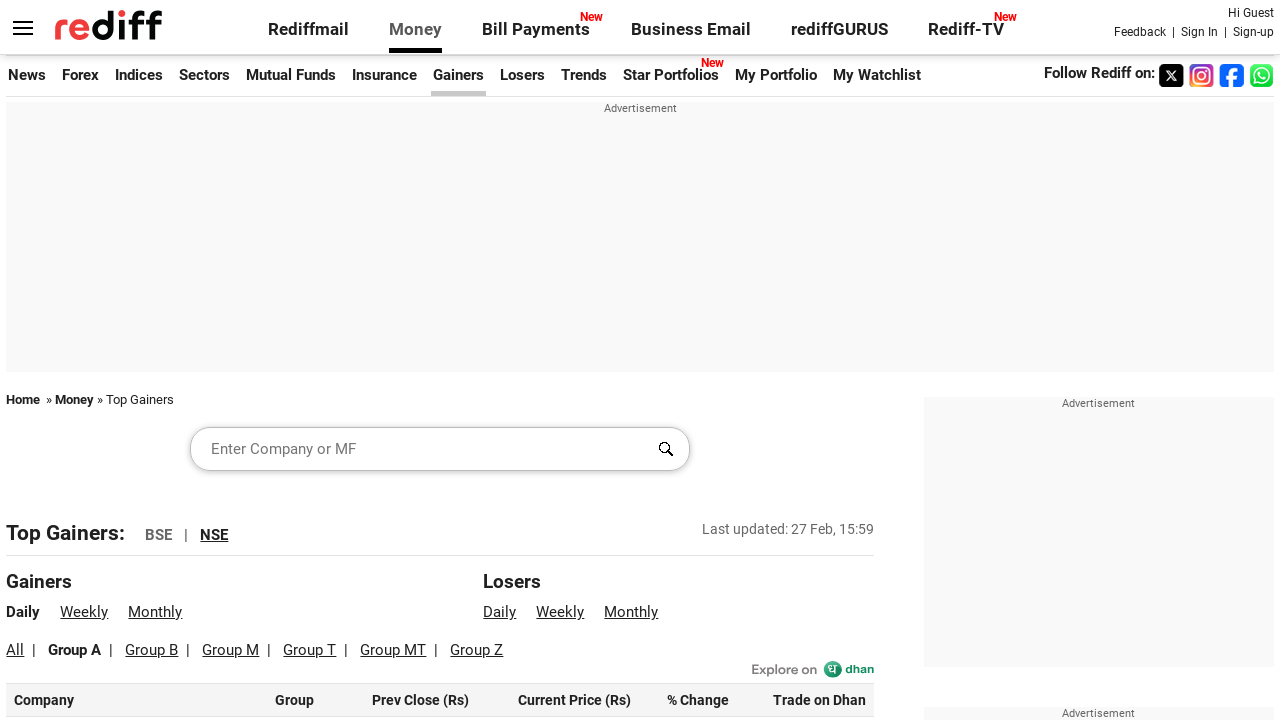

Verified row 90 belongs to Group A
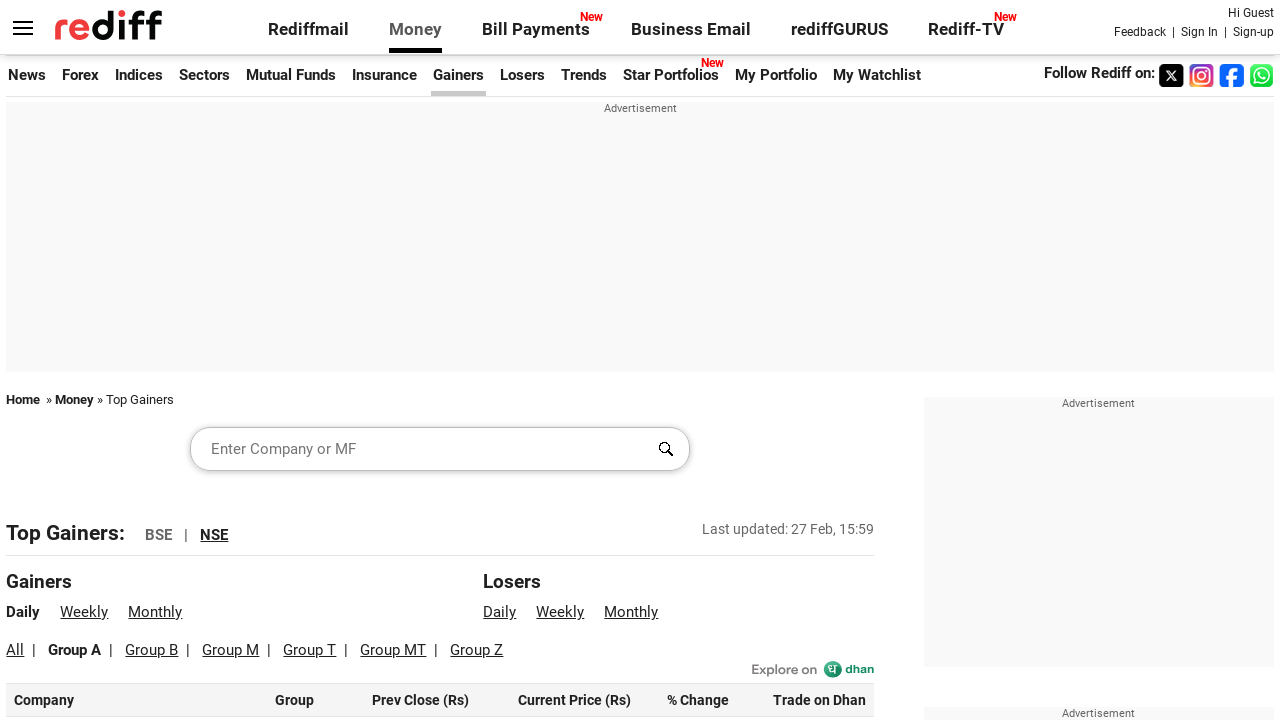

Verified row 91 belongs to Group A
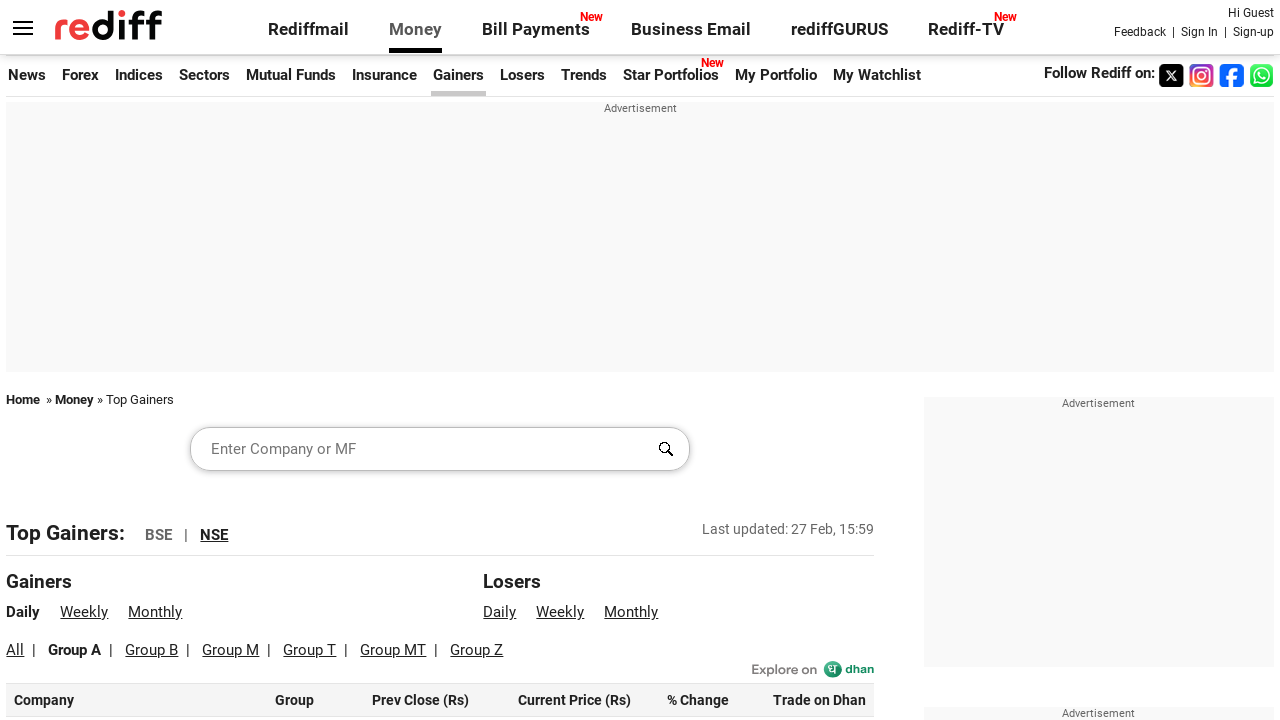

Verified row 92 belongs to Group A
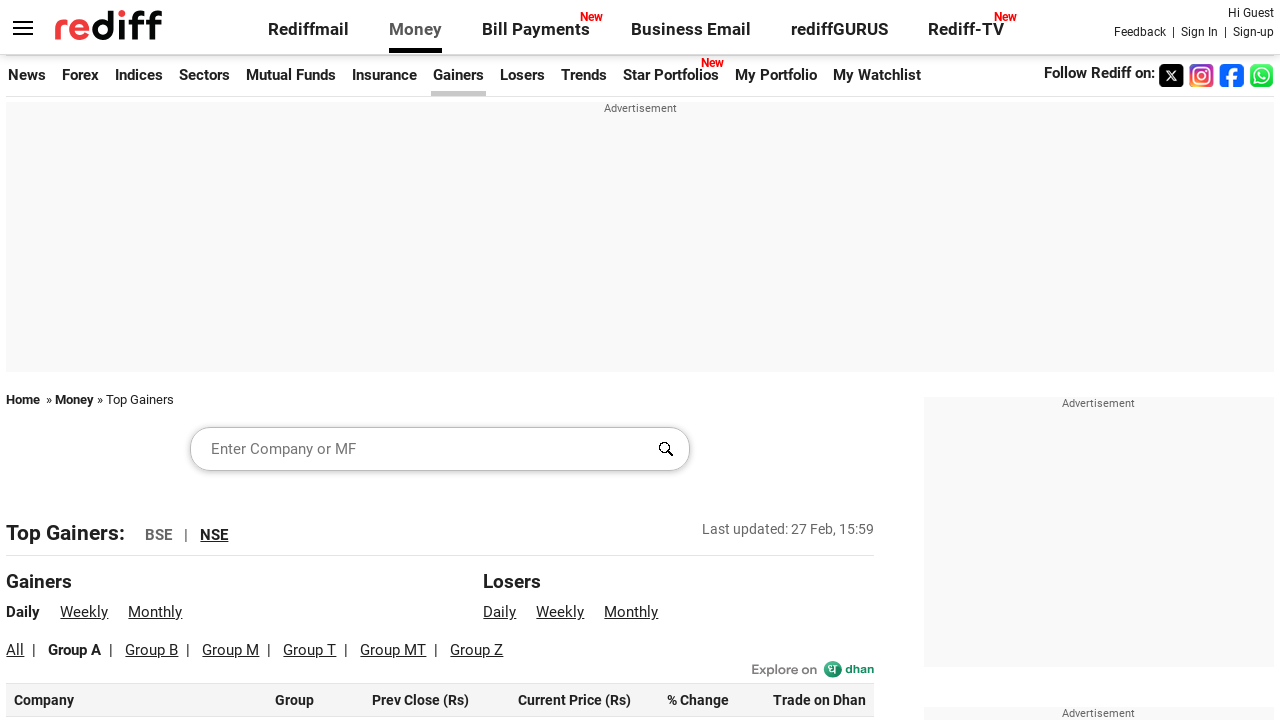

Verified row 93 belongs to Group A
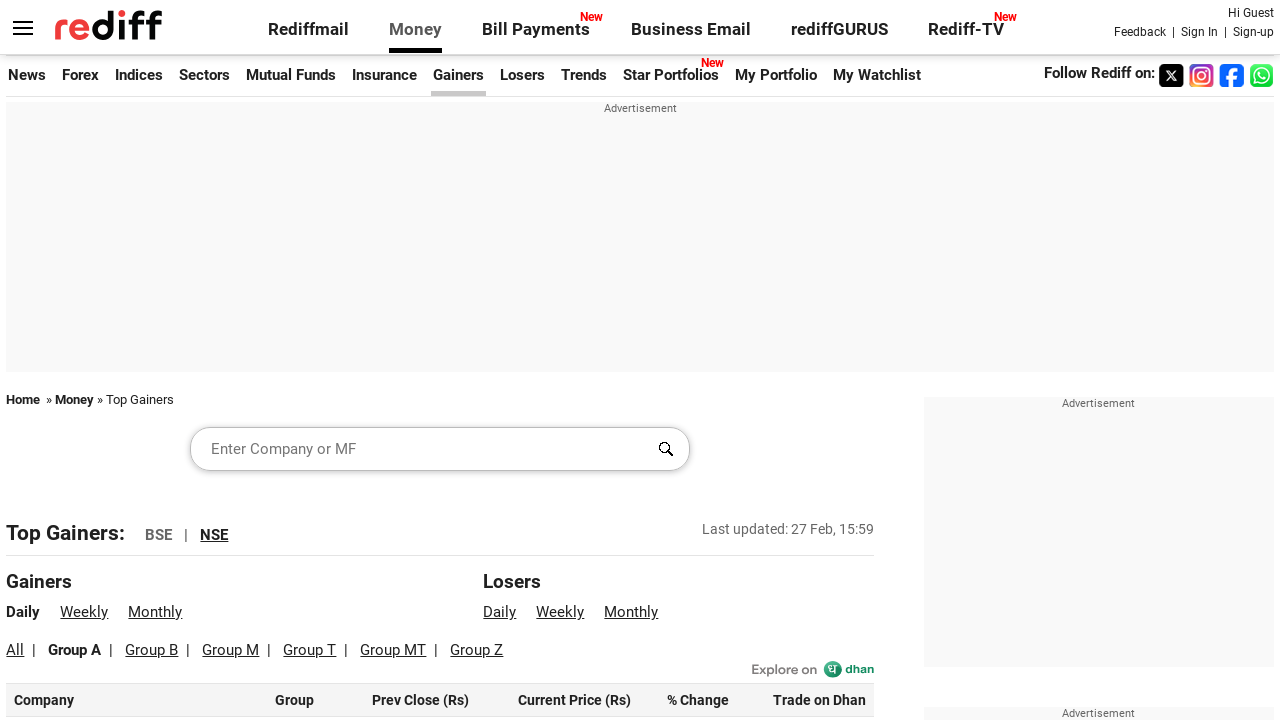

Verified row 94 belongs to Group A
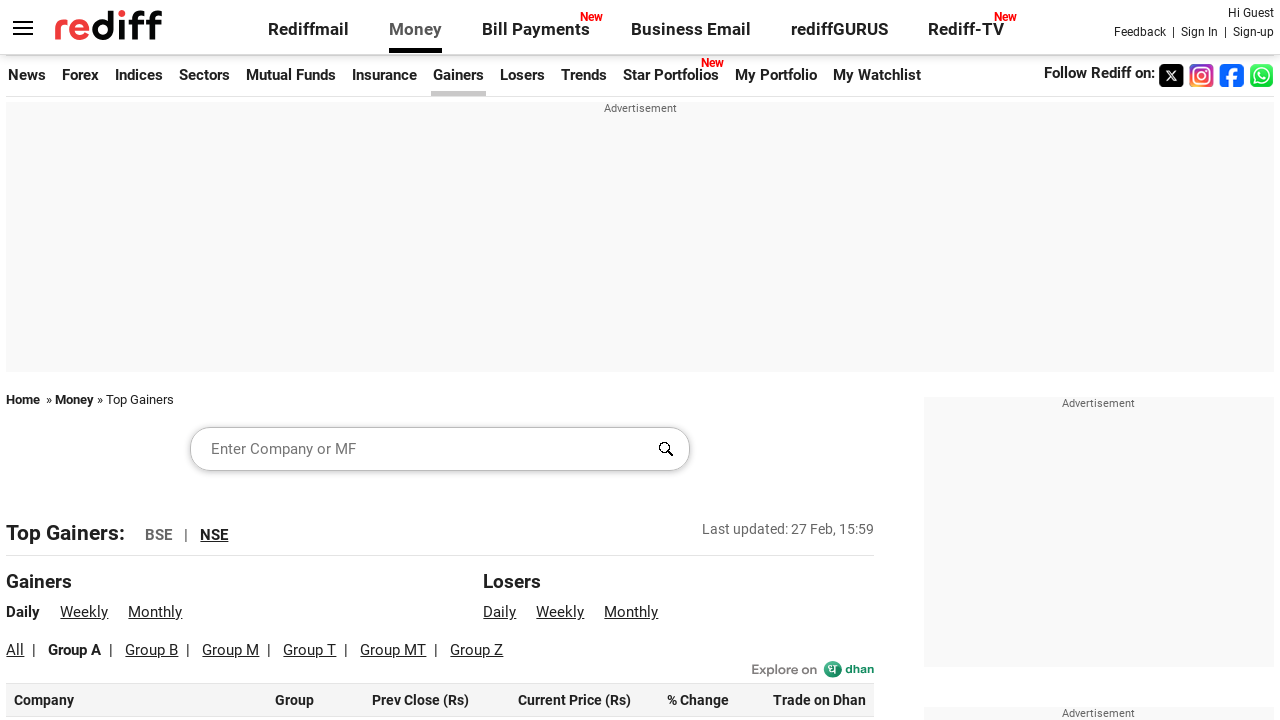

Verified row 95 belongs to Group A
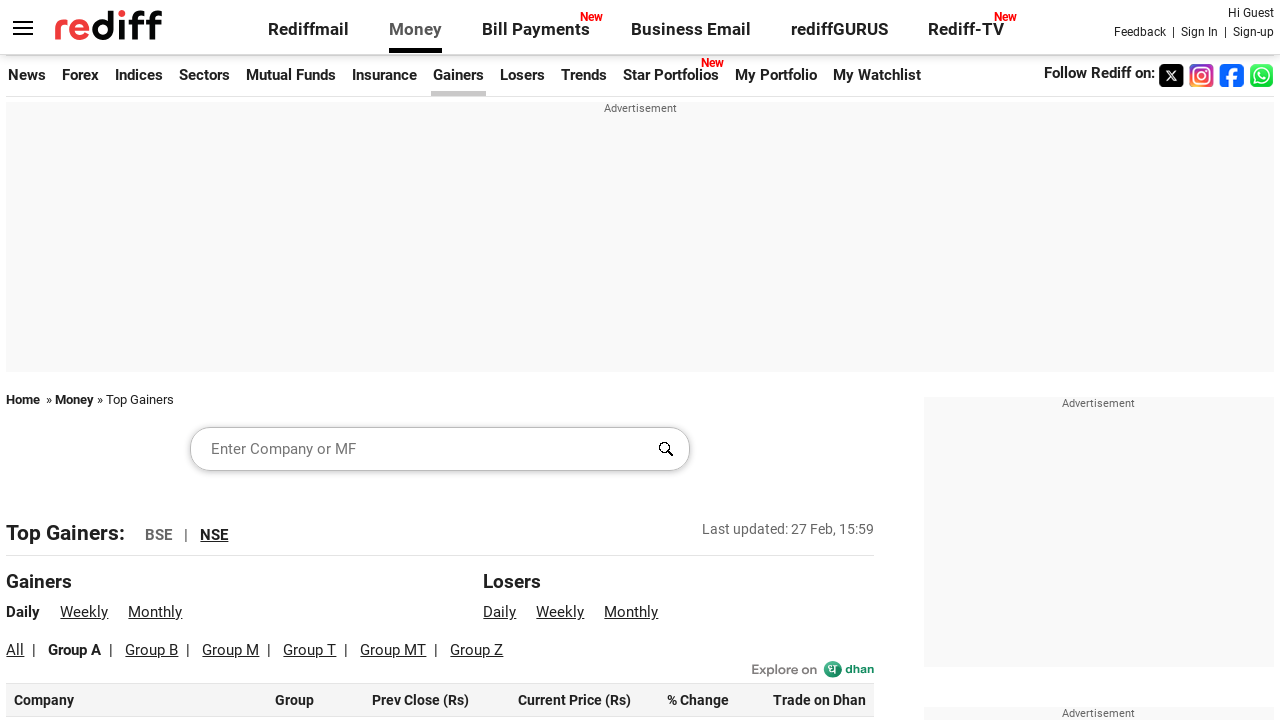

Verified row 96 belongs to Group A
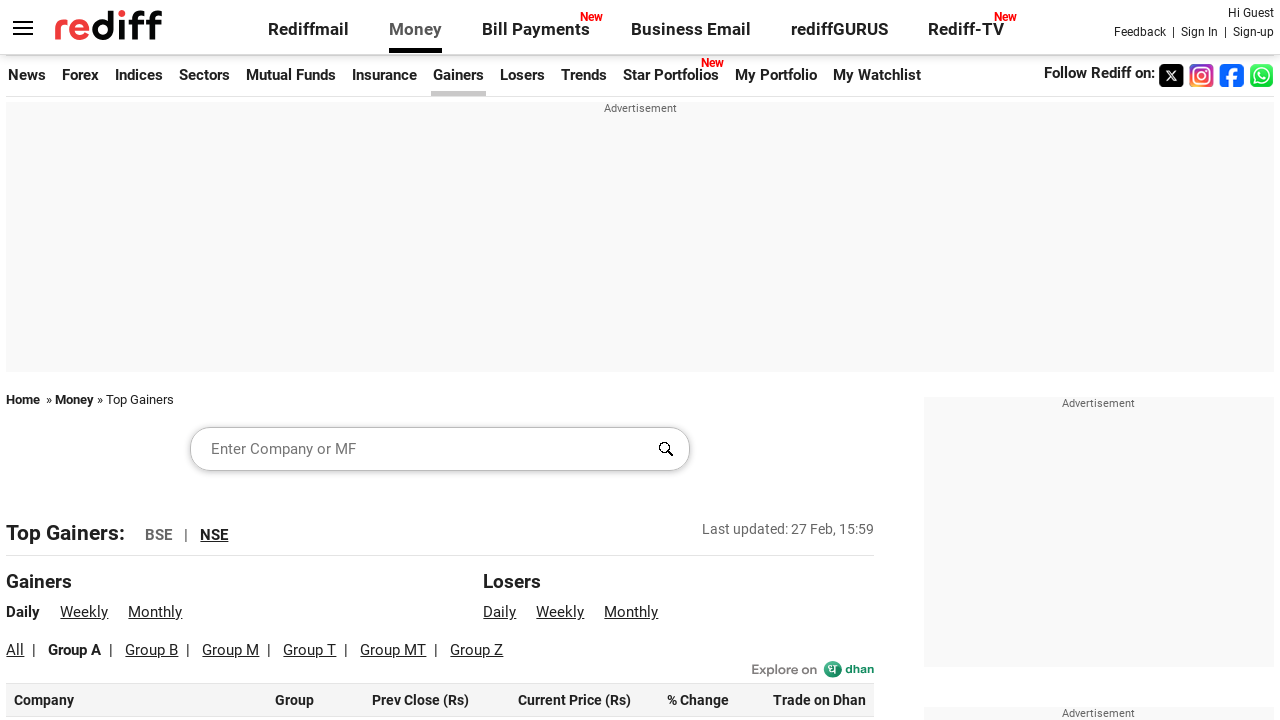

Verified row 97 belongs to Group A
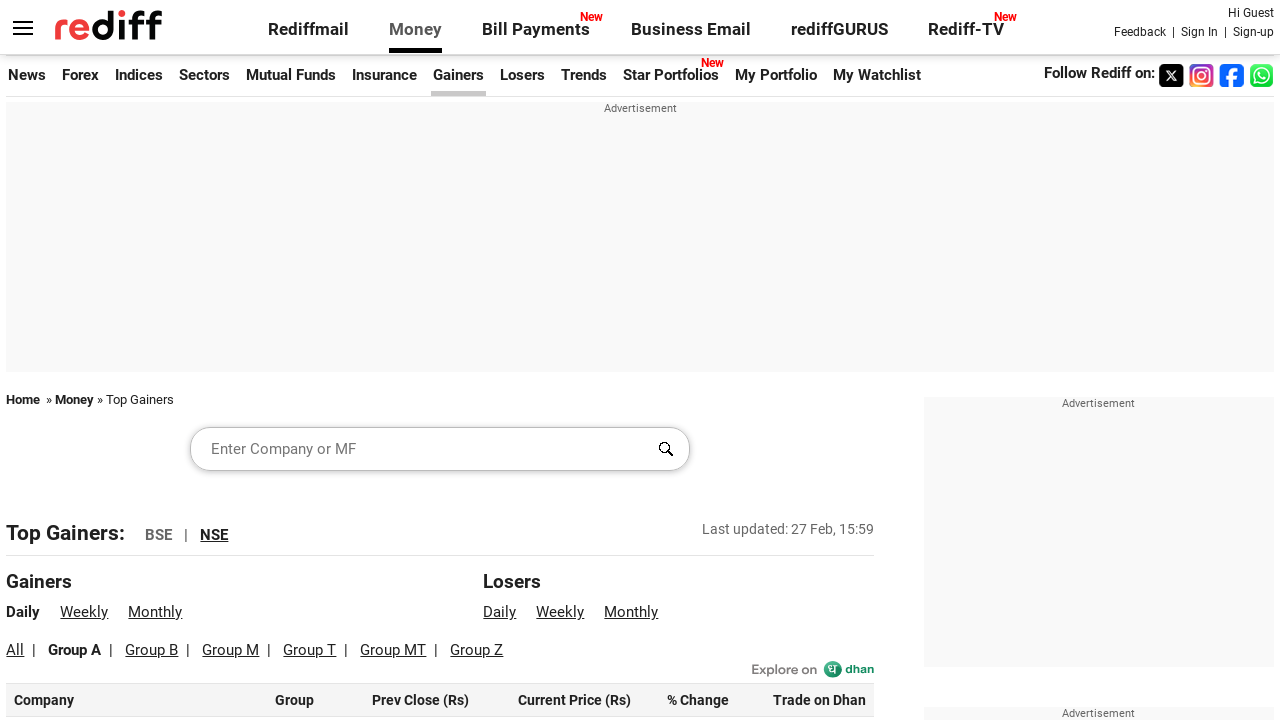

Verified row 98 belongs to Group A
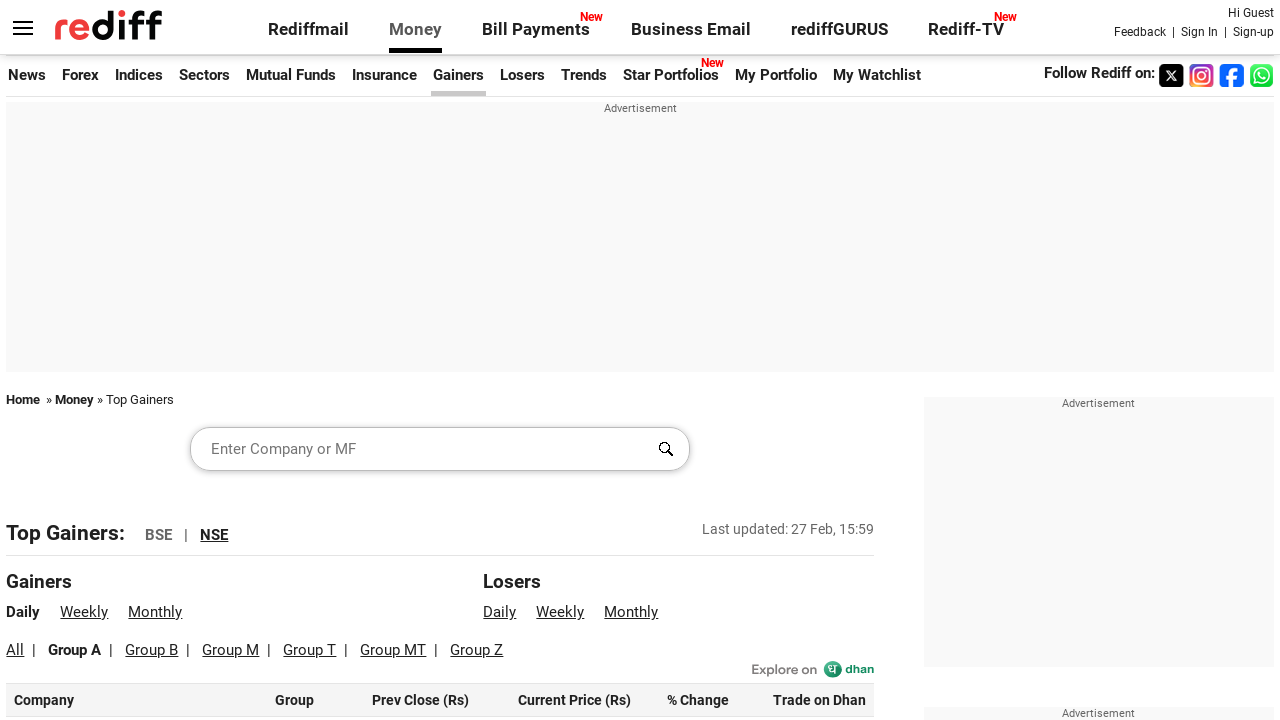

Verified row 99 belongs to Group A
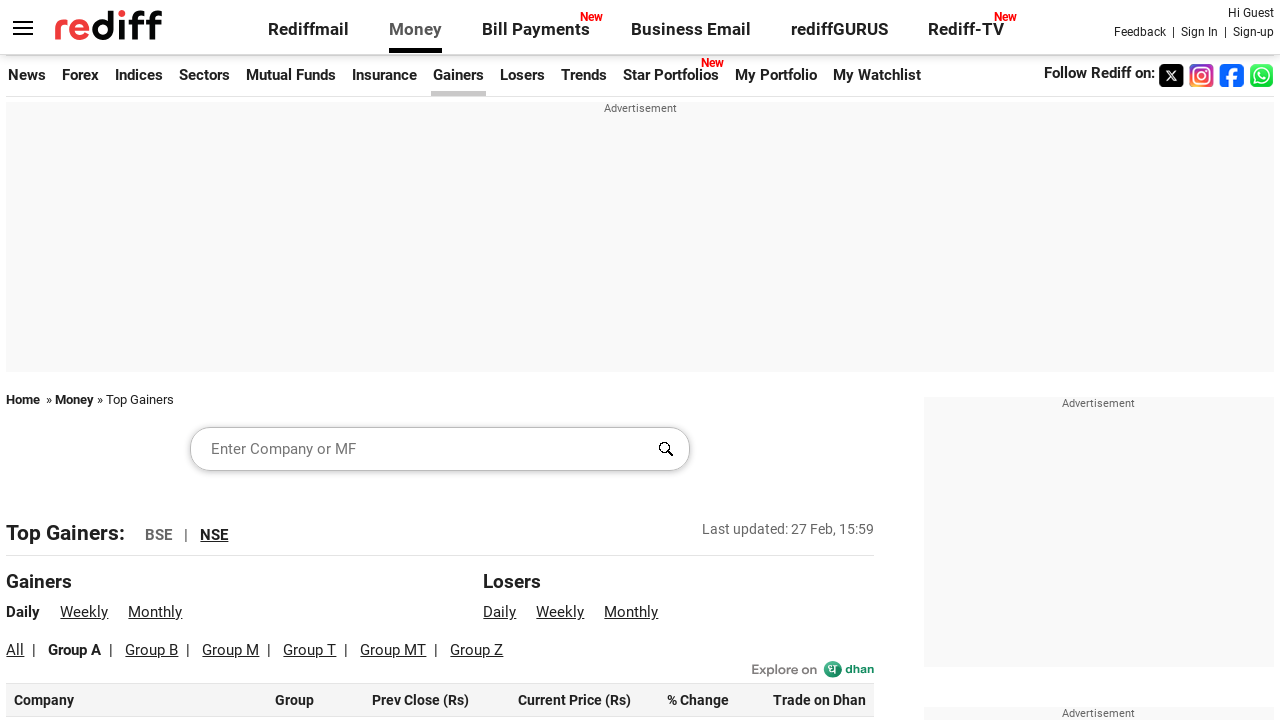

Verified row 100 belongs to Group A
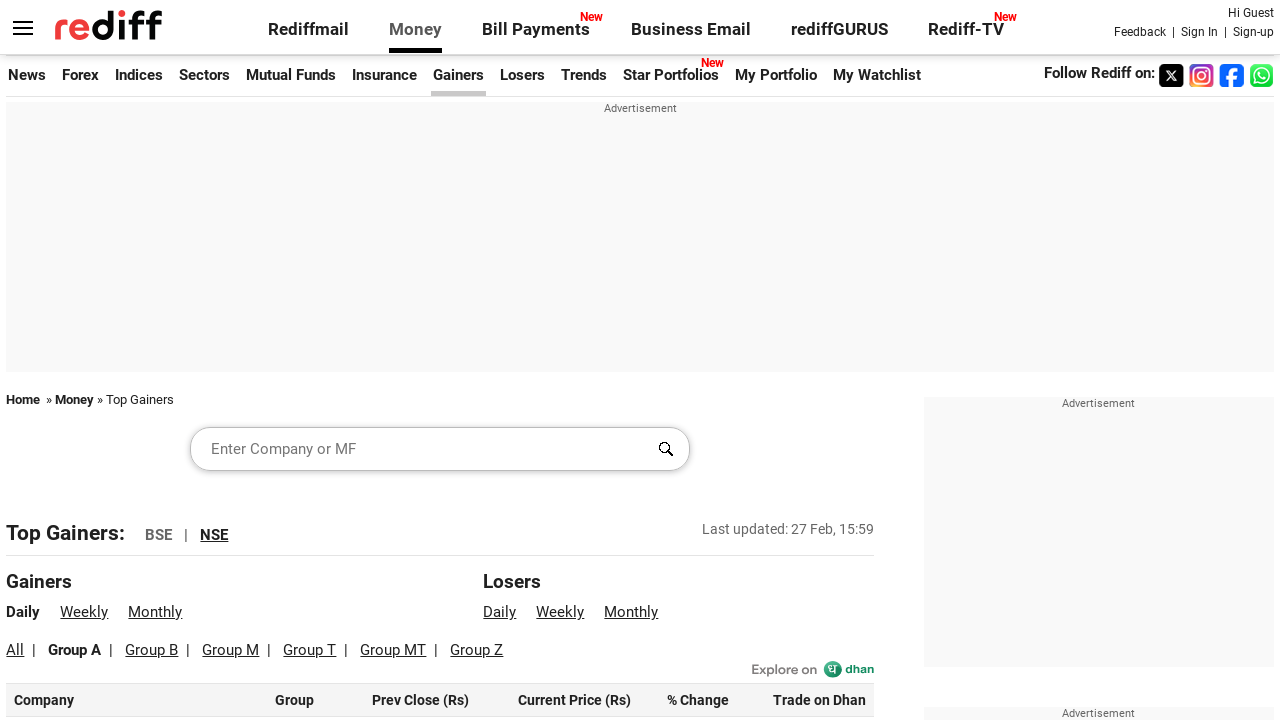

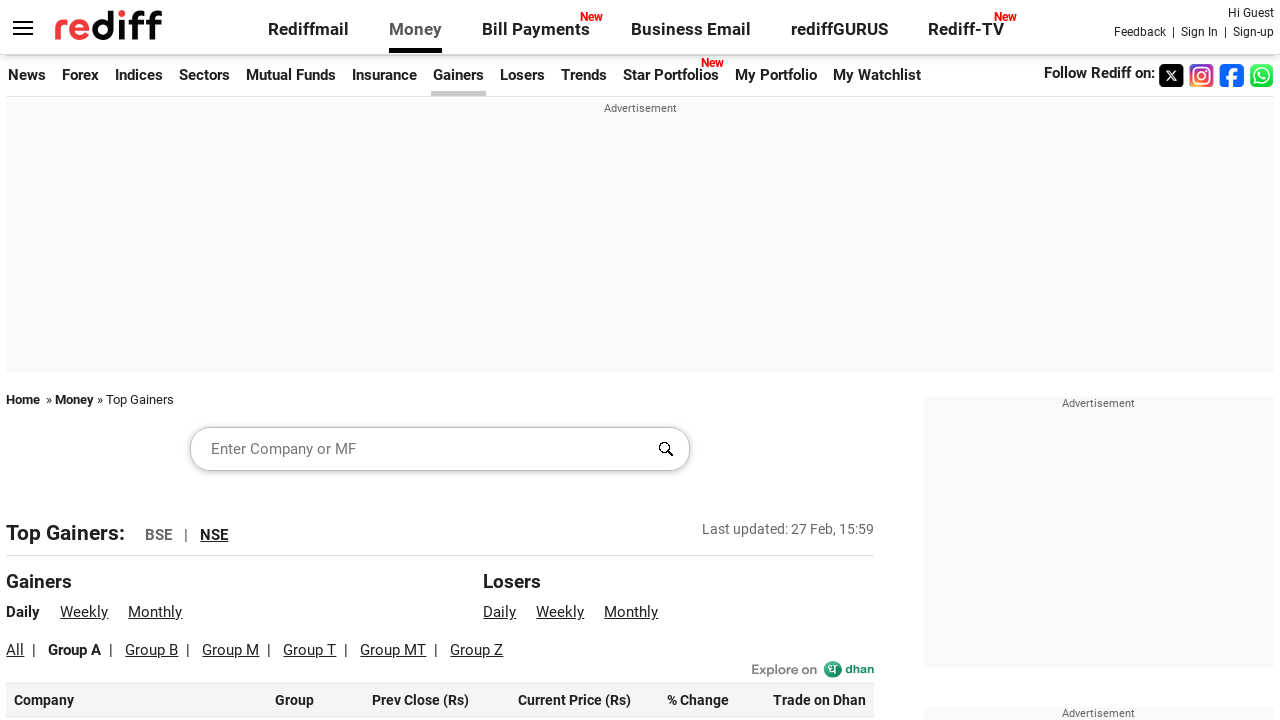